Tests filling a large form by entering text into all input fields and submitting the form by clicking a button

Starting URL: http://suninjuly.github.io/huge_form.html

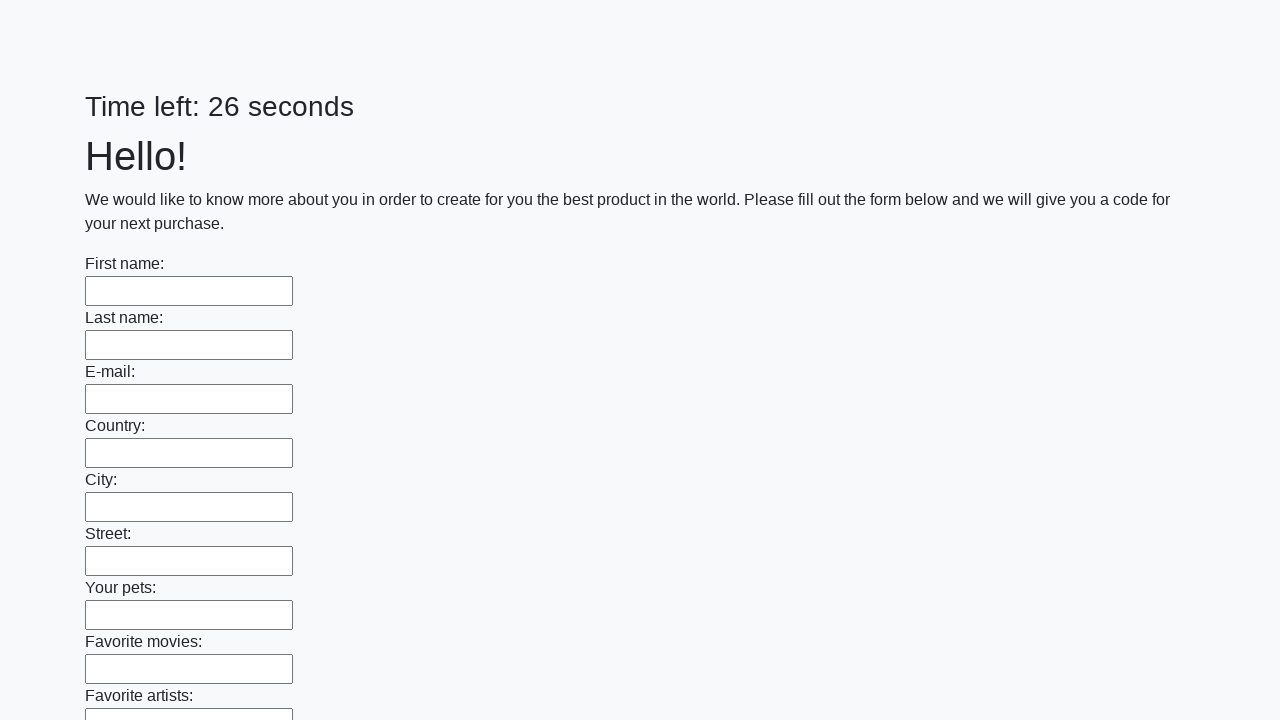

Located all input fields on the huge form page
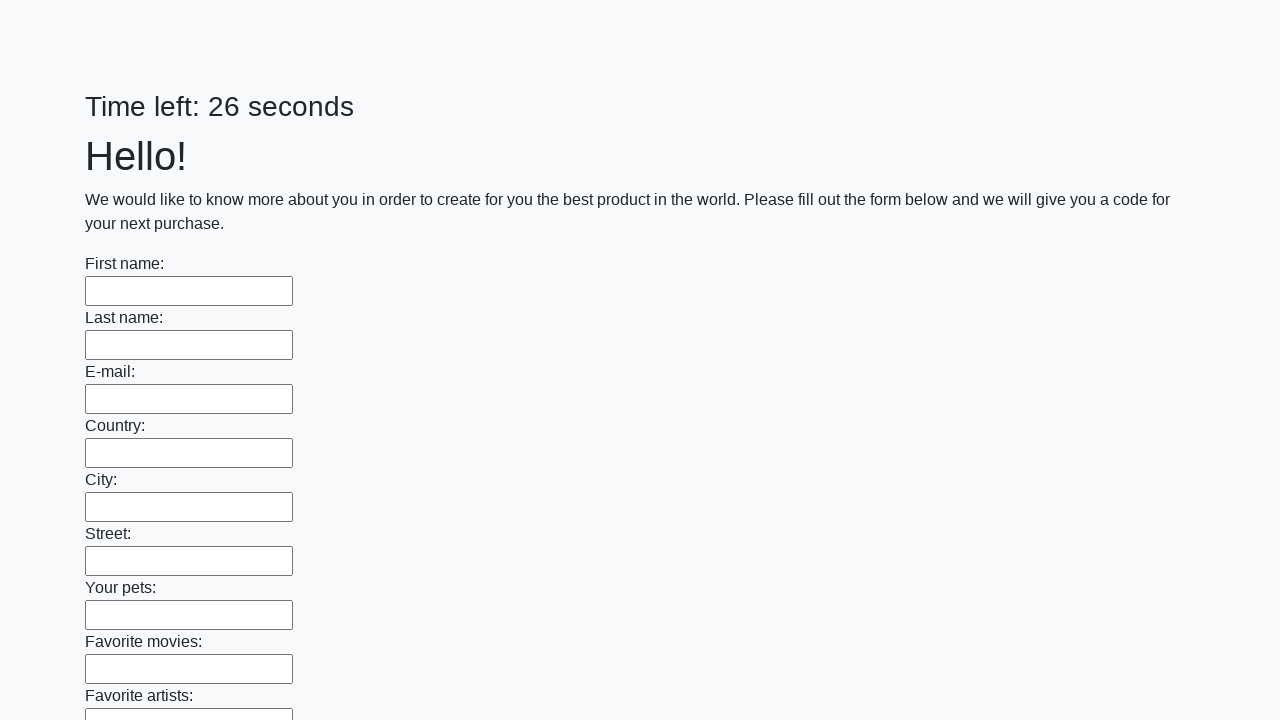

Filled an input field with 'hello' on input >> nth=0
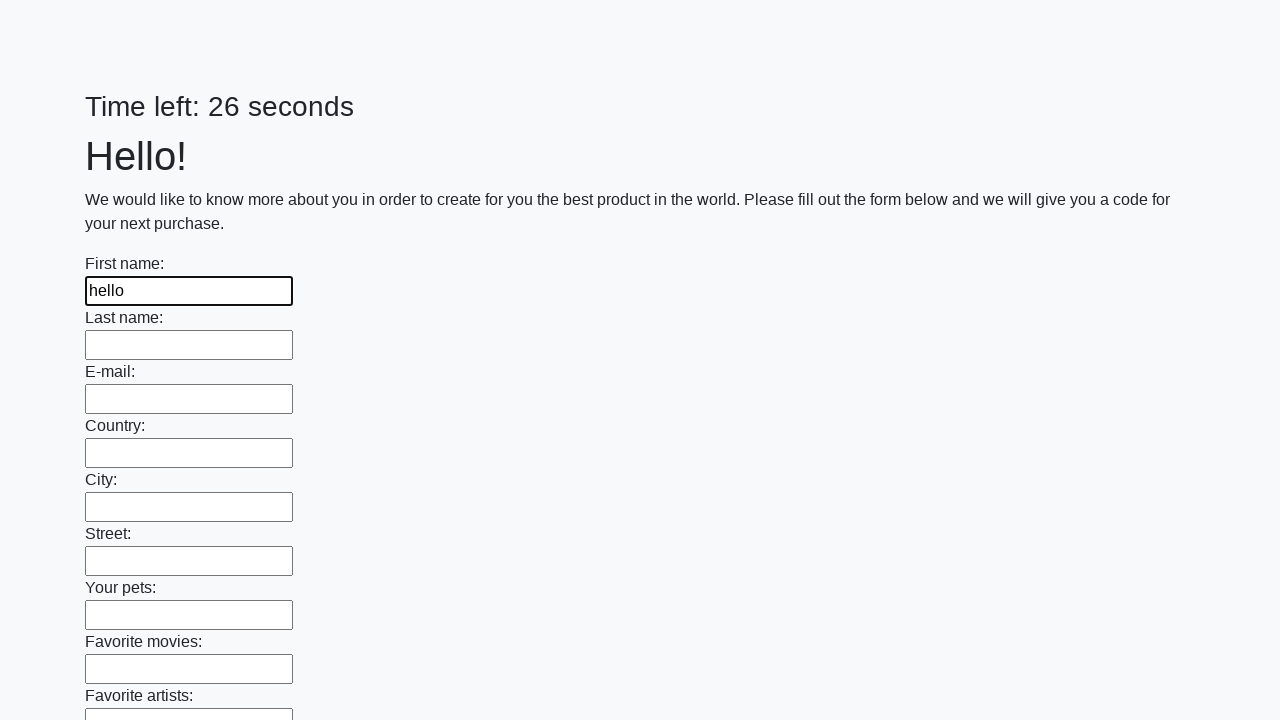

Filled an input field with 'hello' on input >> nth=1
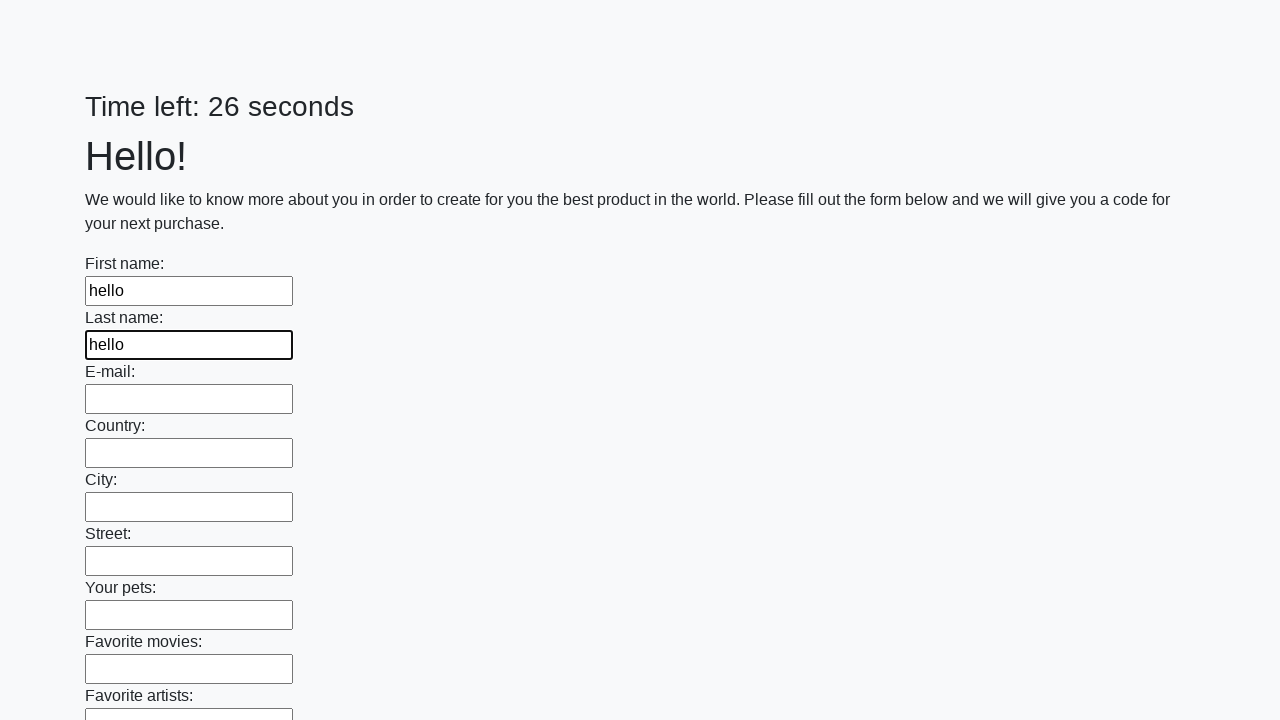

Filled an input field with 'hello' on input >> nth=2
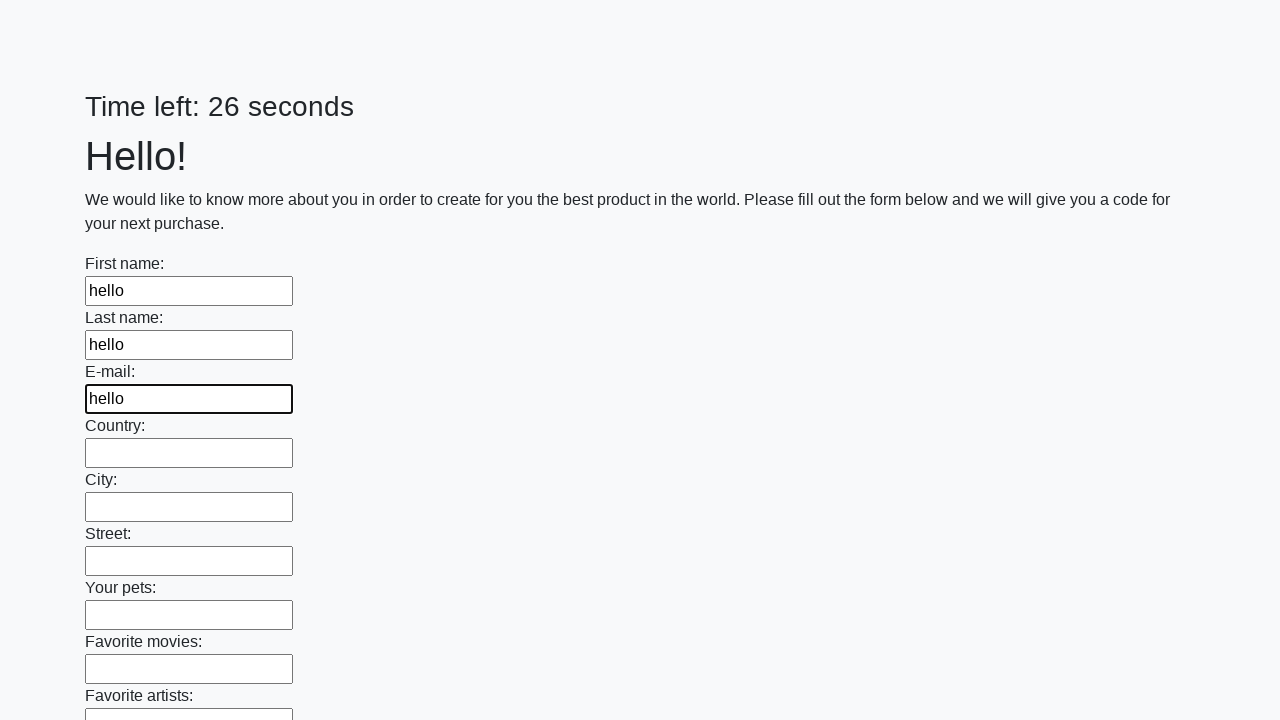

Filled an input field with 'hello' on input >> nth=3
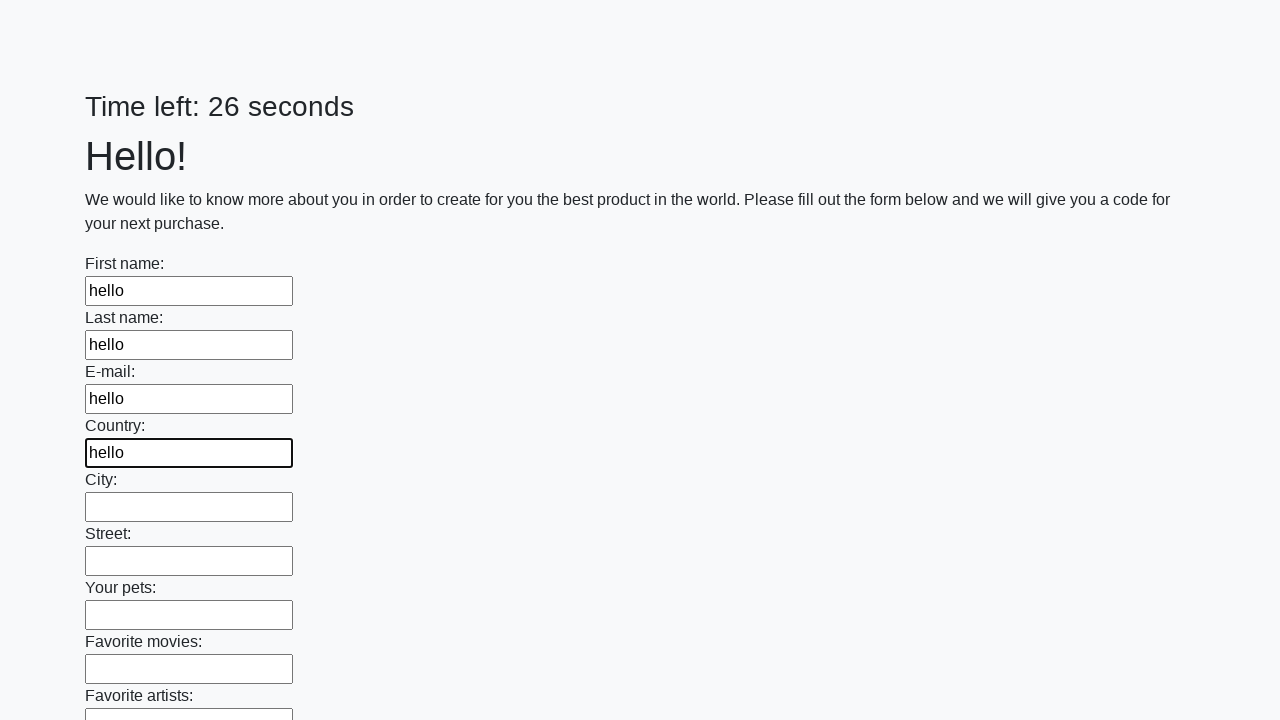

Filled an input field with 'hello' on input >> nth=4
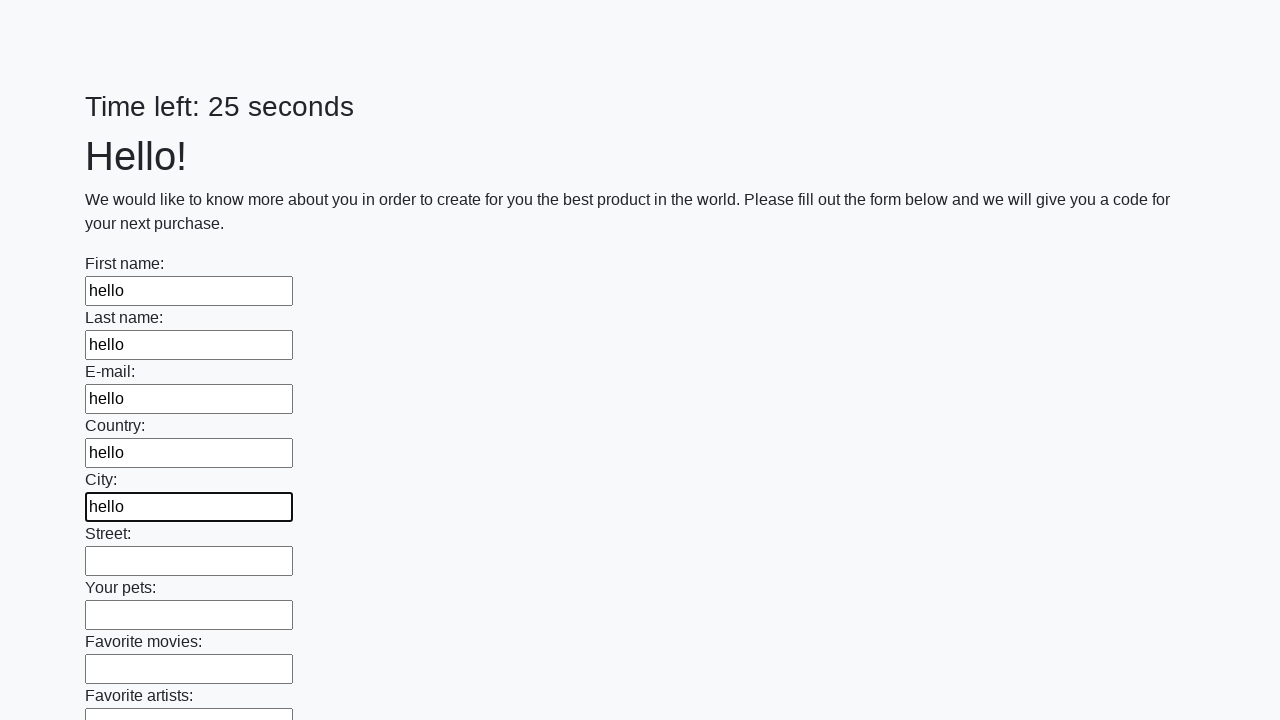

Filled an input field with 'hello' on input >> nth=5
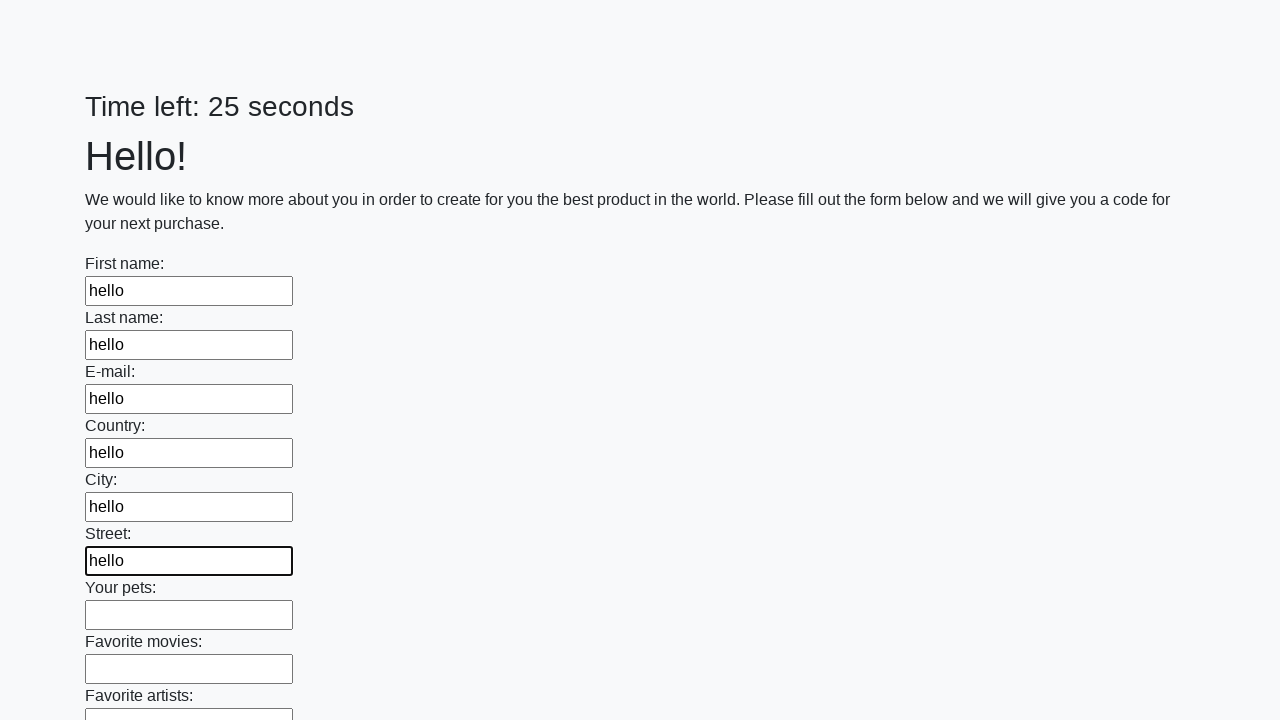

Filled an input field with 'hello' on input >> nth=6
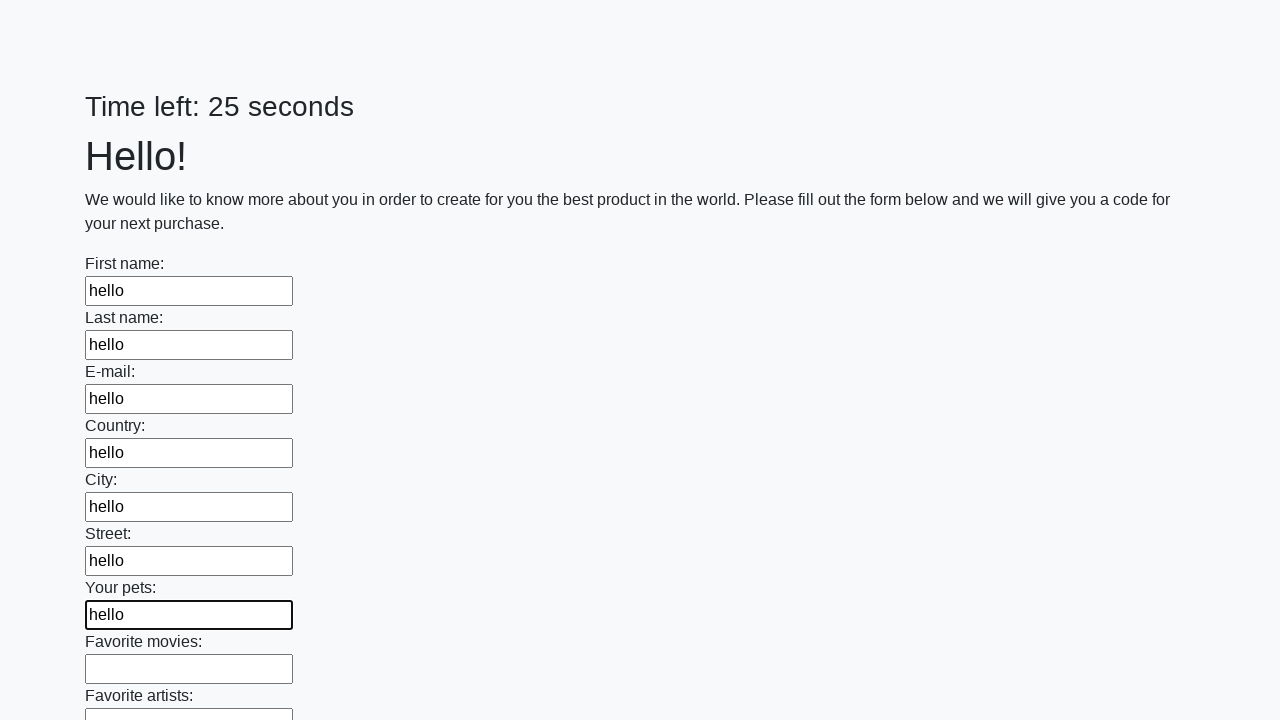

Filled an input field with 'hello' on input >> nth=7
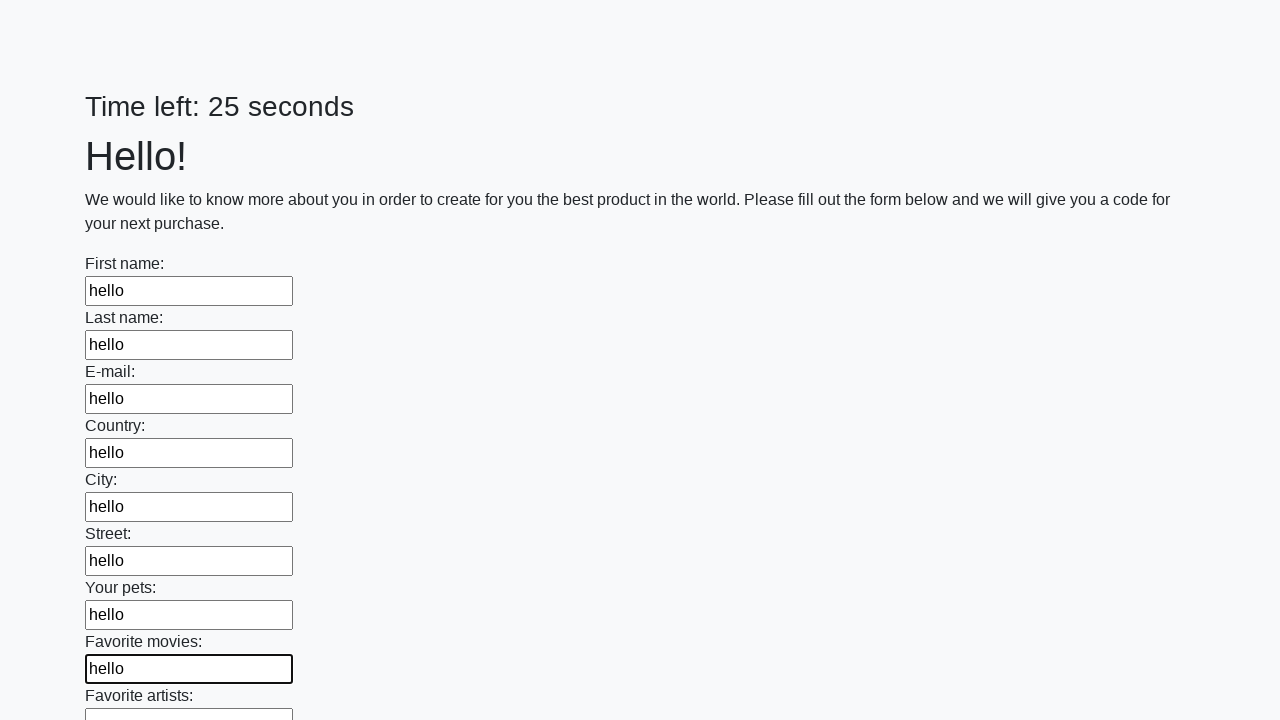

Filled an input field with 'hello' on input >> nth=8
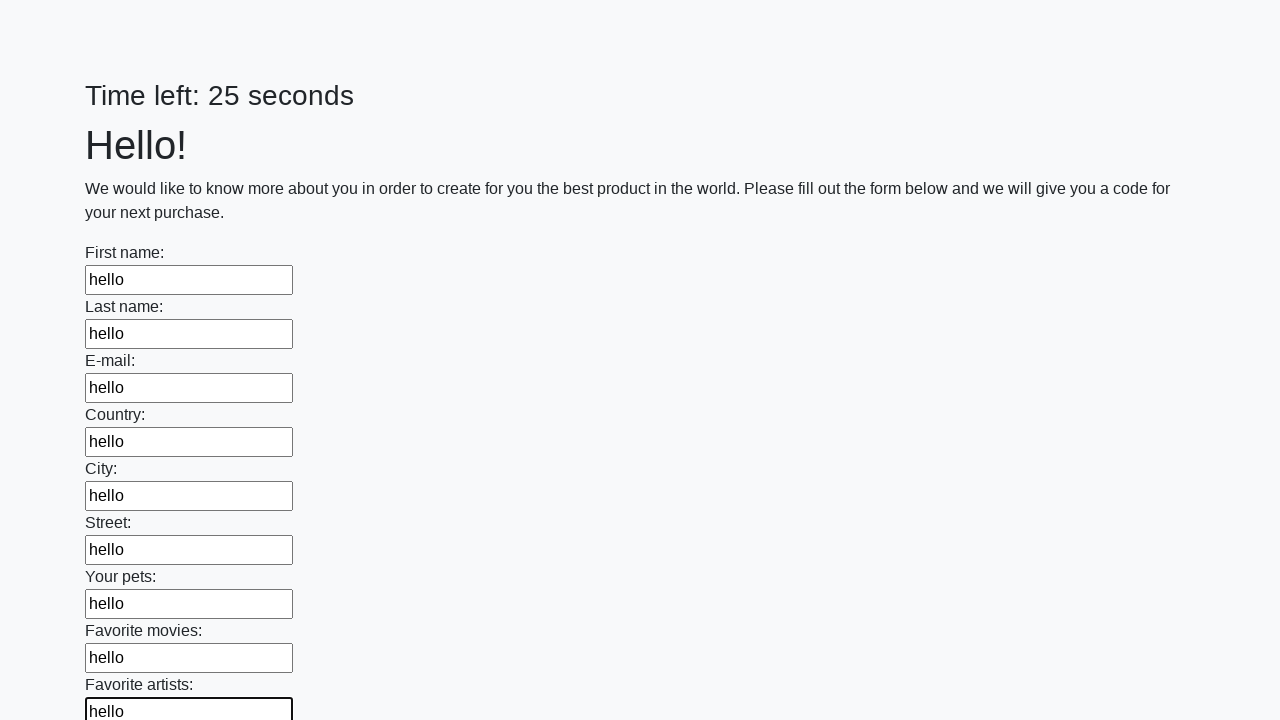

Filled an input field with 'hello' on input >> nth=9
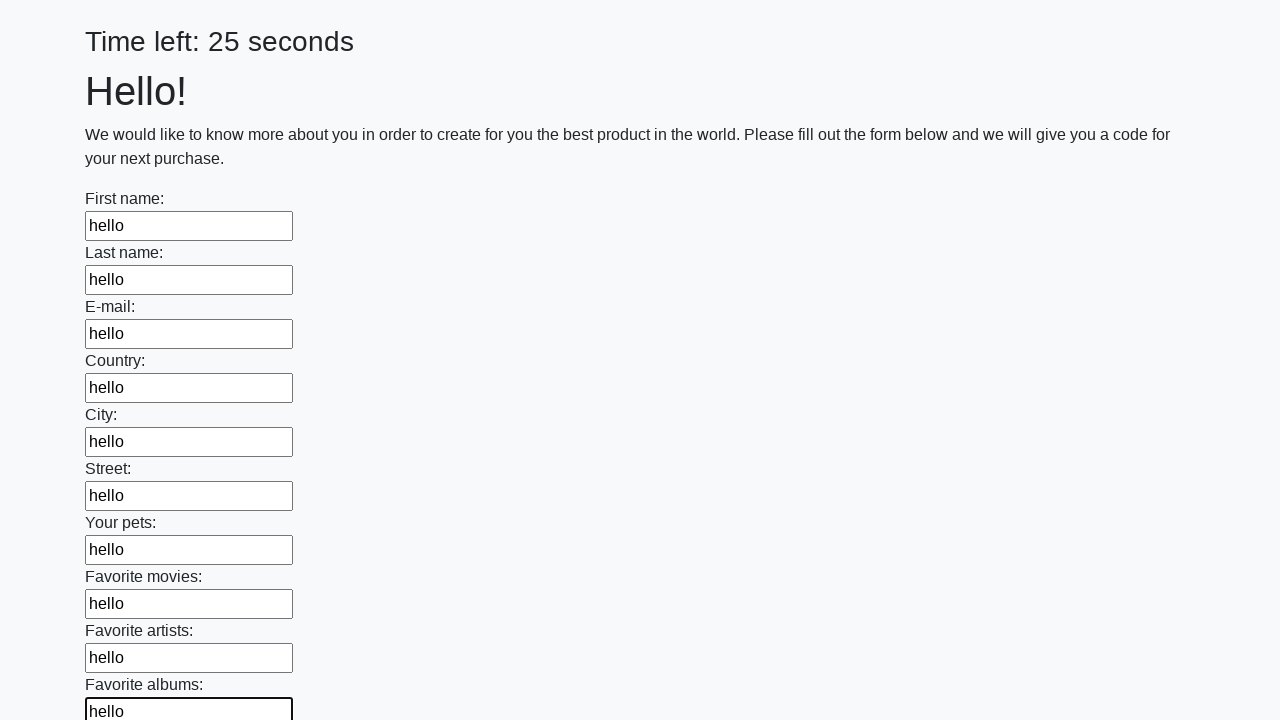

Filled an input field with 'hello' on input >> nth=10
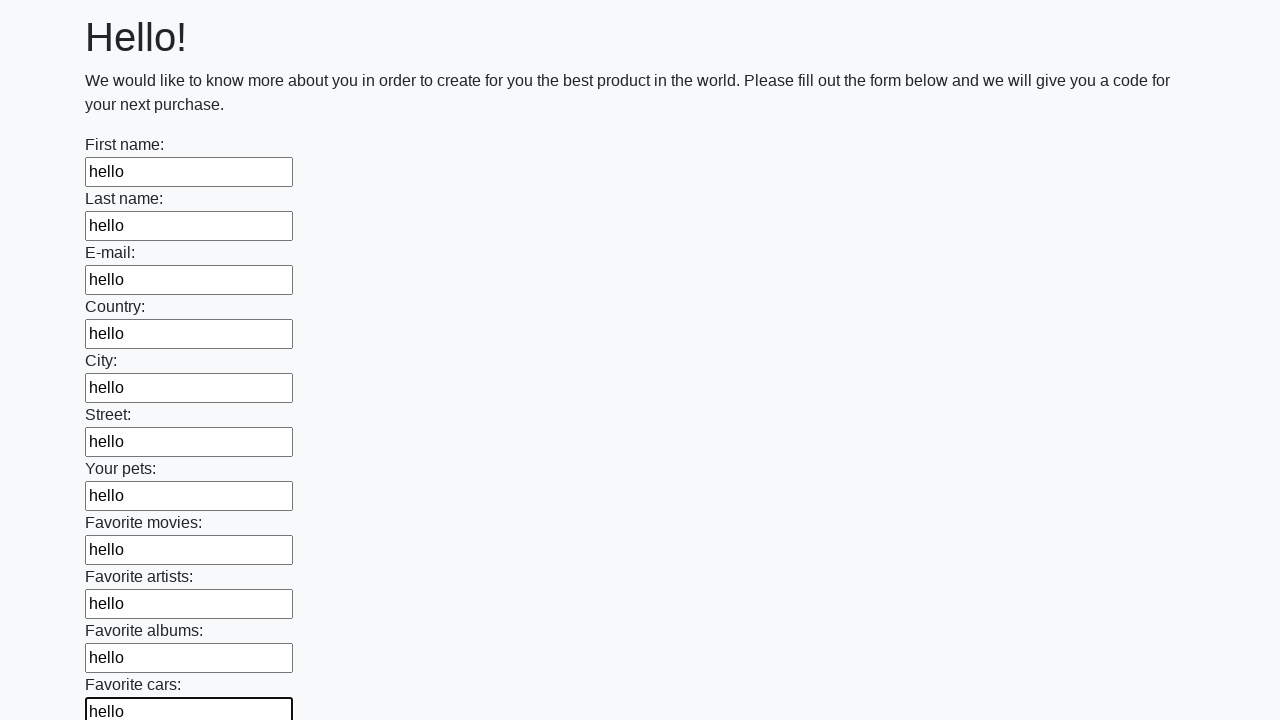

Filled an input field with 'hello' on input >> nth=11
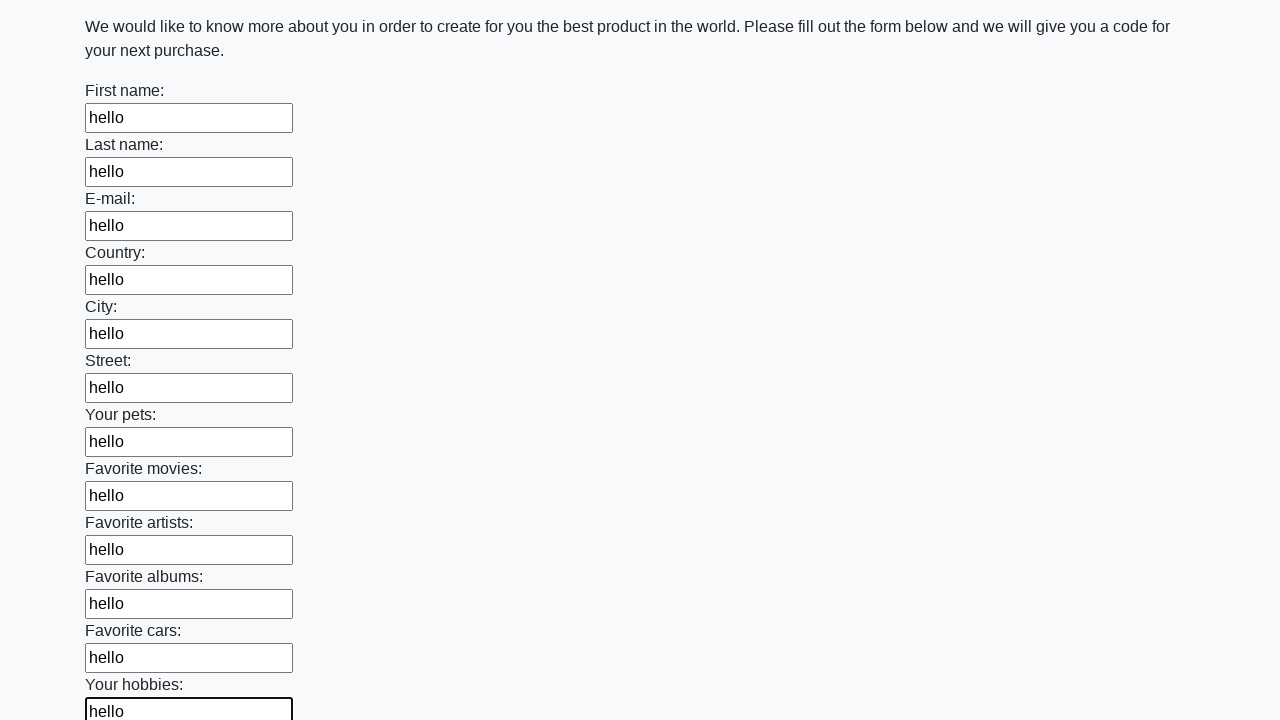

Filled an input field with 'hello' on input >> nth=12
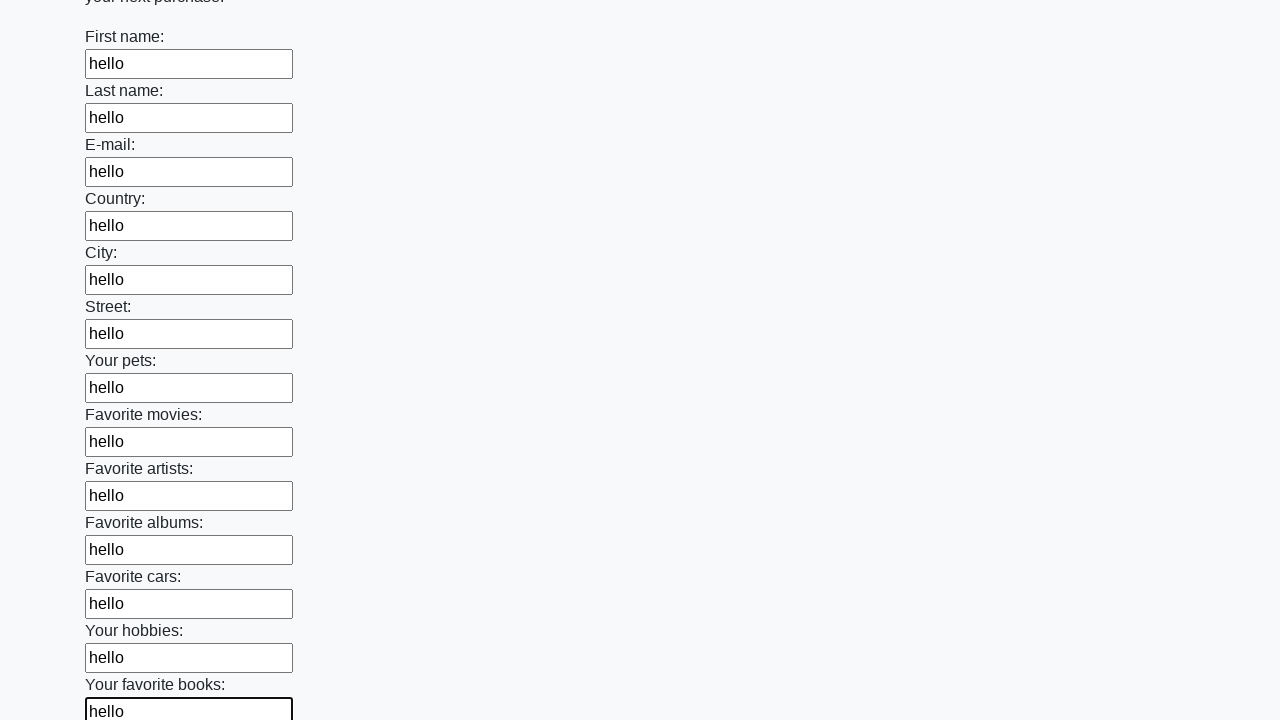

Filled an input field with 'hello' on input >> nth=13
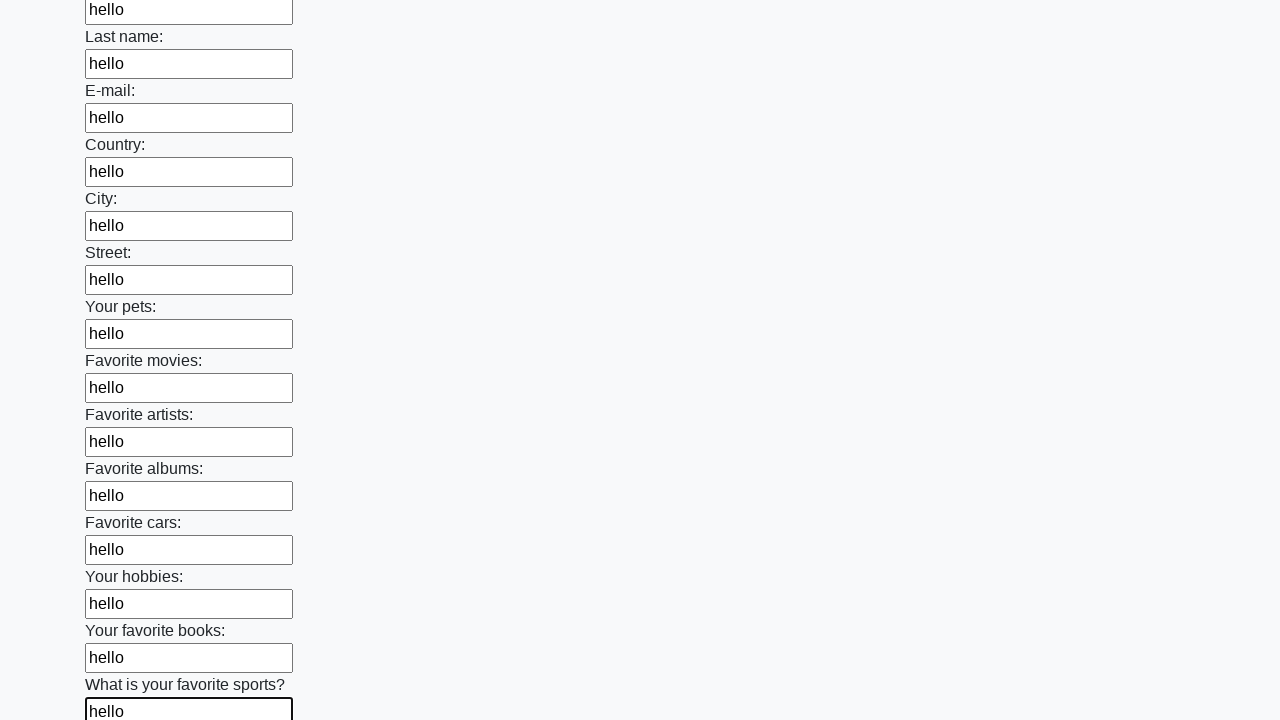

Filled an input field with 'hello' on input >> nth=14
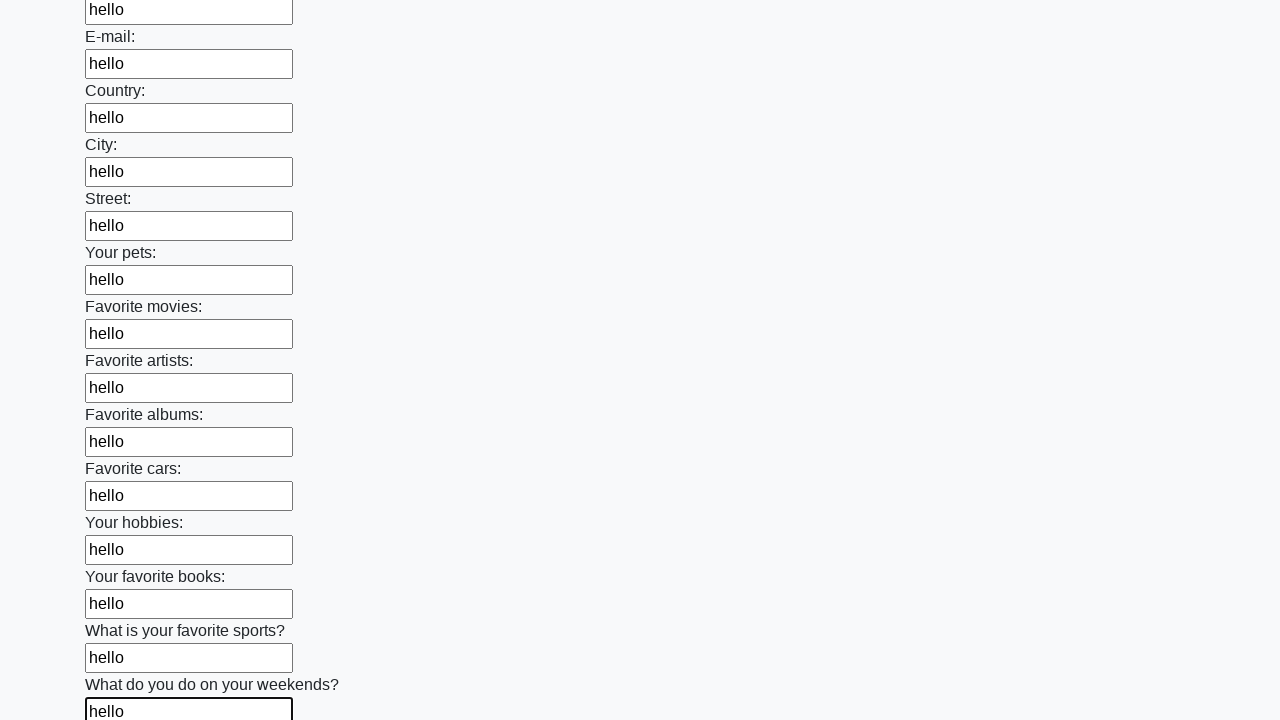

Filled an input field with 'hello' on input >> nth=15
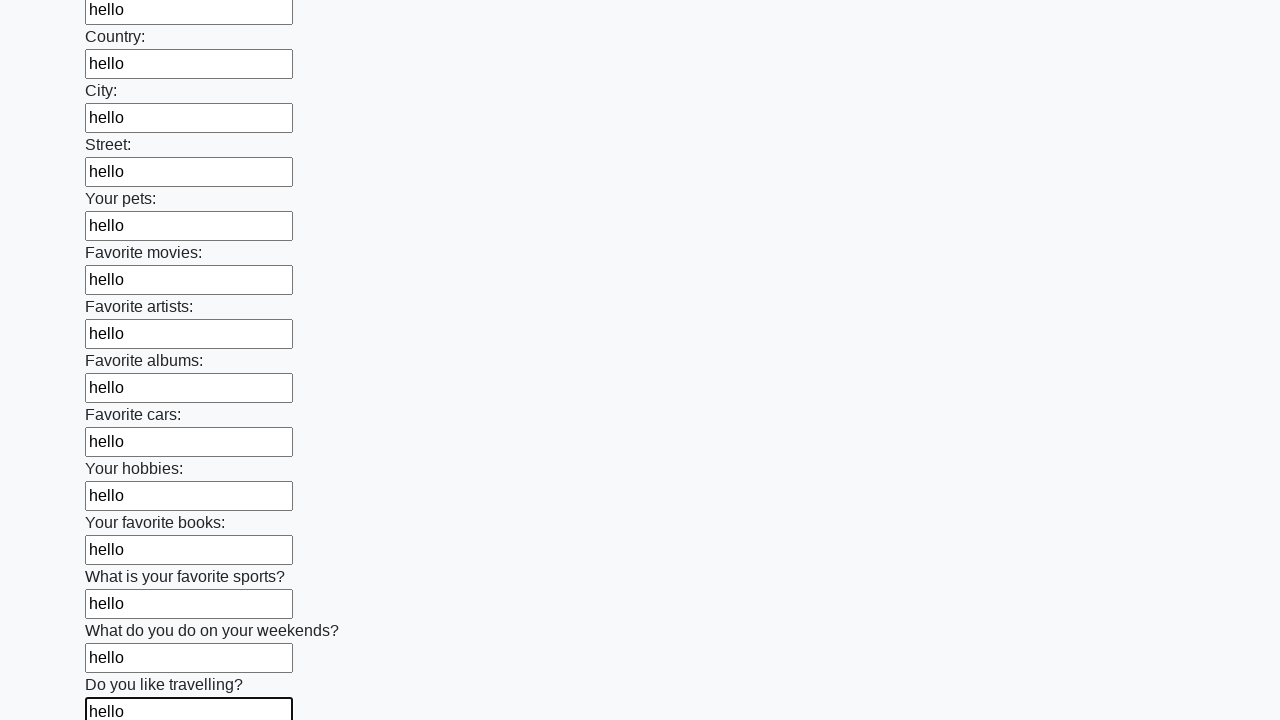

Filled an input field with 'hello' on input >> nth=16
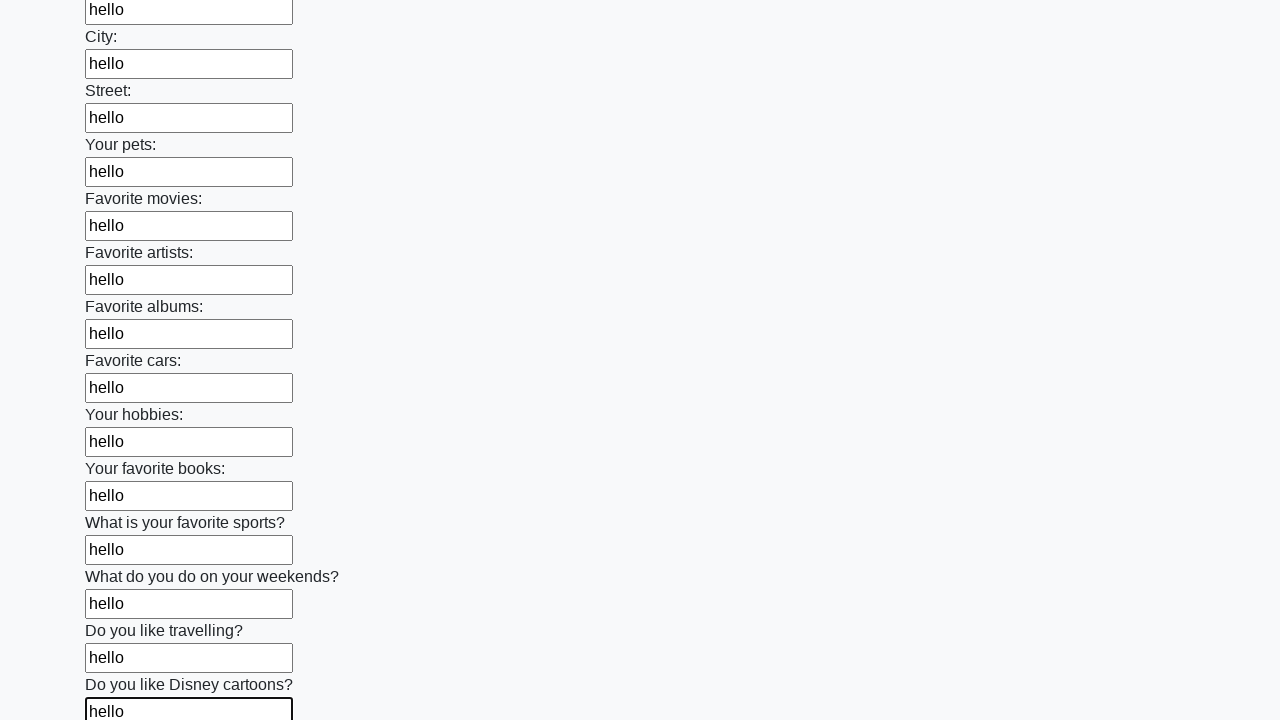

Filled an input field with 'hello' on input >> nth=17
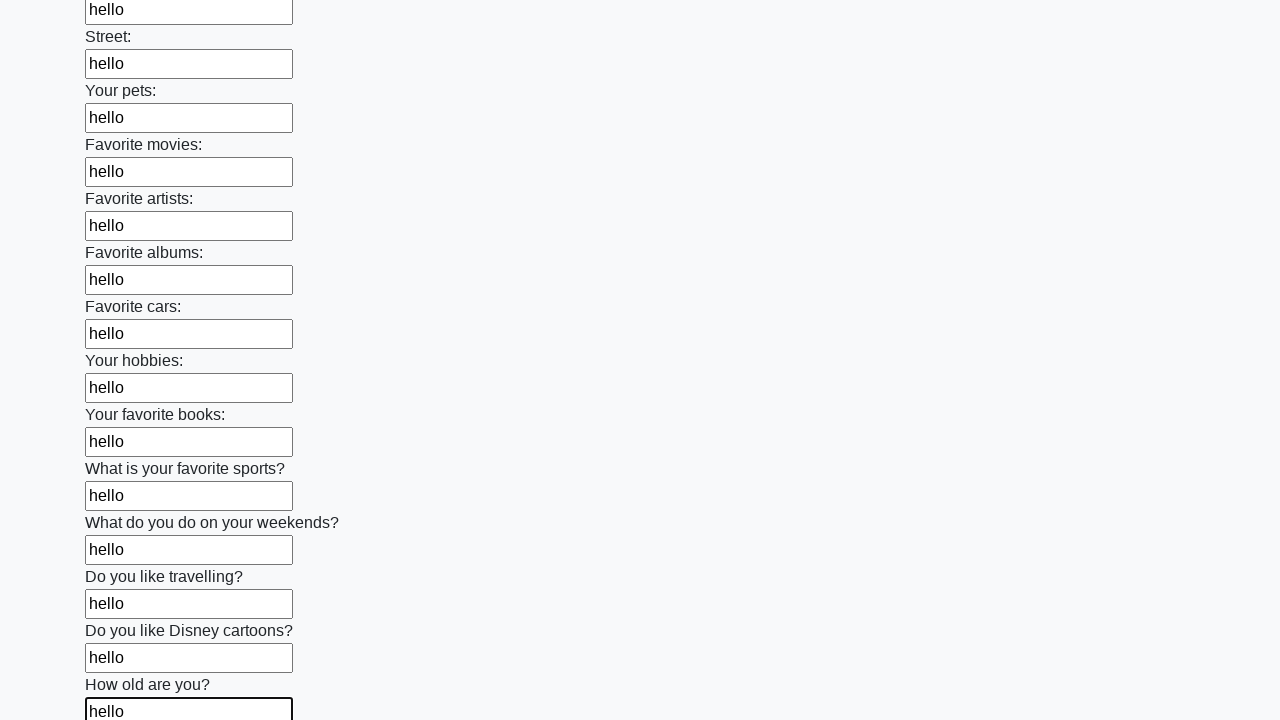

Filled an input field with 'hello' on input >> nth=18
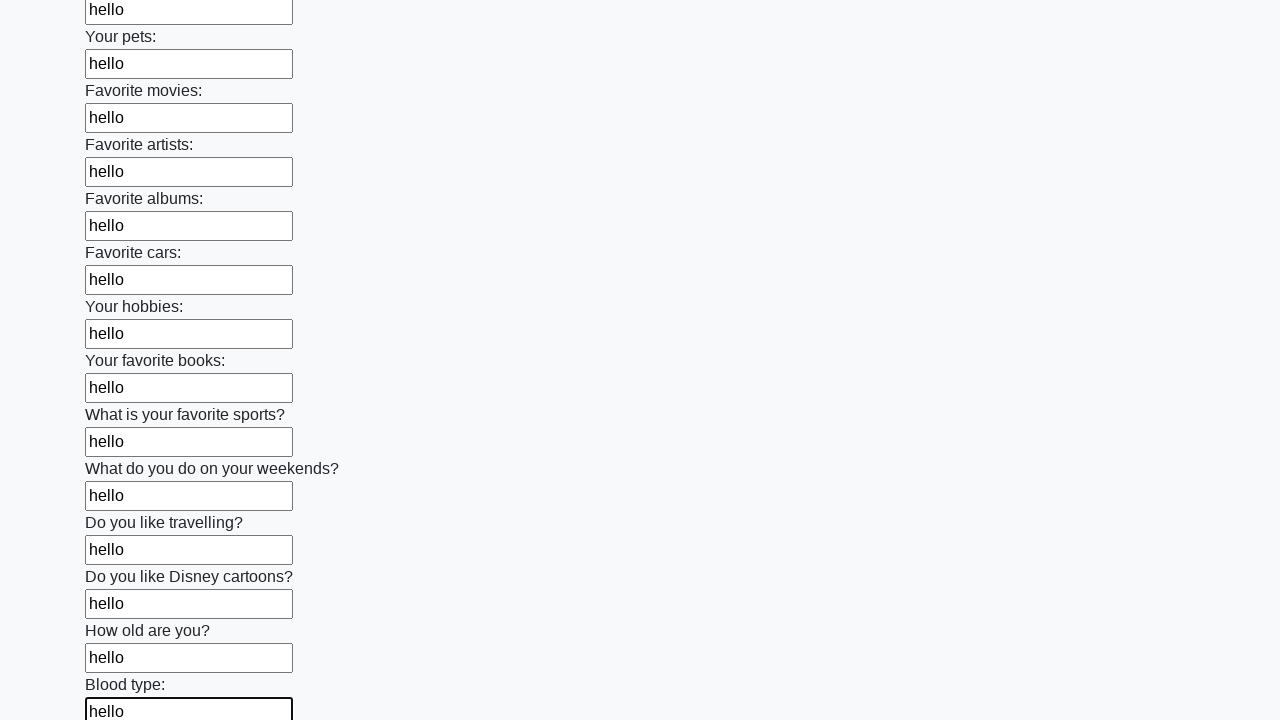

Filled an input field with 'hello' on input >> nth=19
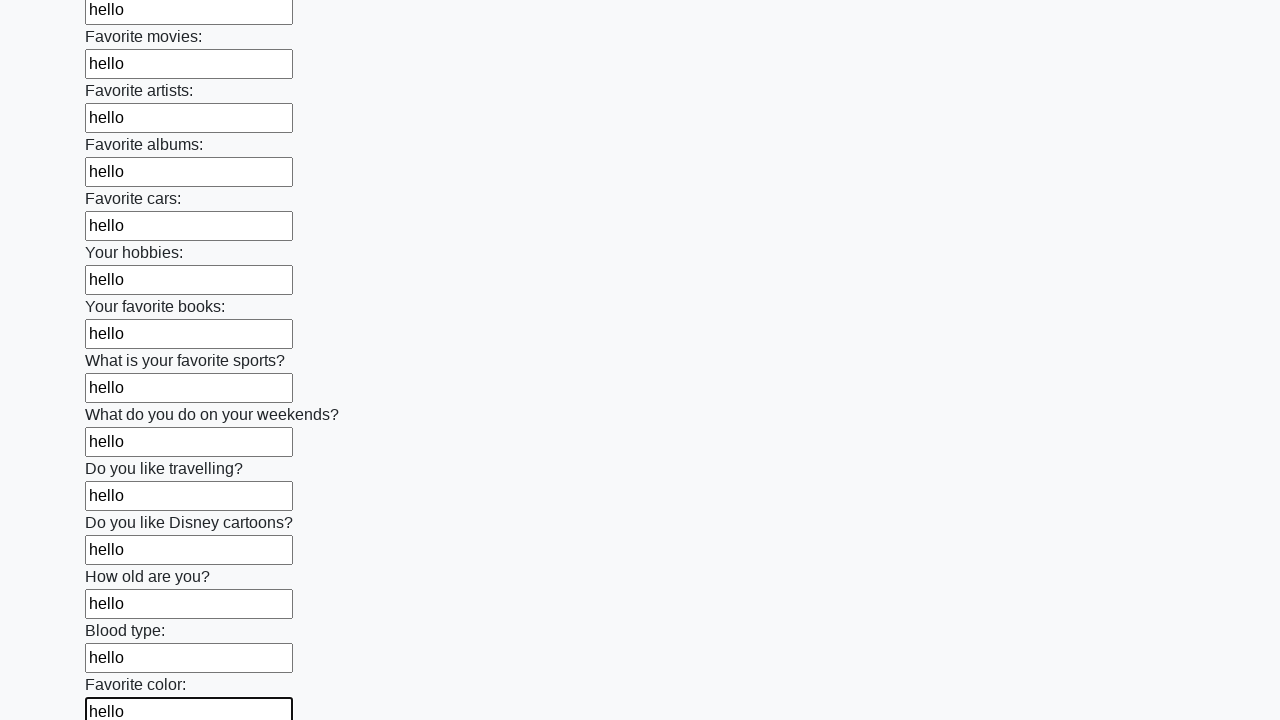

Filled an input field with 'hello' on input >> nth=20
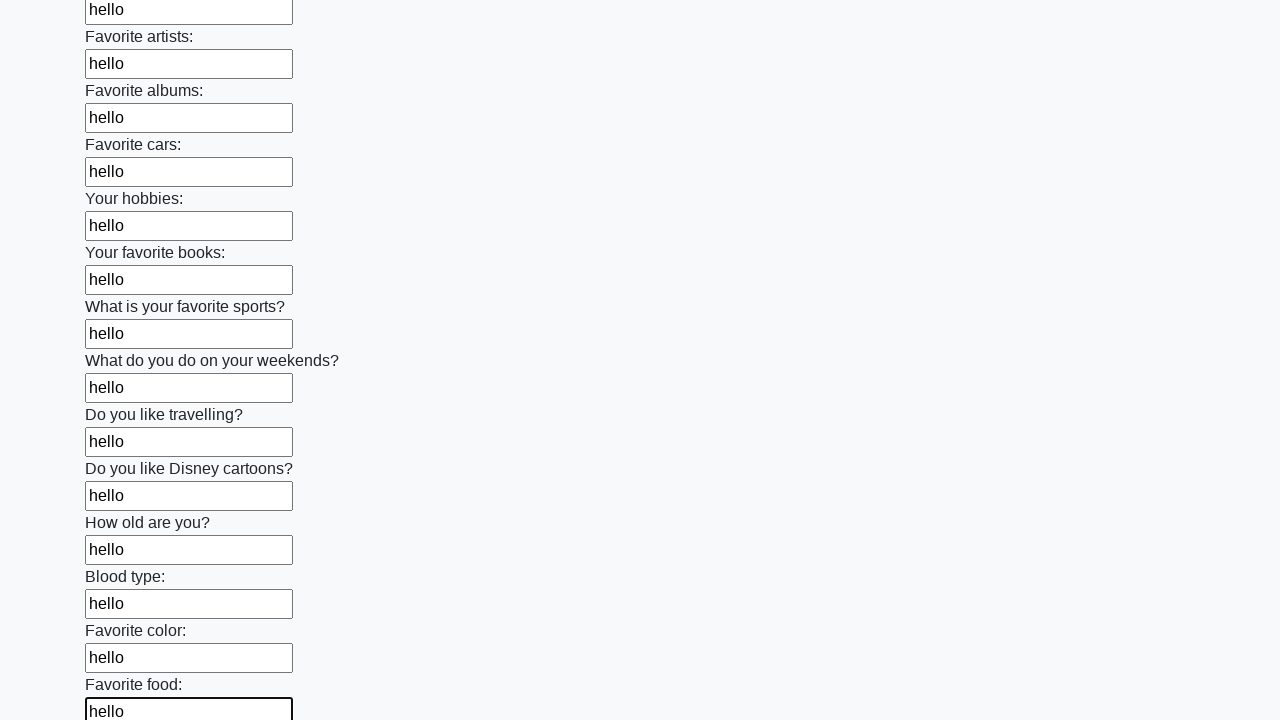

Filled an input field with 'hello' on input >> nth=21
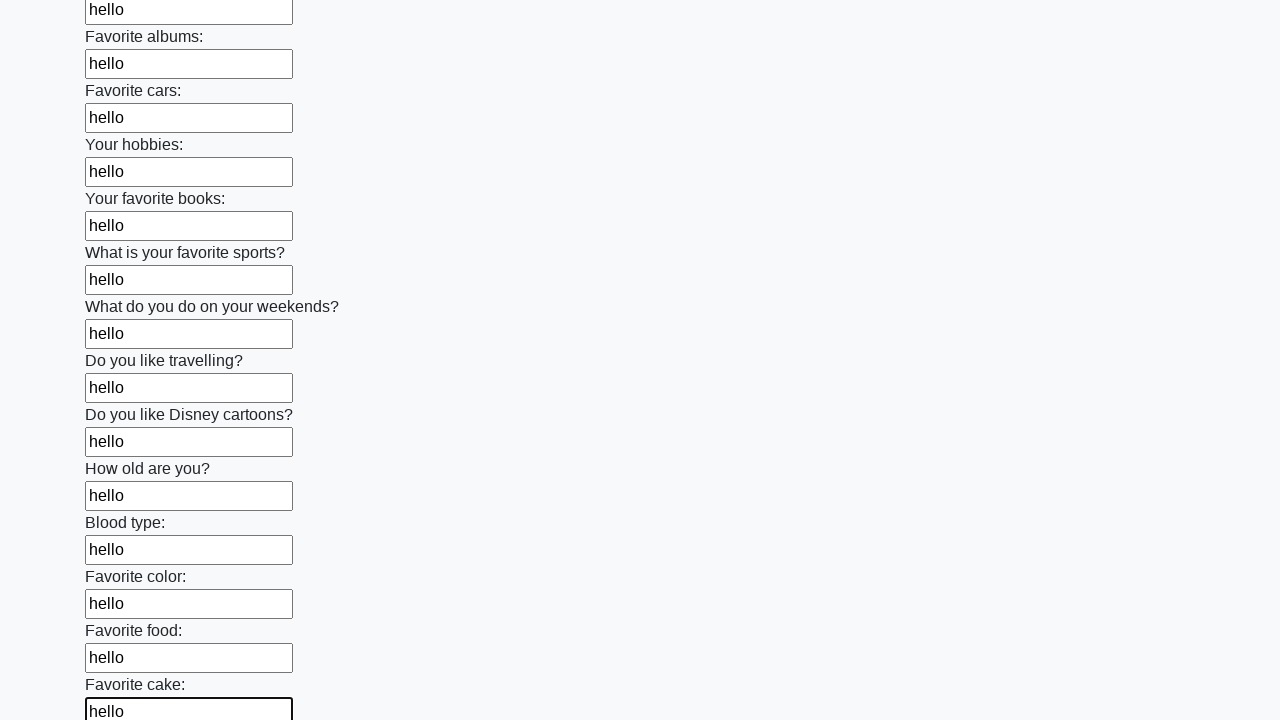

Filled an input field with 'hello' on input >> nth=22
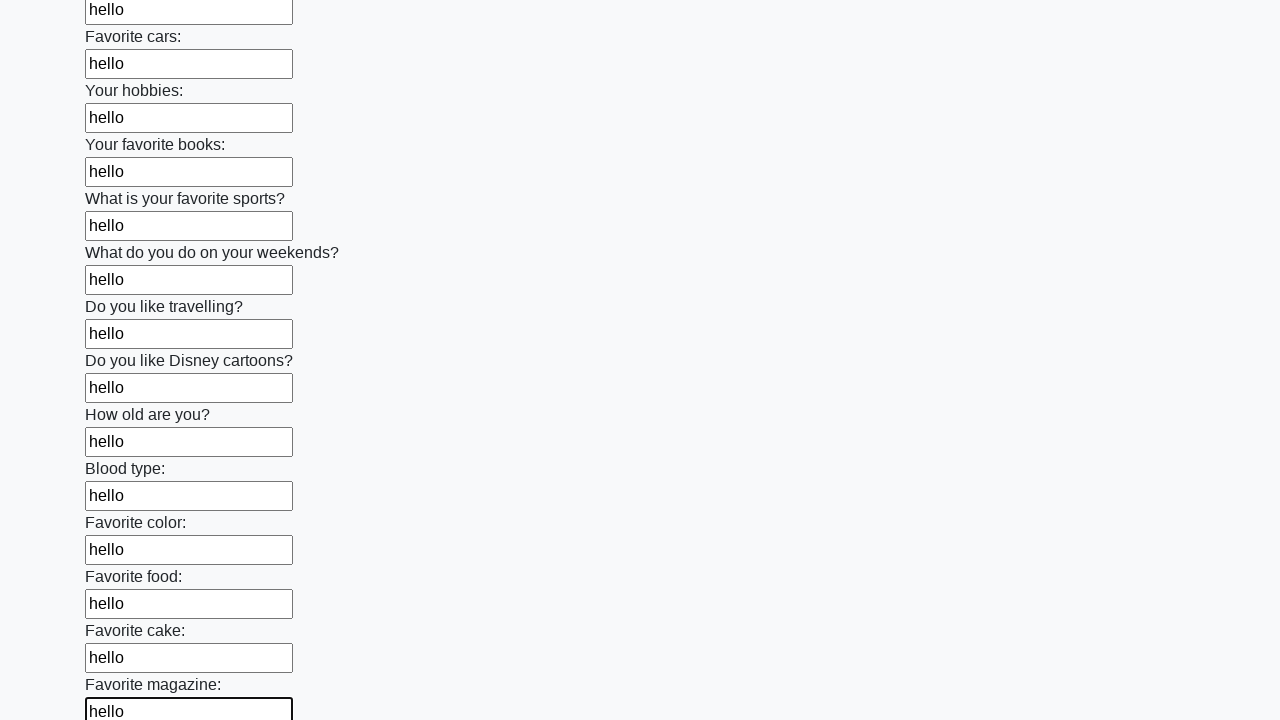

Filled an input field with 'hello' on input >> nth=23
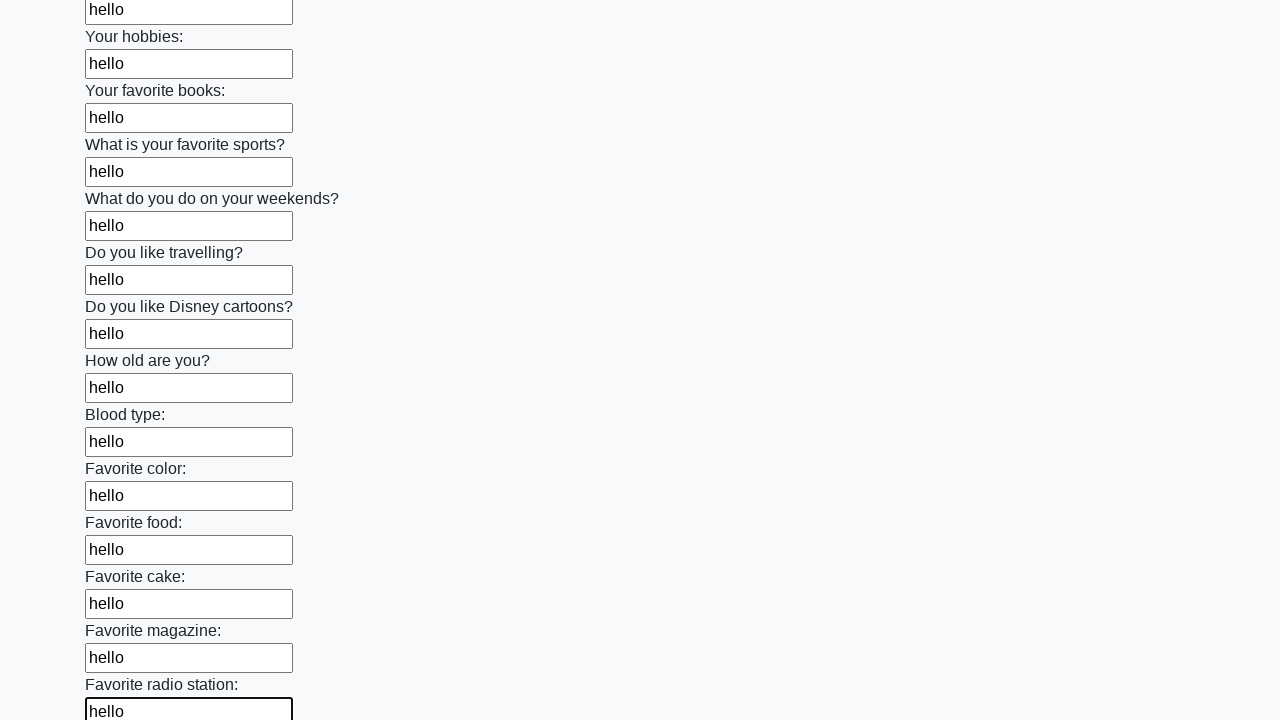

Filled an input field with 'hello' on input >> nth=24
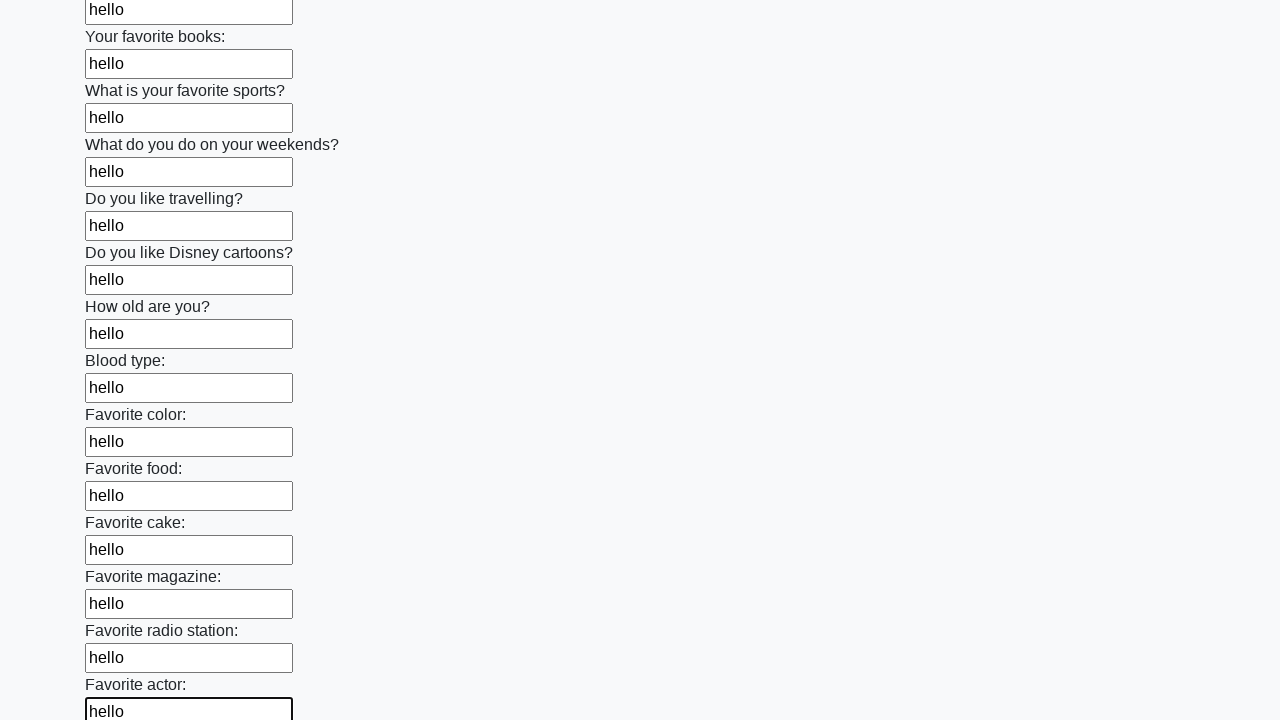

Filled an input field with 'hello' on input >> nth=25
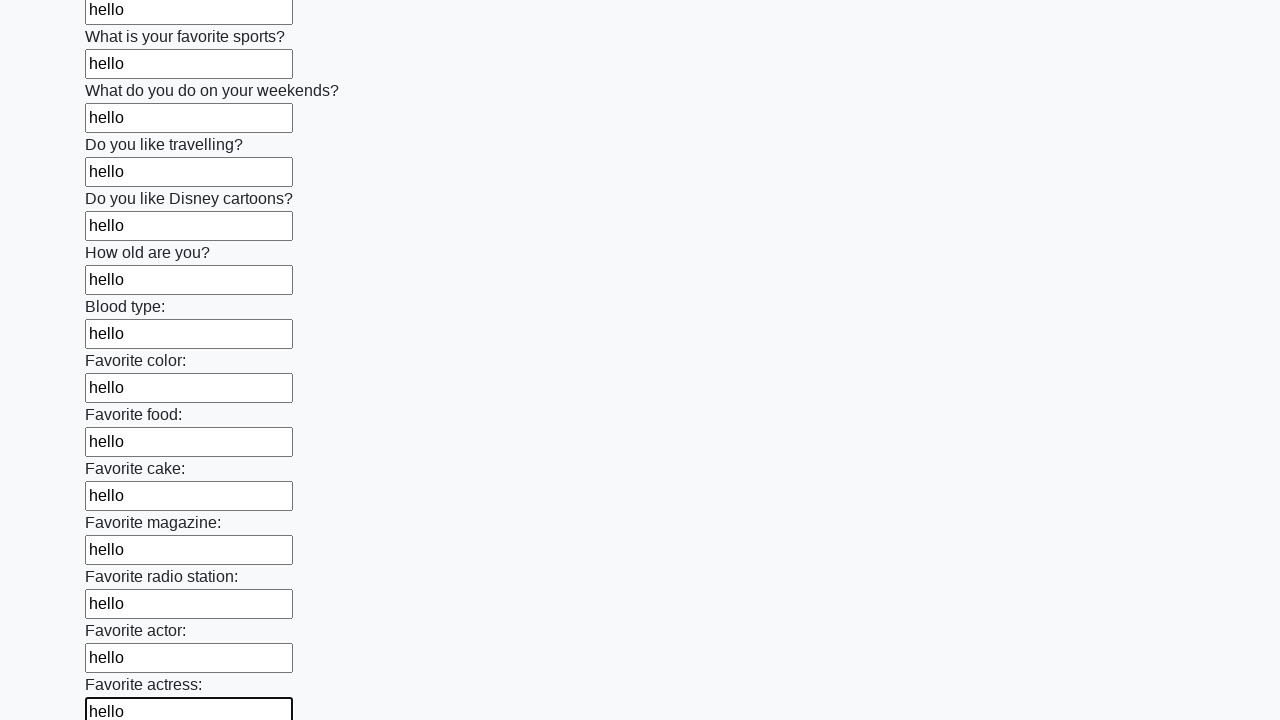

Filled an input field with 'hello' on input >> nth=26
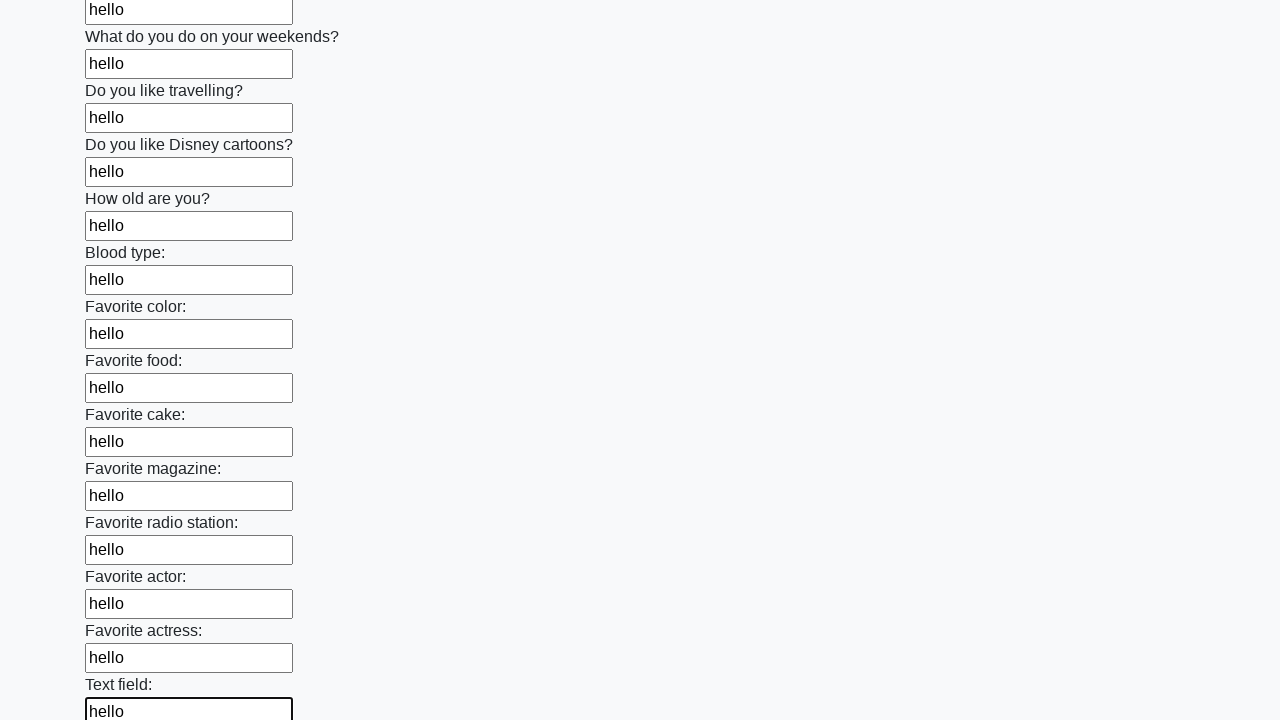

Filled an input field with 'hello' on input >> nth=27
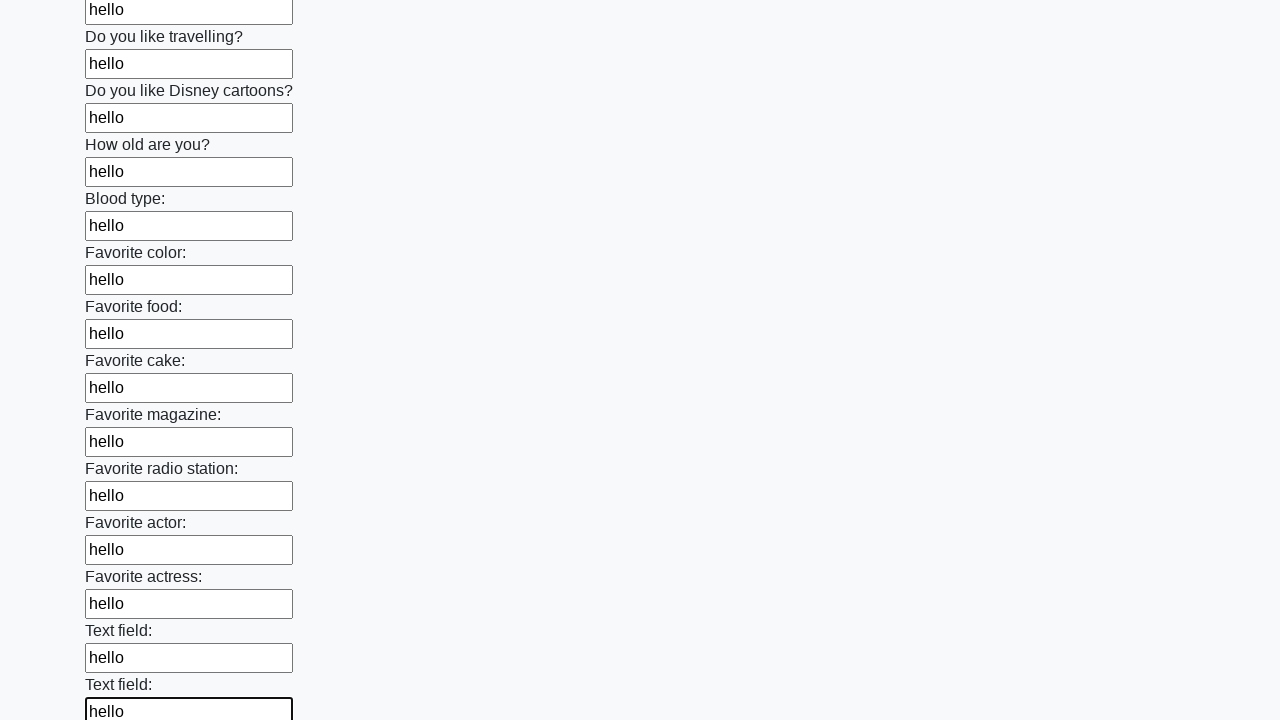

Filled an input field with 'hello' on input >> nth=28
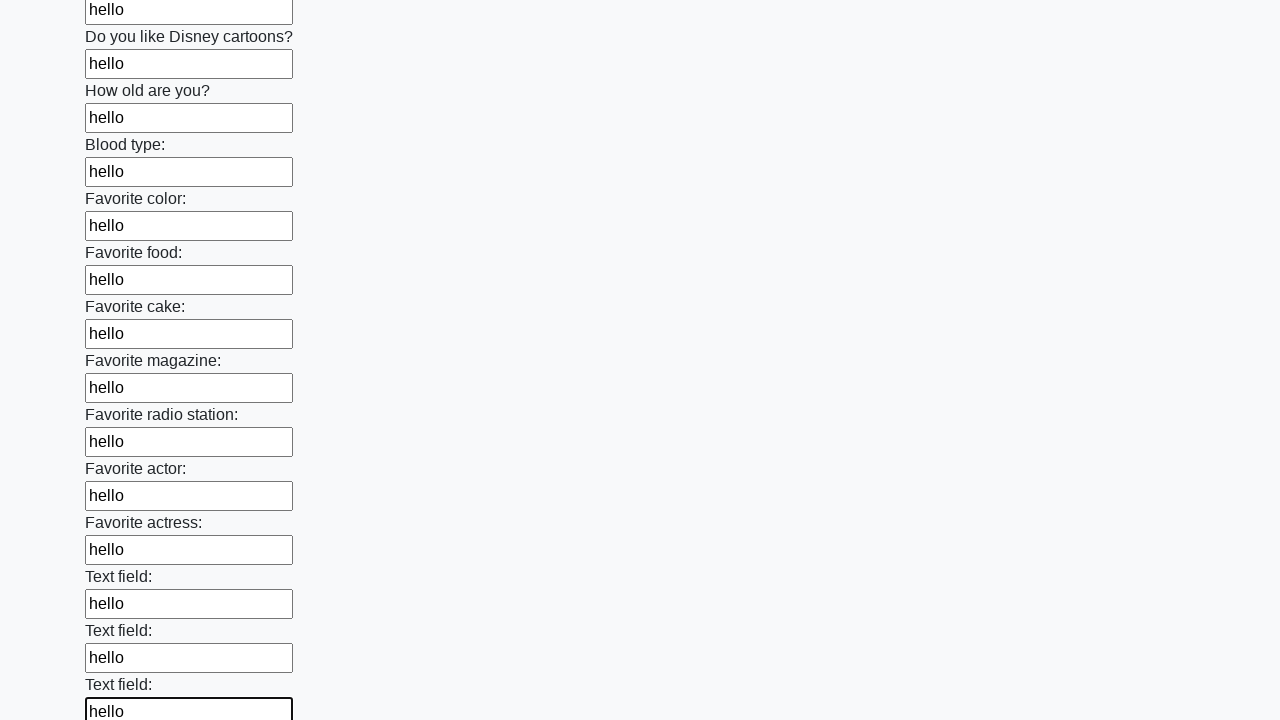

Filled an input field with 'hello' on input >> nth=29
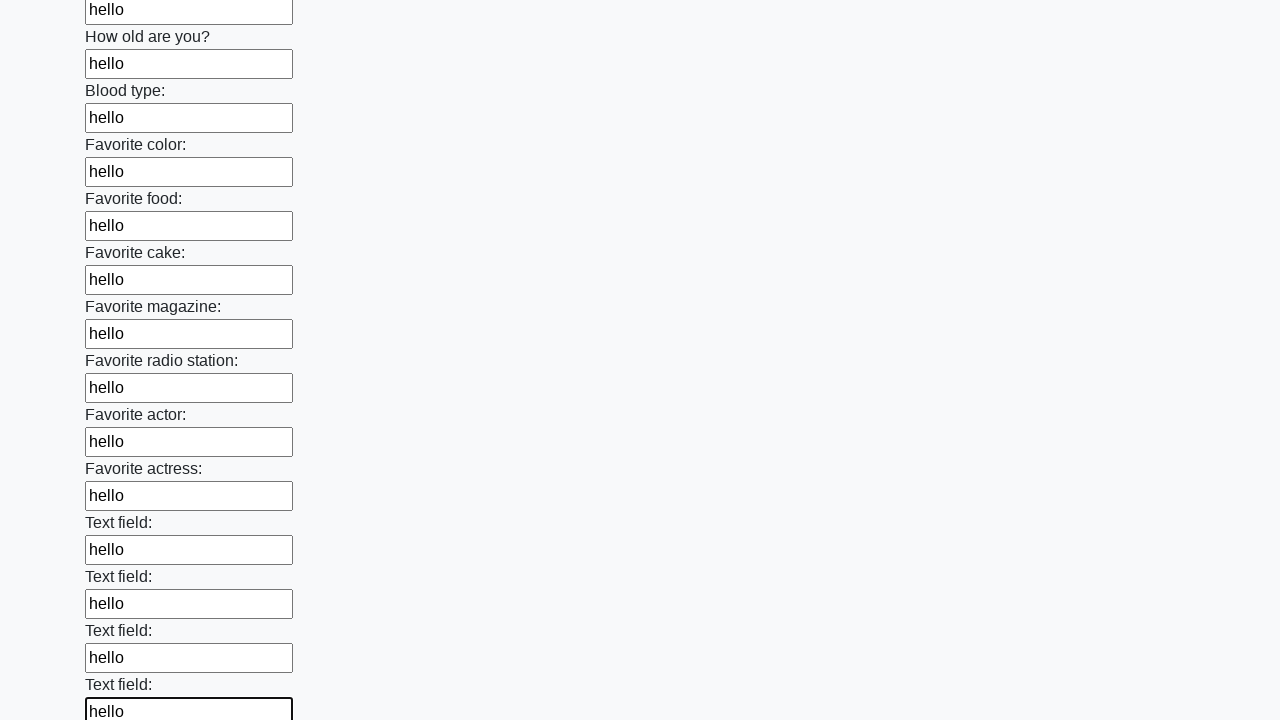

Filled an input field with 'hello' on input >> nth=30
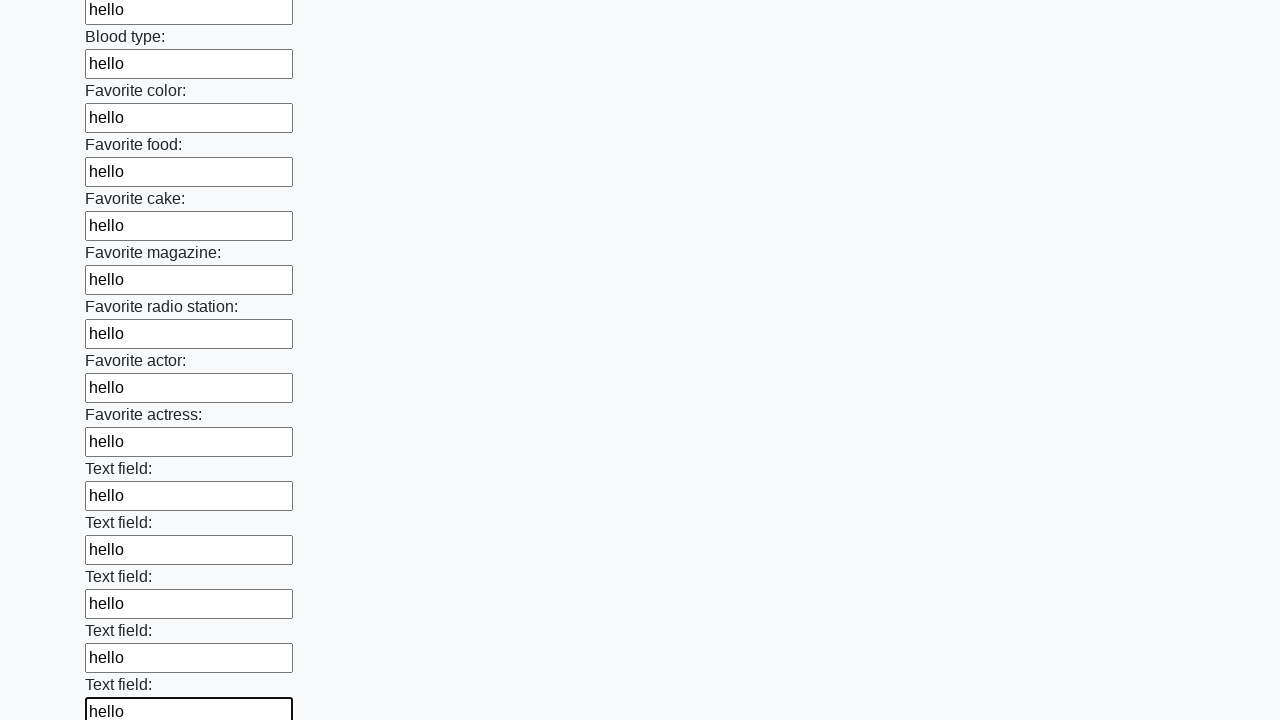

Filled an input field with 'hello' on input >> nth=31
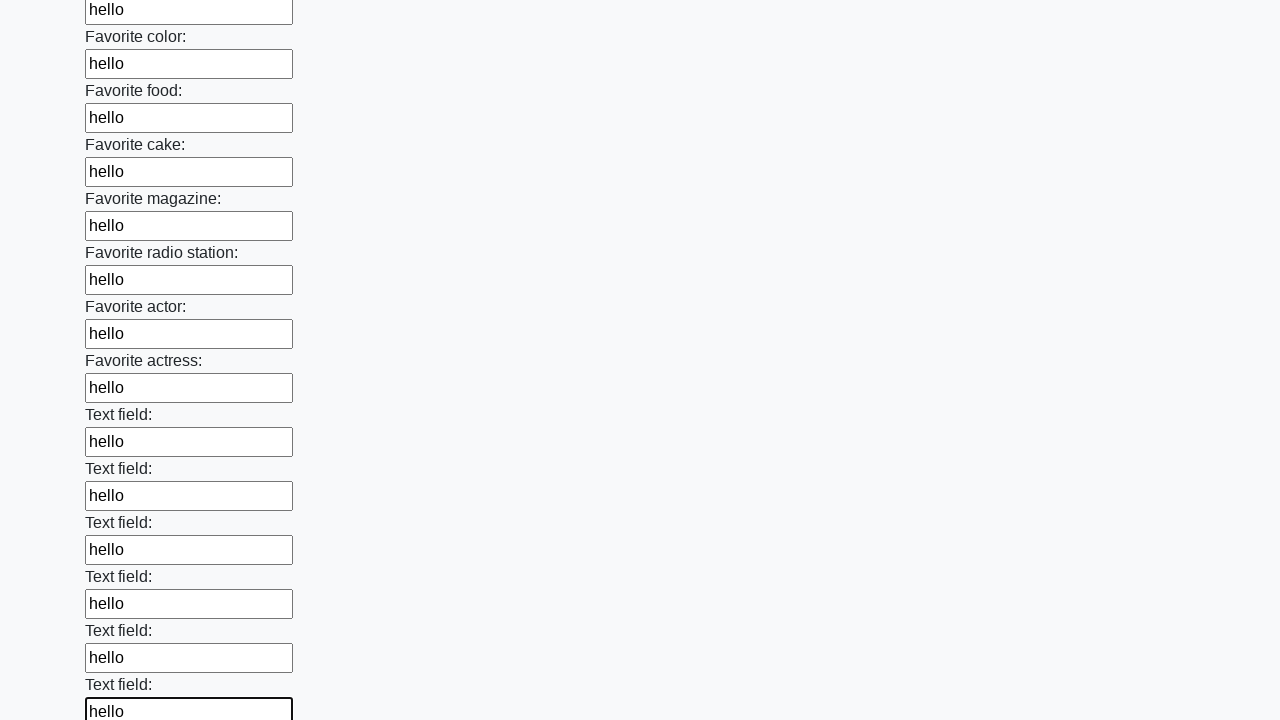

Filled an input field with 'hello' on input >> nth=32
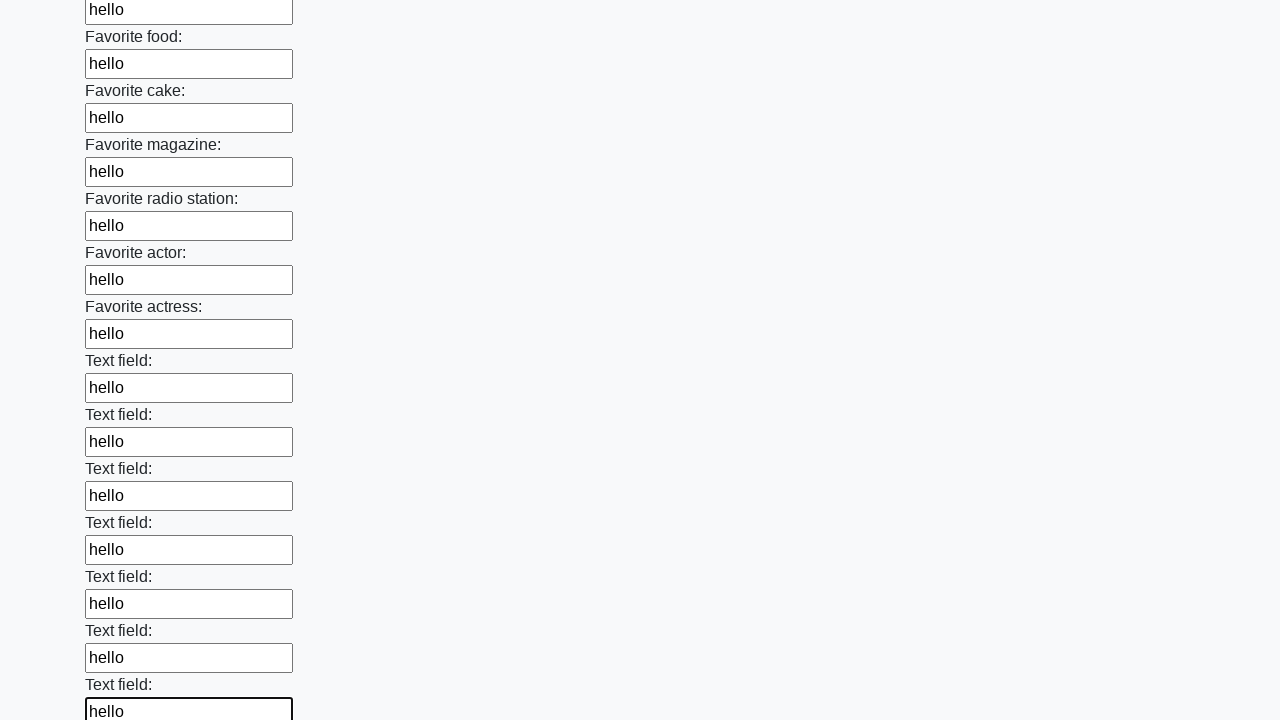

Filled an input field with 'hello' on input >> nth=33
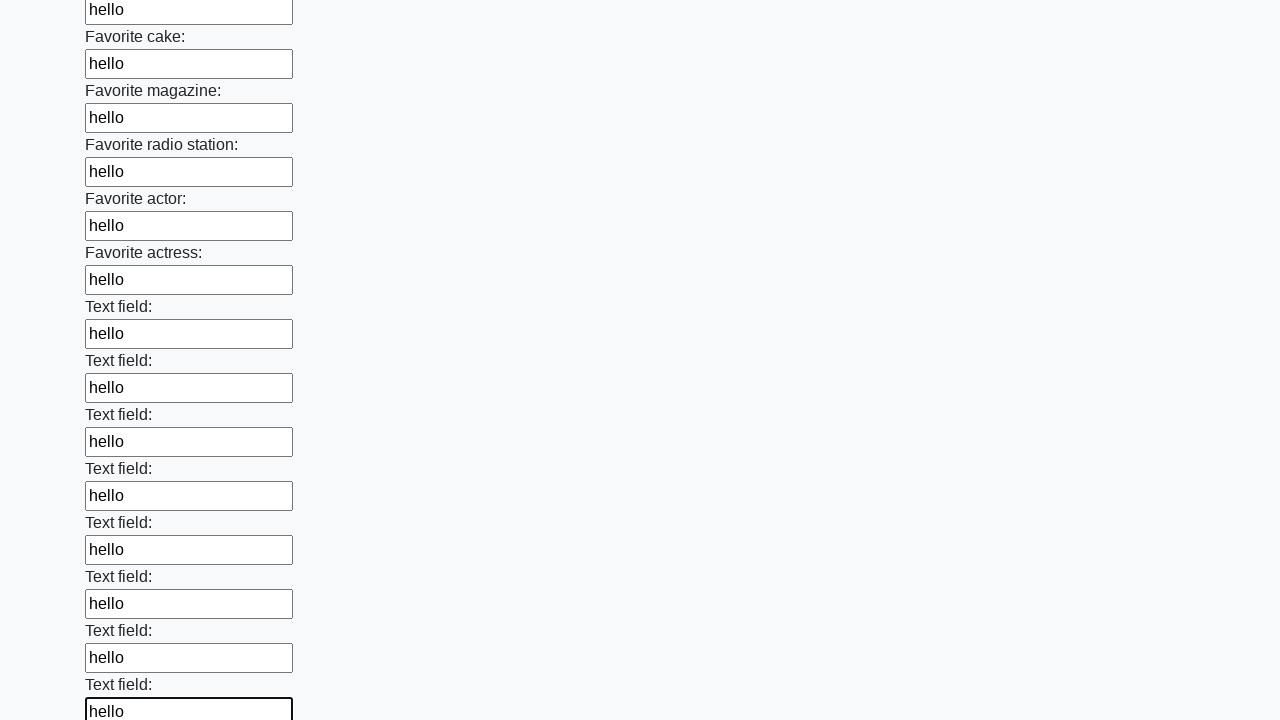

Filled an input field with 'hello' on input >> nth=34
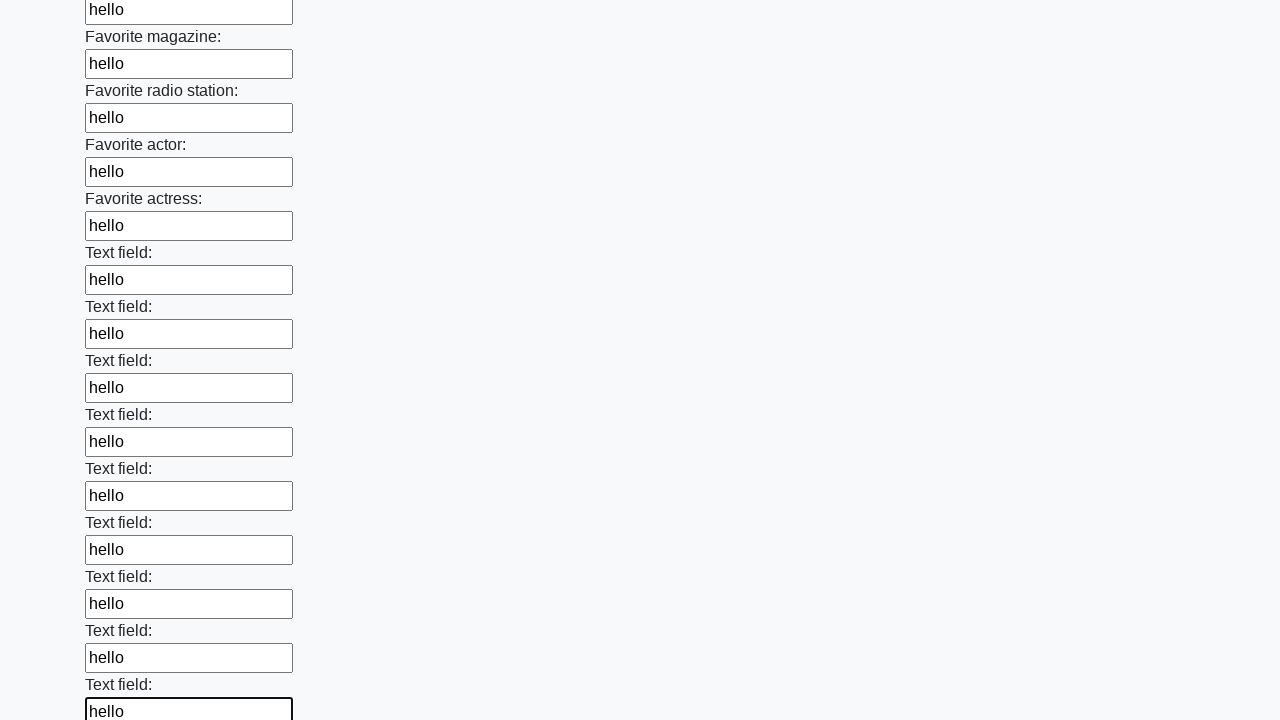

Filled an input field with 'hello' on input >> nth=35
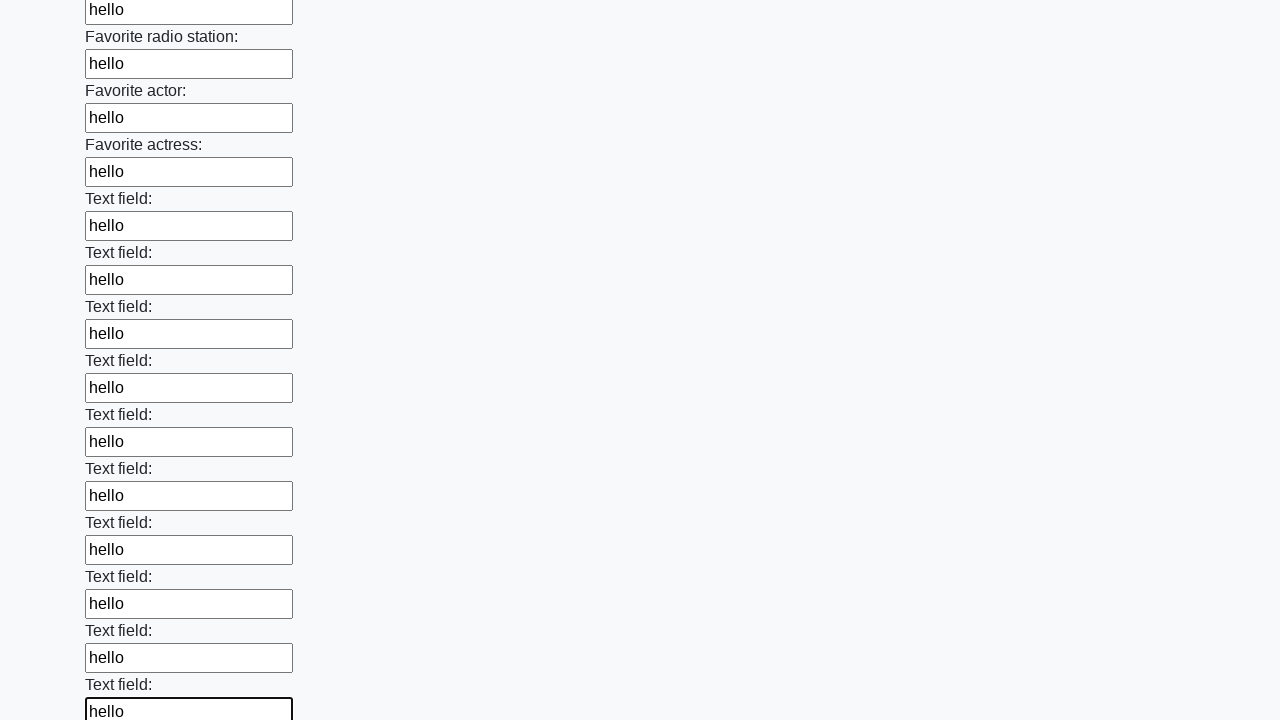

Filled an input field with 'hello' on input >> nth=36
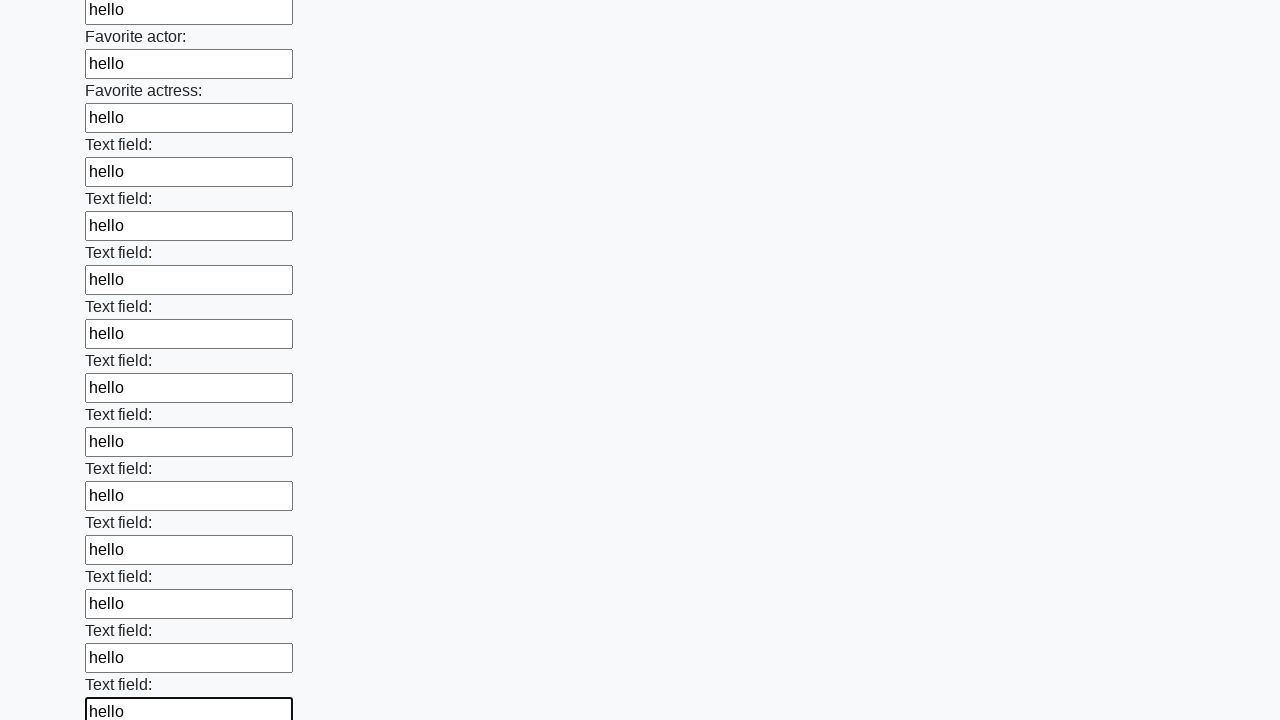

Filled an input field with 'hello' on input >> nth=37
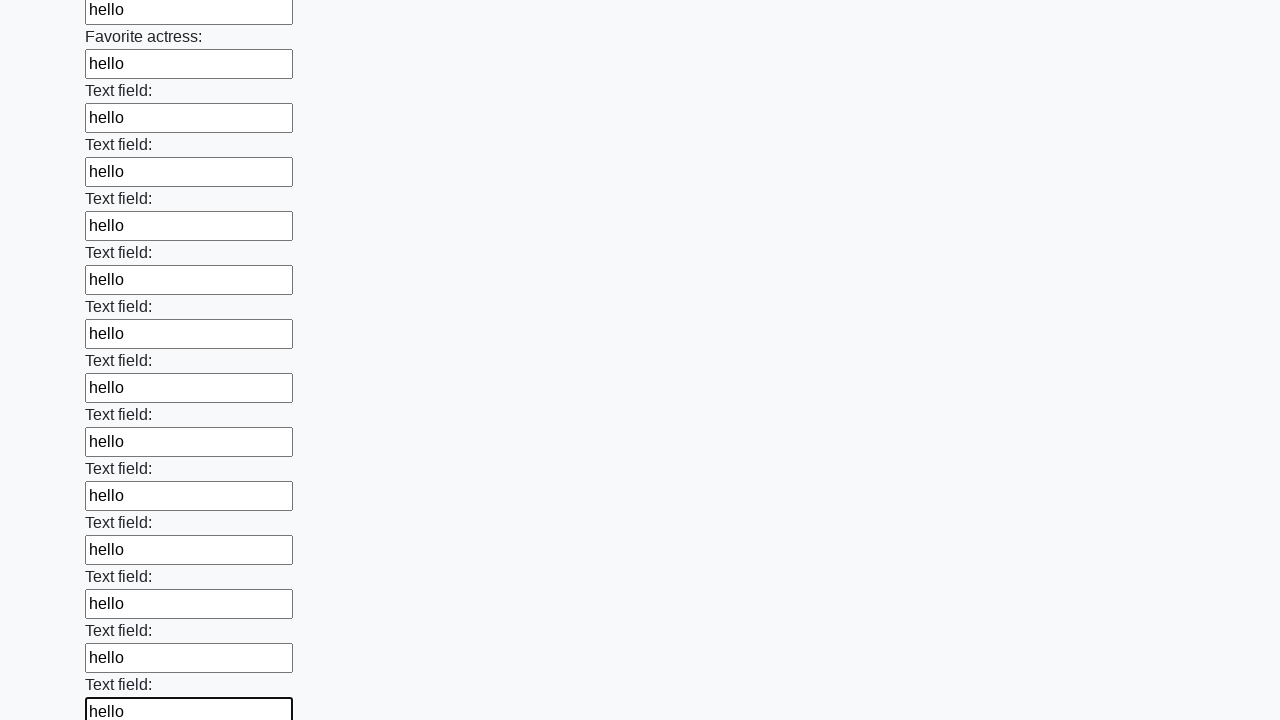

Filled an input field with 'hello' on input >> nth=38
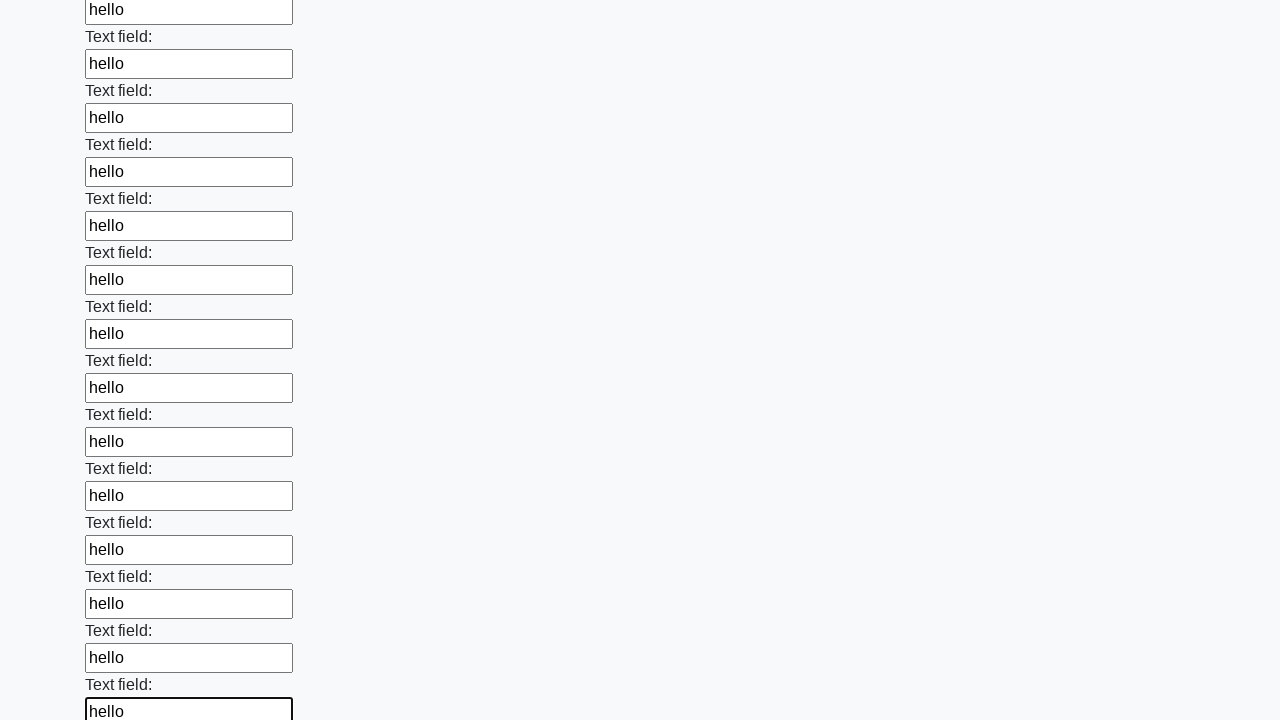

Filled an input field with 'hello' on input >> nth=39
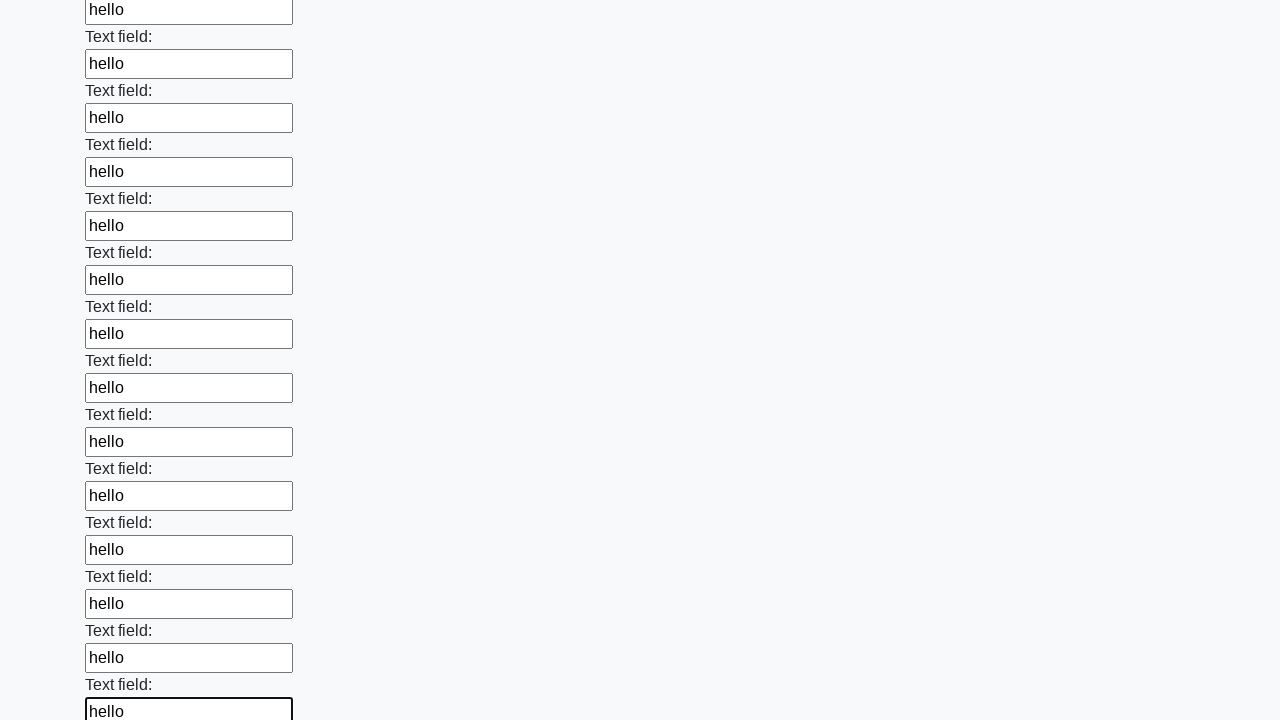

Filled an input field with 'hello' on input >> nth=40
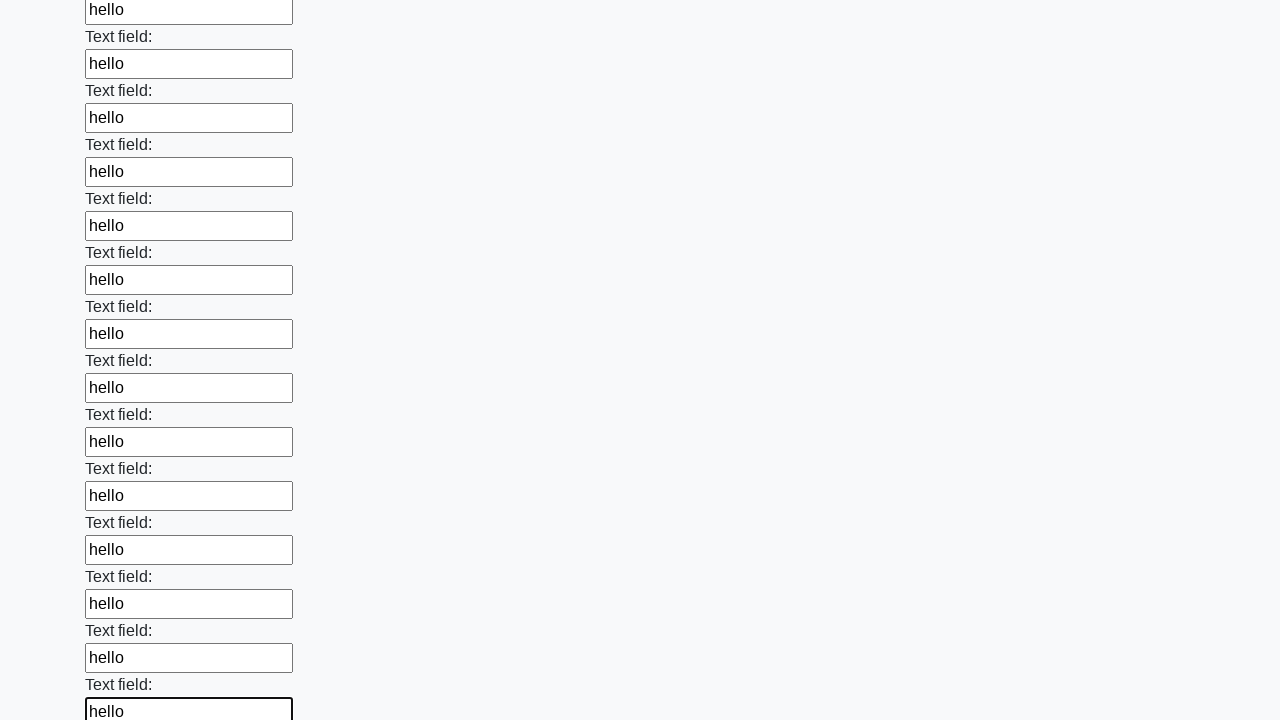

Filled an input field with 'hello' on input >> nth=41
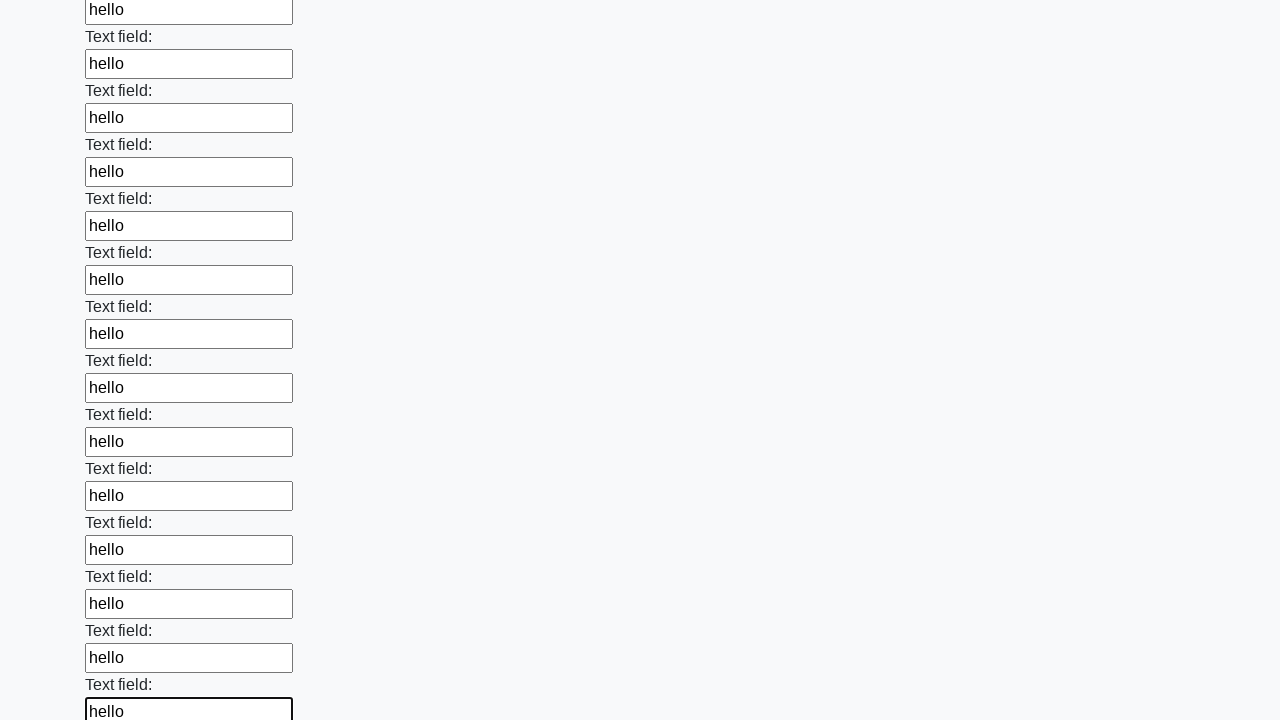

Filled an input field with 'hello' on input >> nth=42
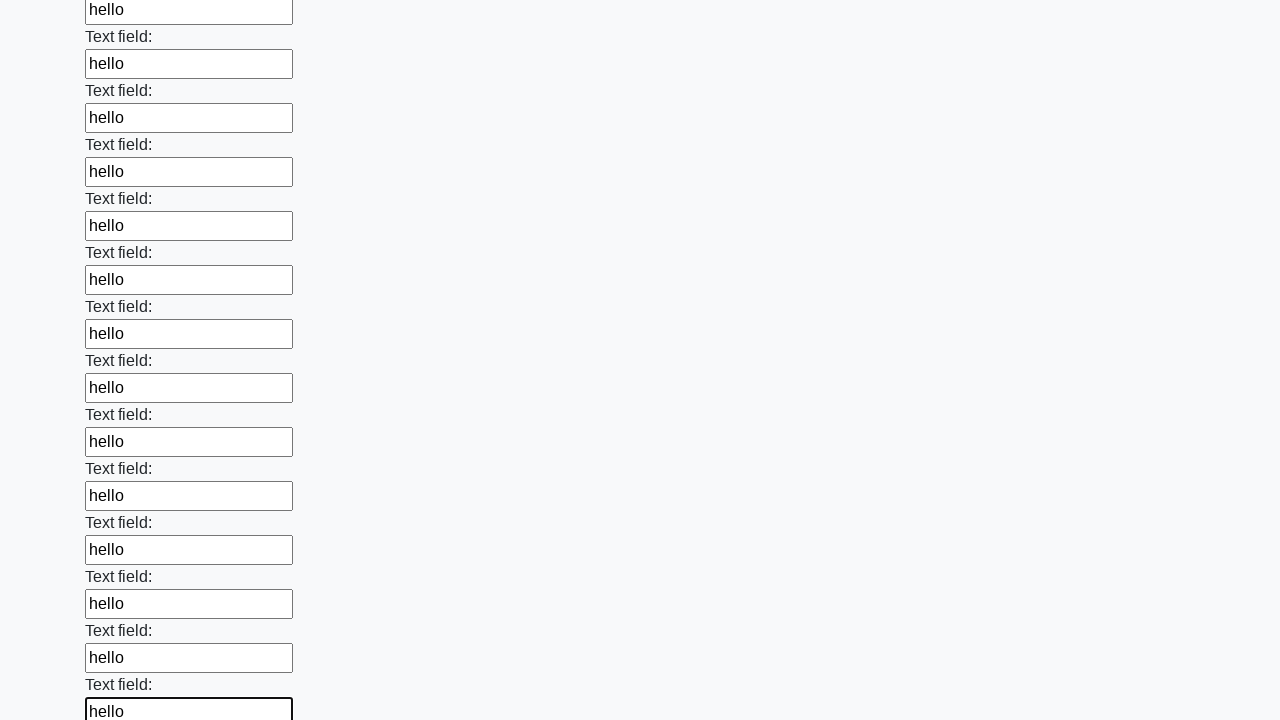

Filled an input field with 'hello' on input >> nth=43
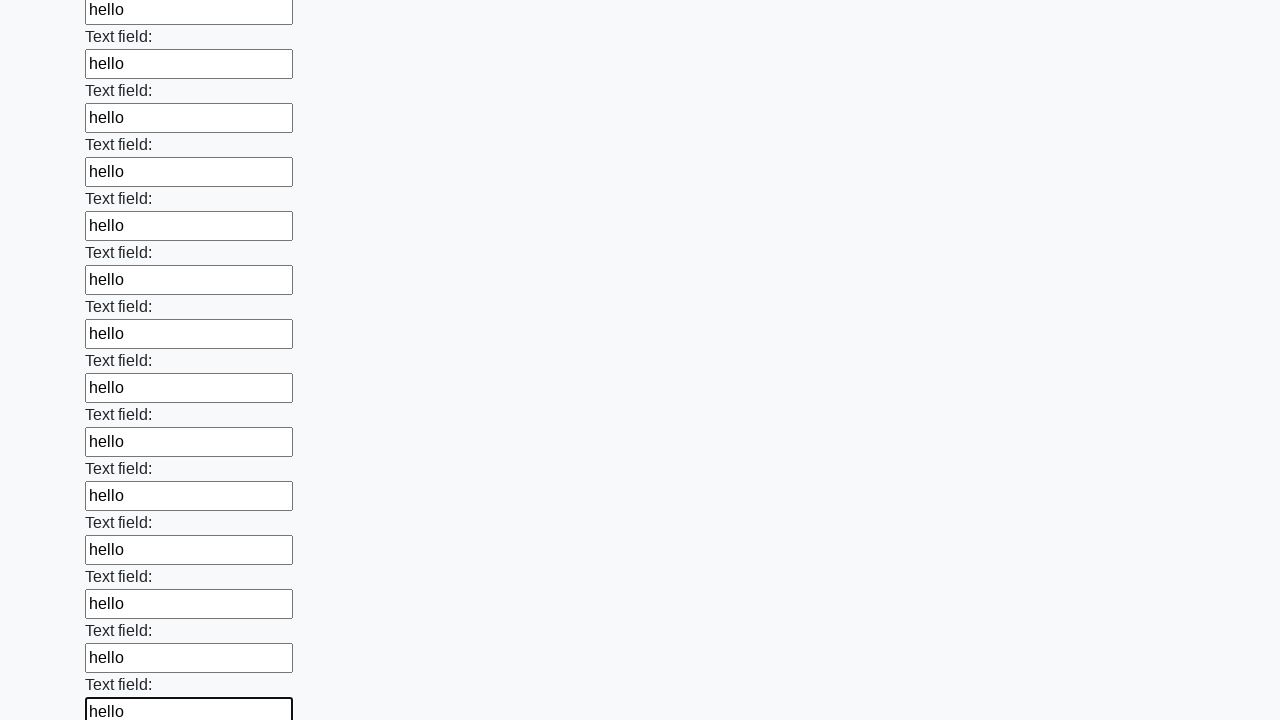

Filled an input field with 'hello' on input >> nth=44
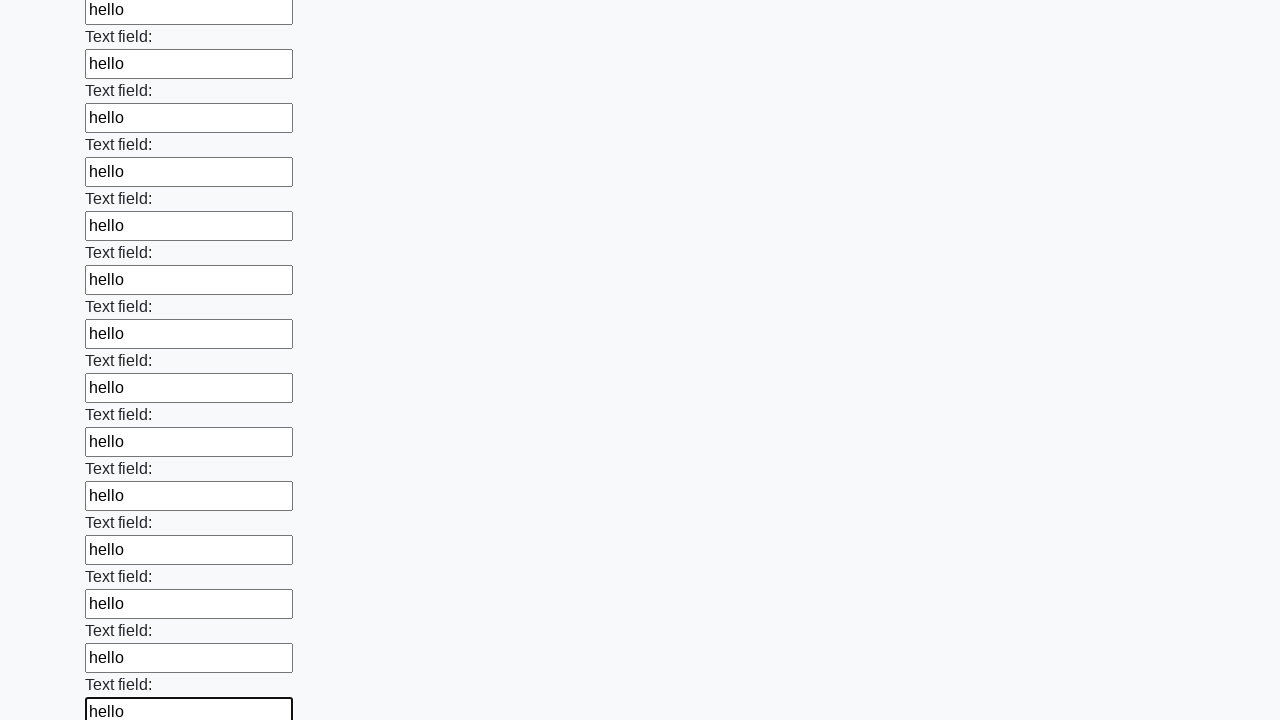

Filled an input field with 'hello' on input >> nth=45
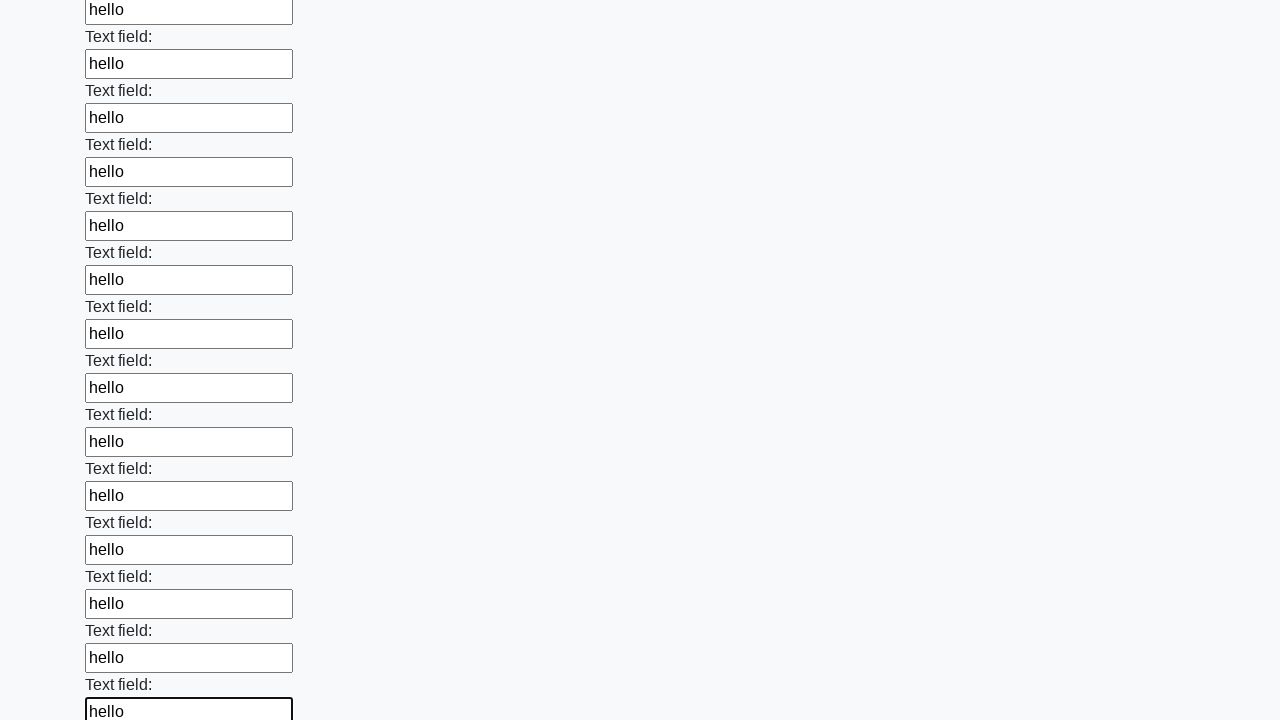

Filled an input field with 'hello' on input >> nth=46
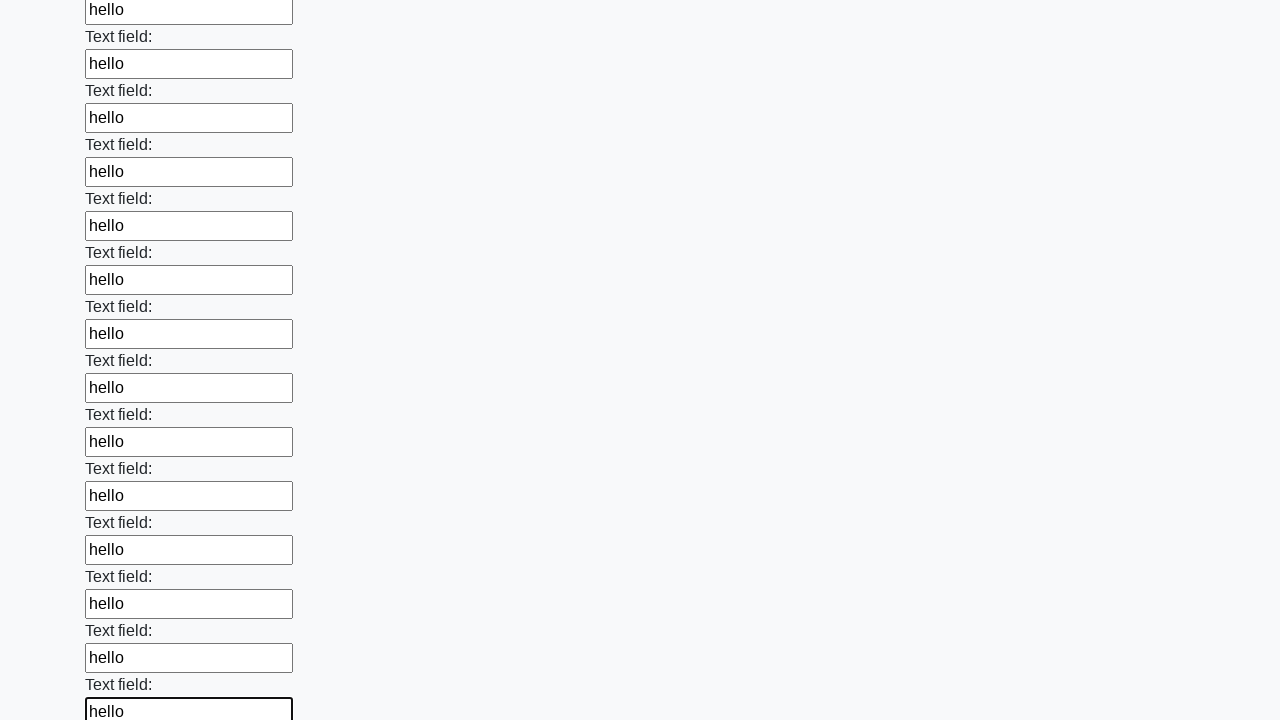

Filled an input field with 'hello' on input >> nth=47
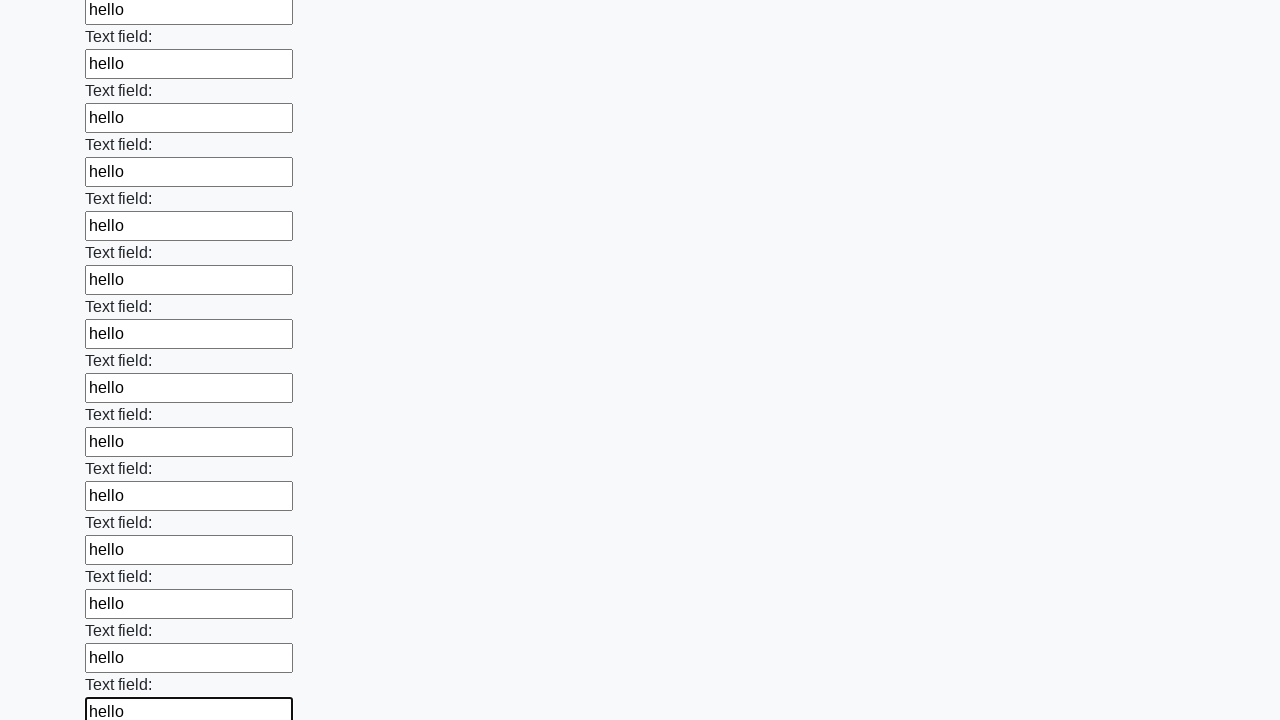

Filled an input field with 'hello' on input >> nth=48
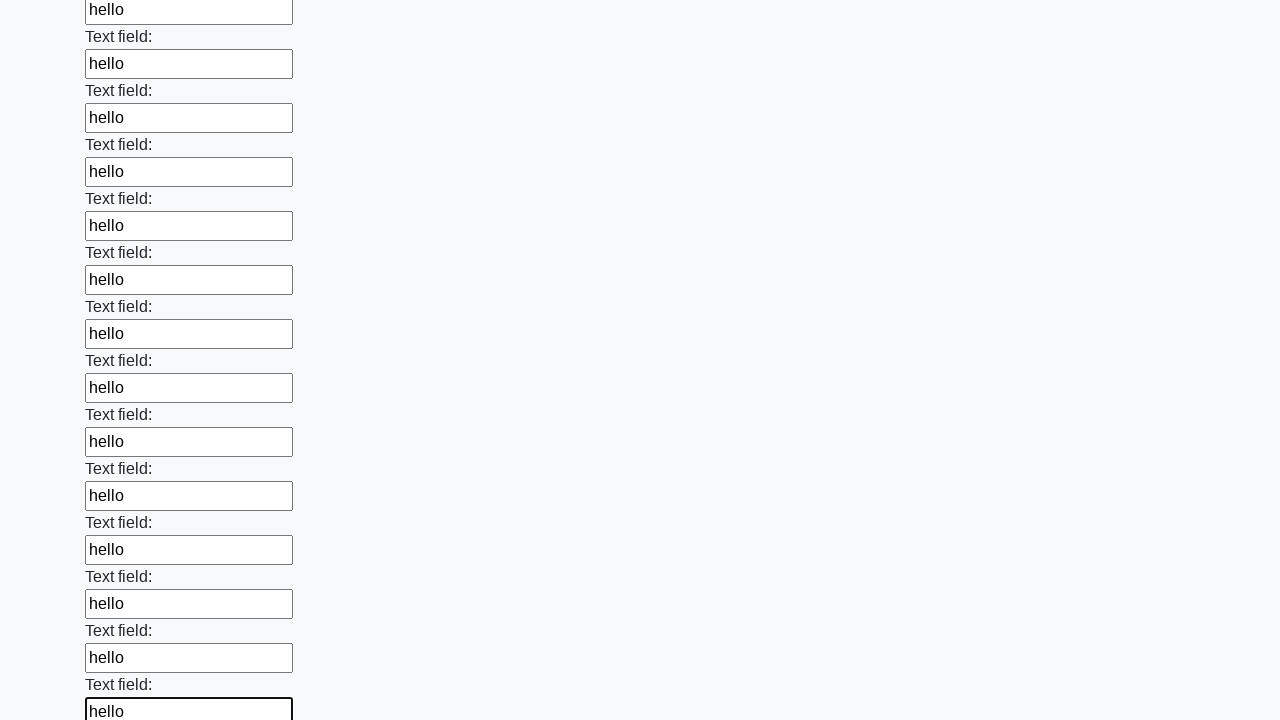

Filled an input field with 'hello' on input >> nth=49
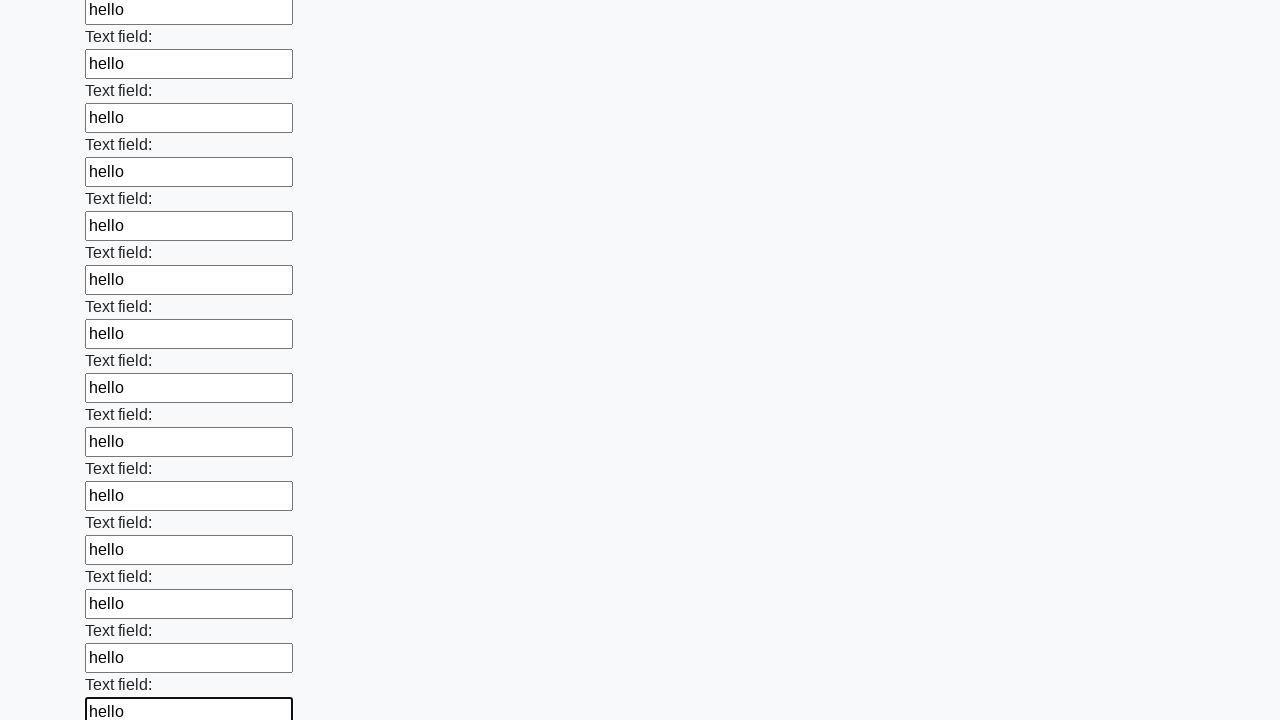

Filled an input field with 'hello' on input >> nth=50
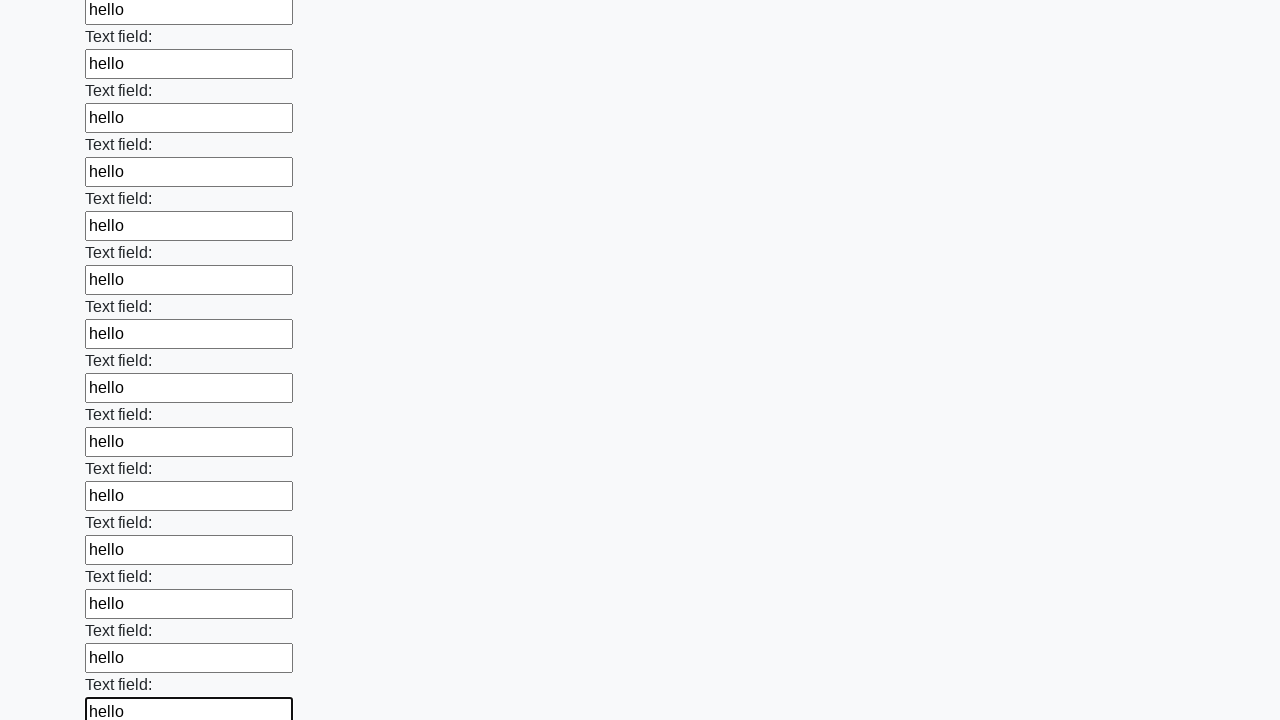

Filled an input field with 'hello' on input >> nth=51
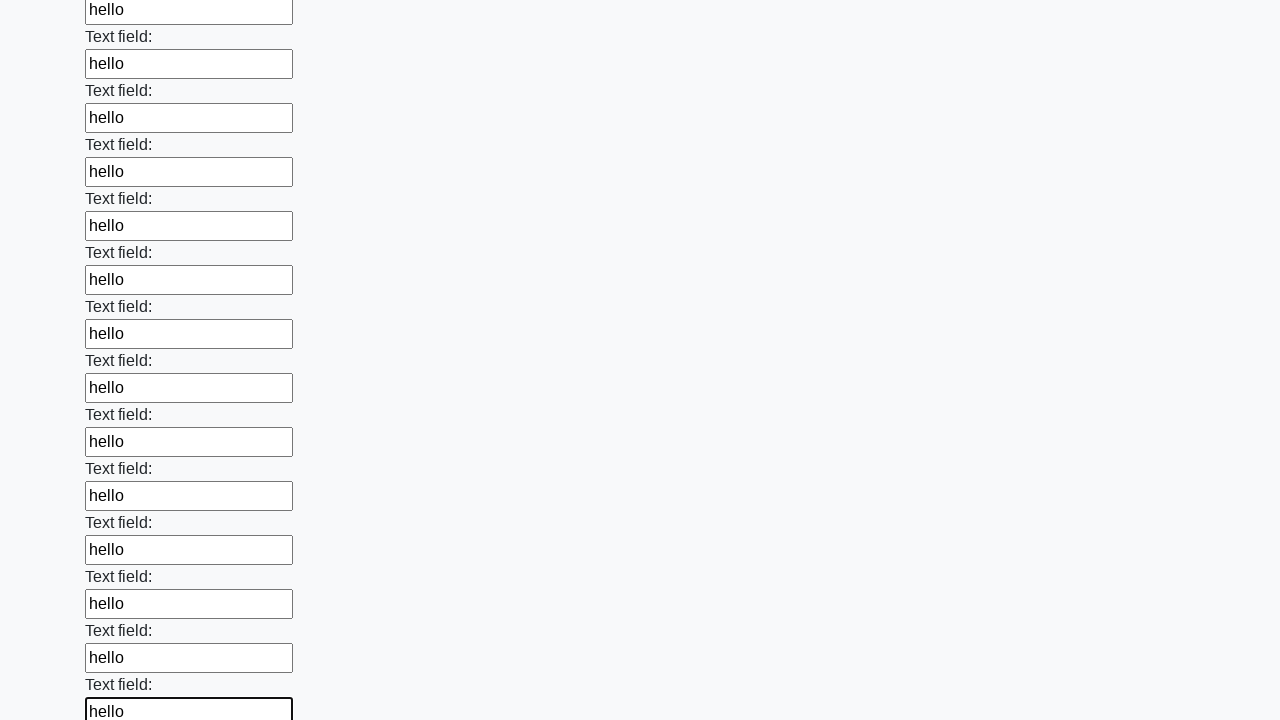

Filled an input field with 'hello' on input >> nth=52
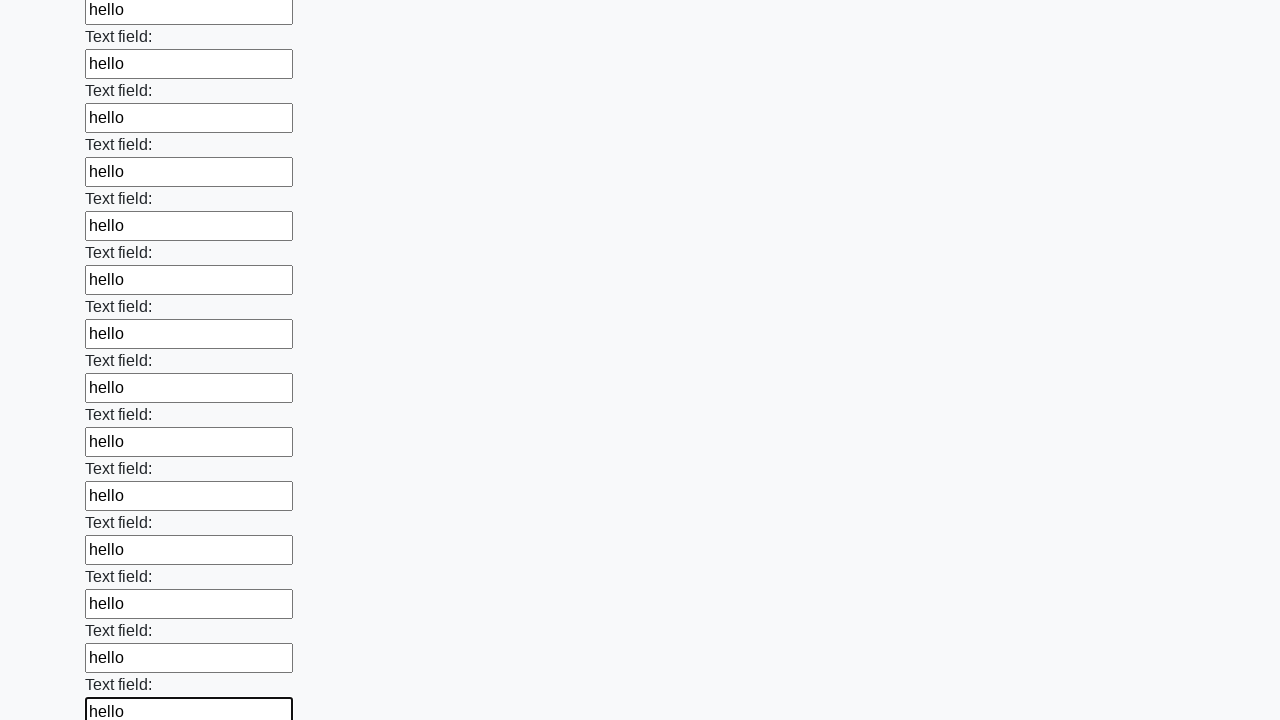

Filled an input field with 'hello' on input >> nth=53
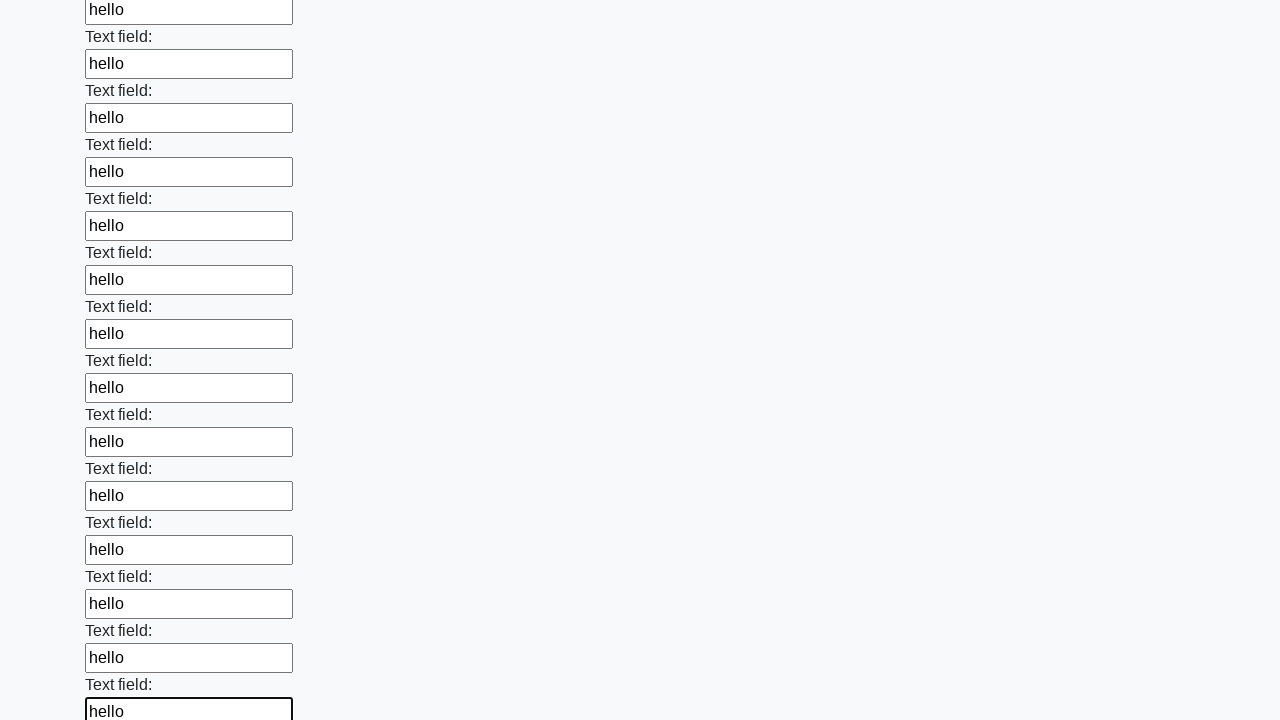

Filled an input field with 'hello' on input >> nth=54
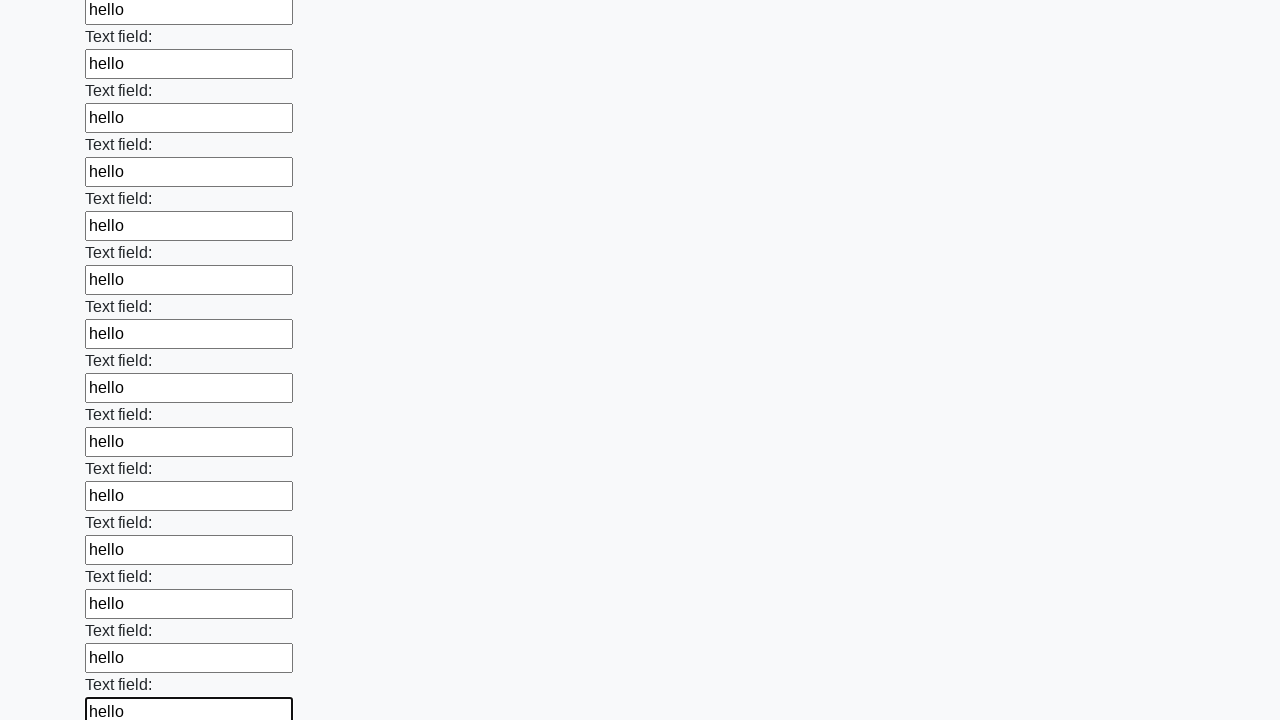

Filled an input field with 'hello' on input >> nth=55
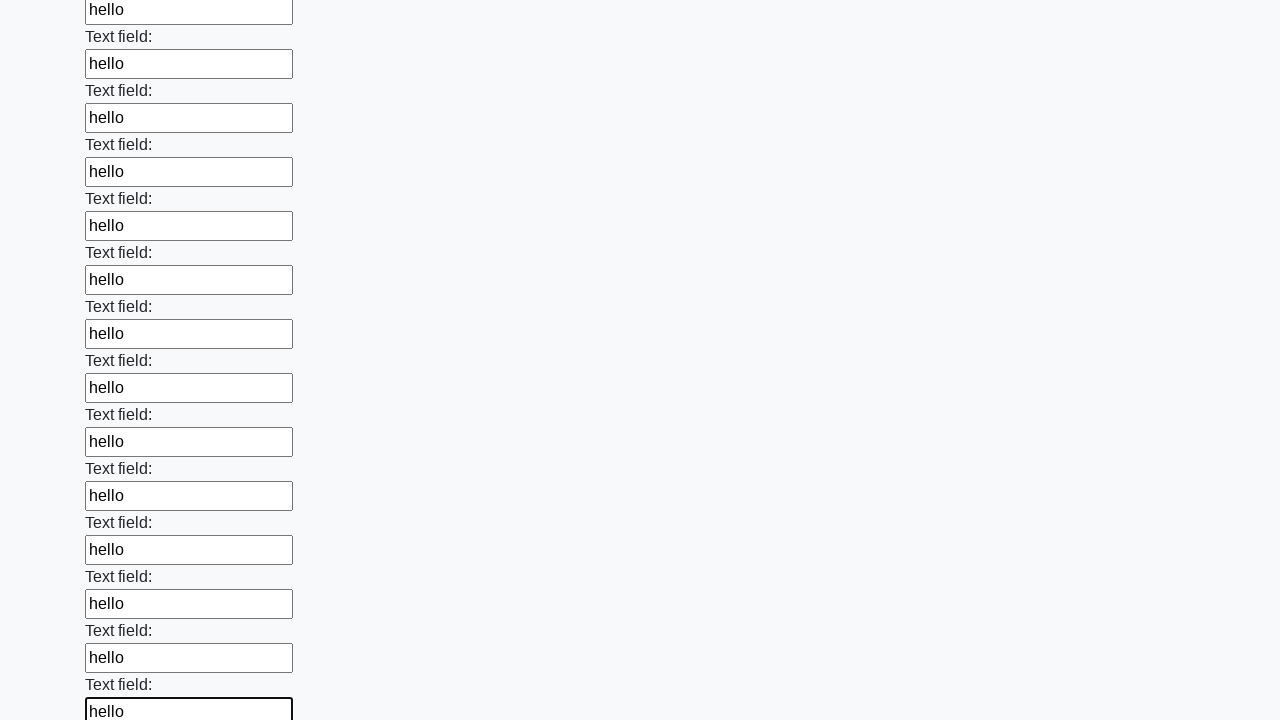

Filled an input field with 'hello' on input >> nth=56
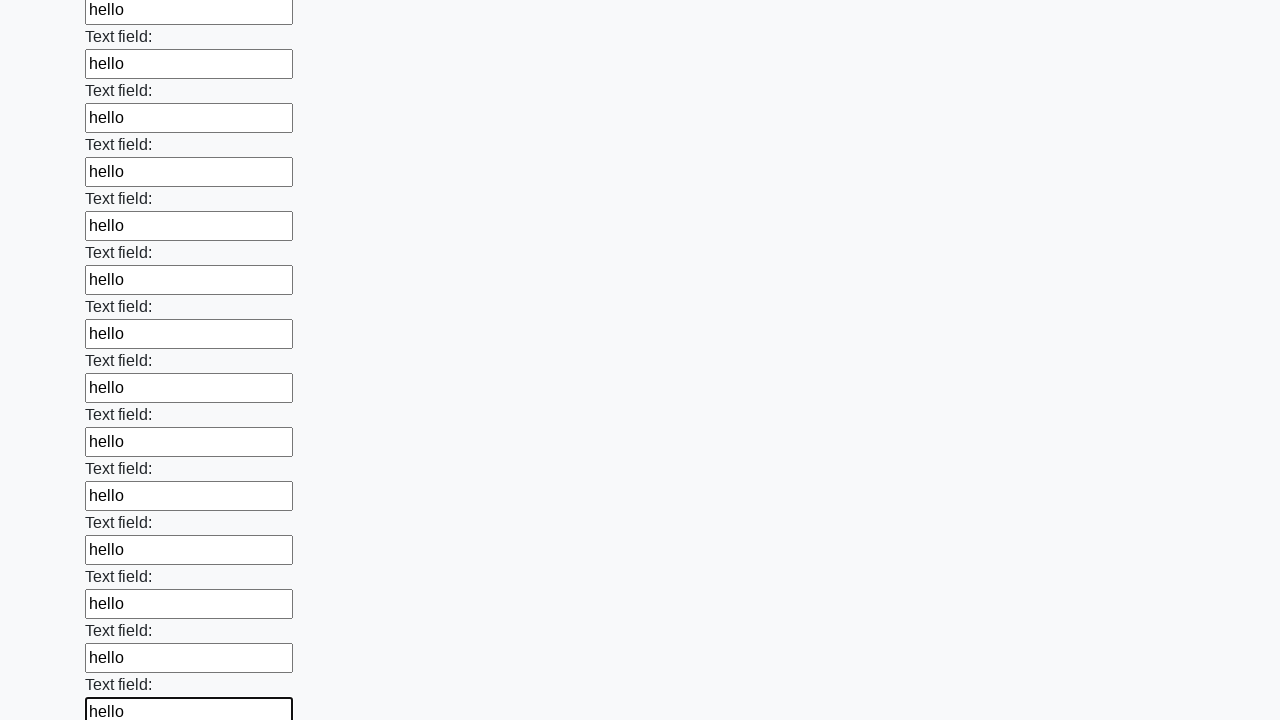

Filled an input field with 'hello' on input >> nth=57
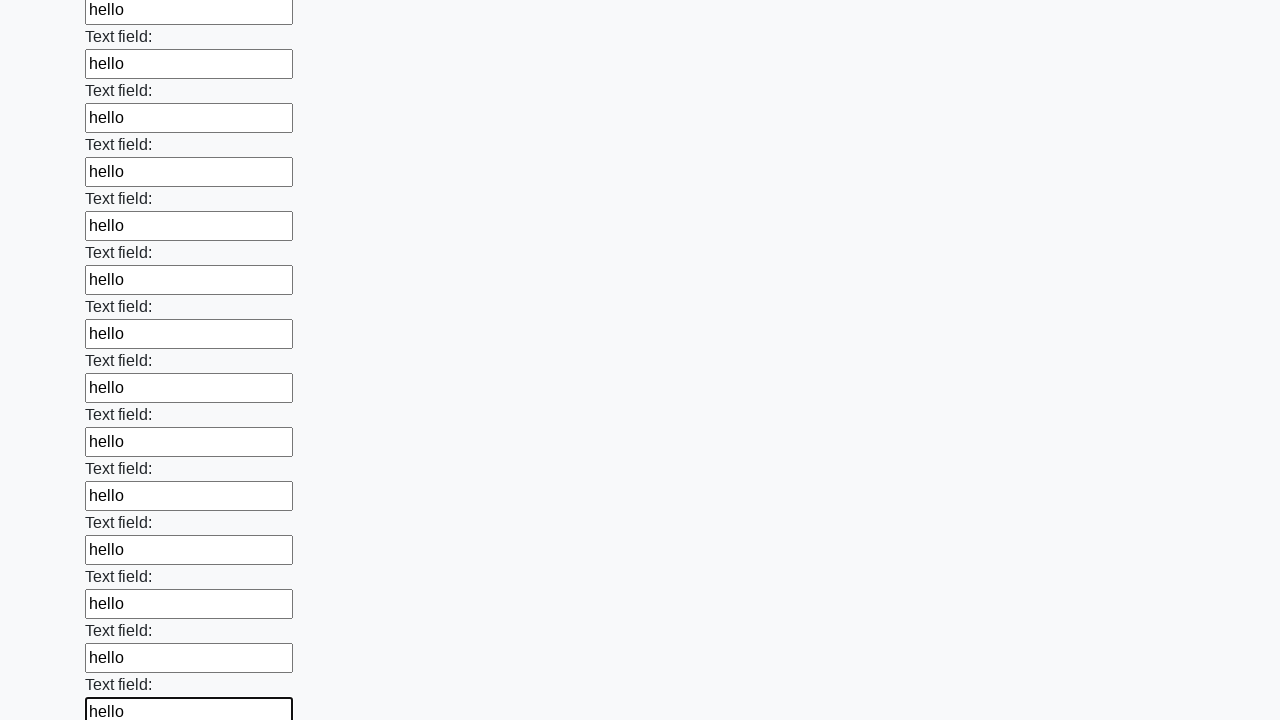

Filled an input field with 'hello' on input >> nth=58
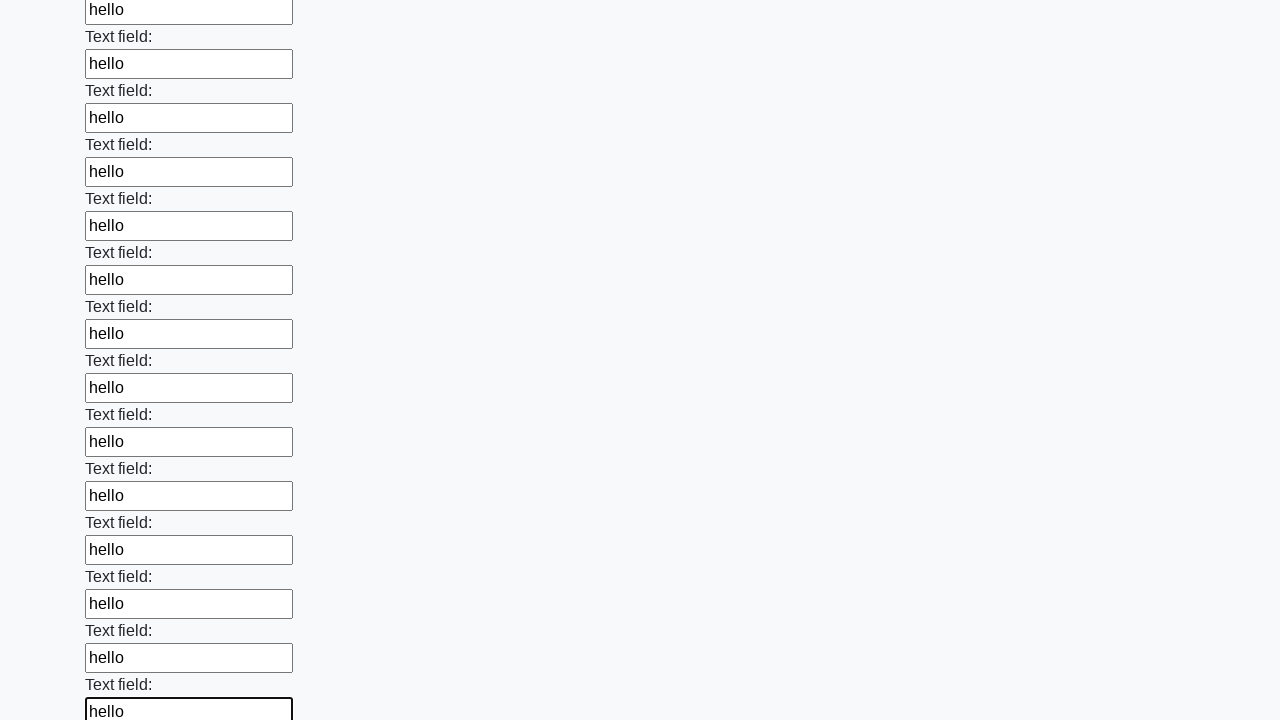

Filled an input field with 'hello' on input >> nth=59
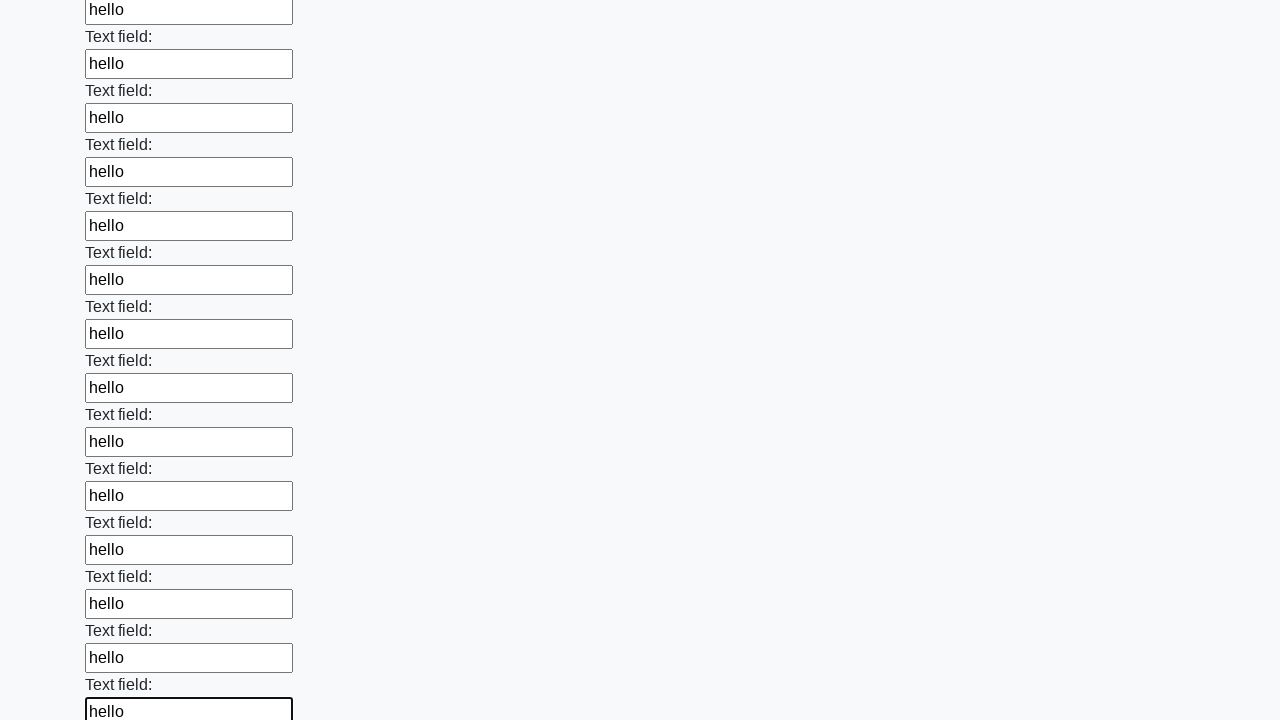

Filled an input field with 'hello' on input >> nth=60
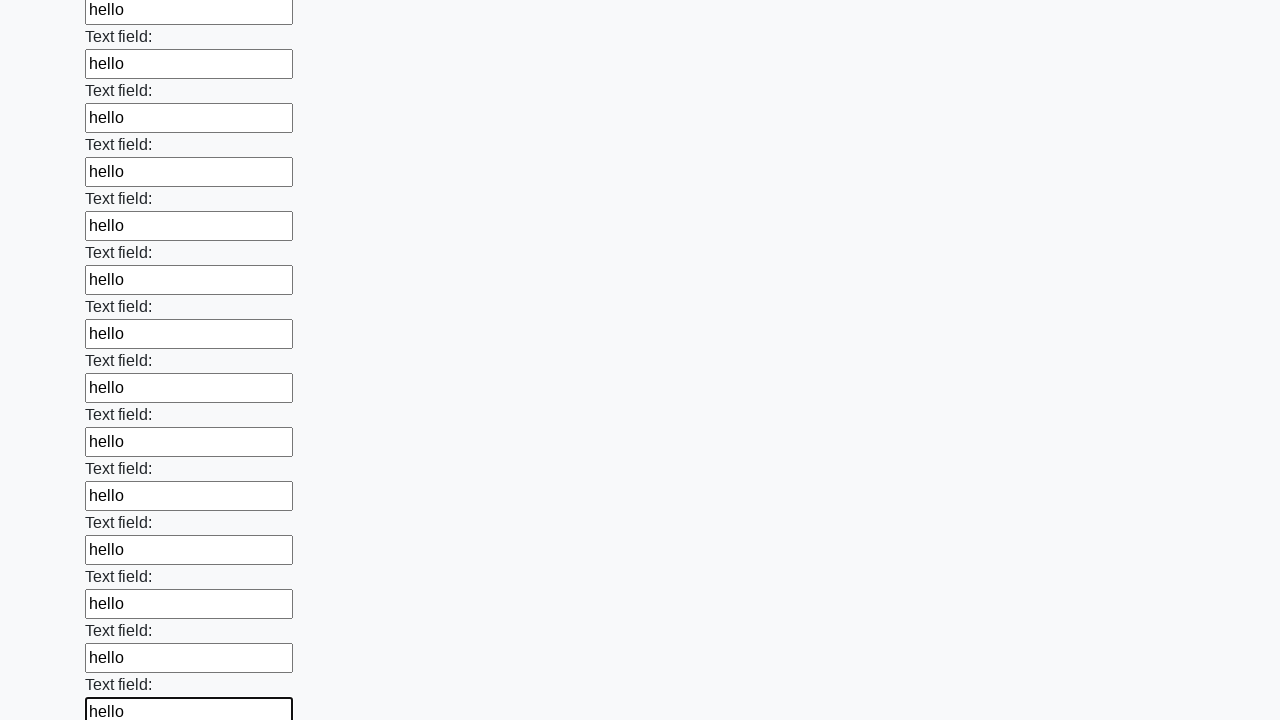

Filled an input field with 'hello' on input >> nth=61
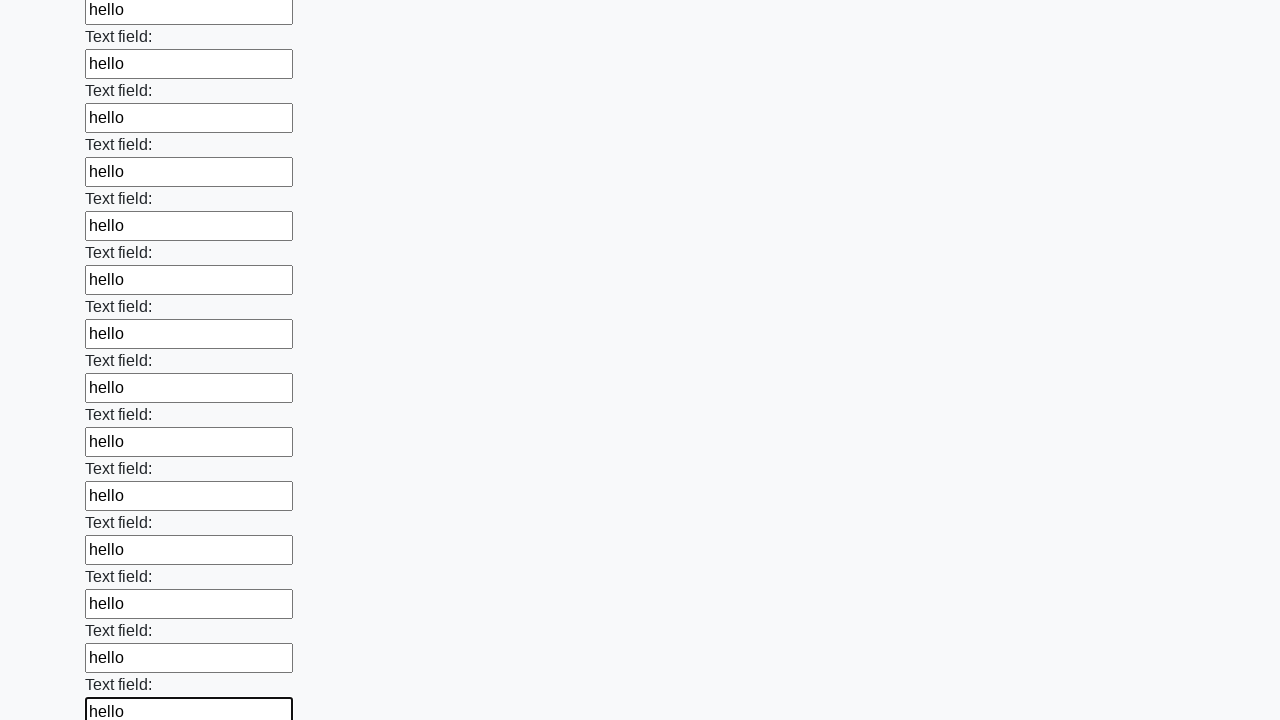

Filled an input field with 'hello' on input >> nth=62
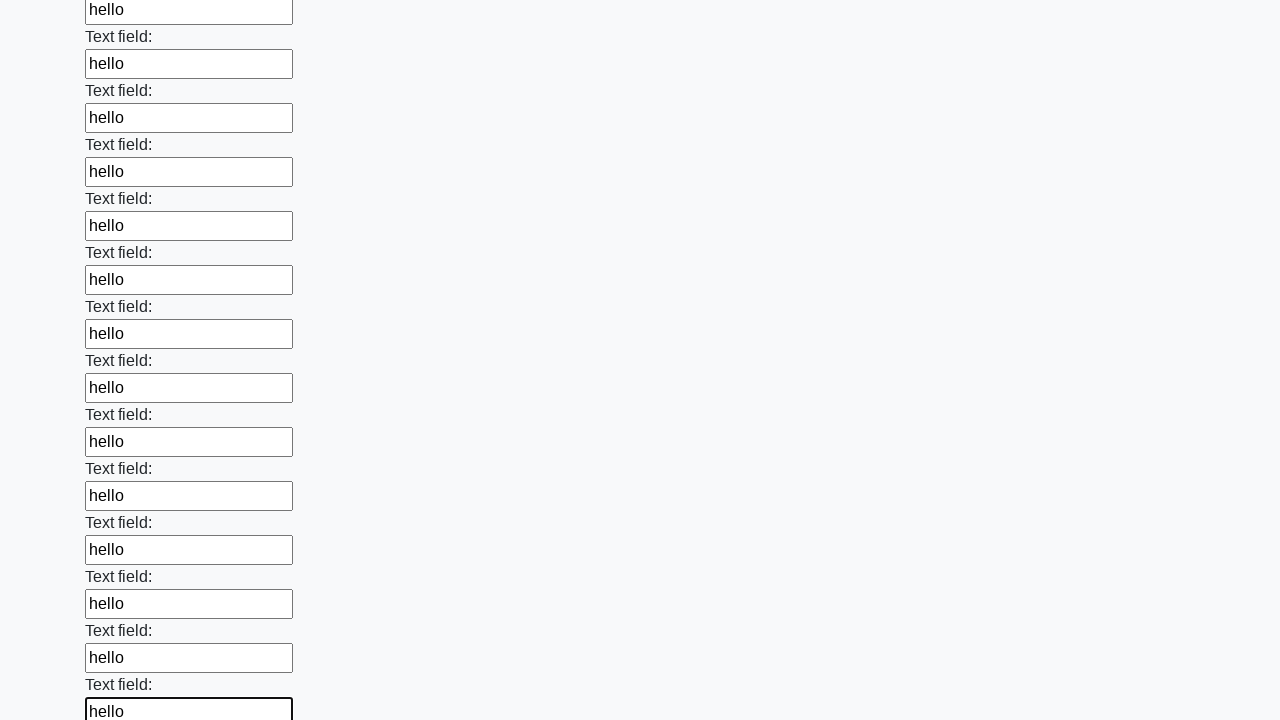

Filled an input field with 'hello' on input >> nth=63
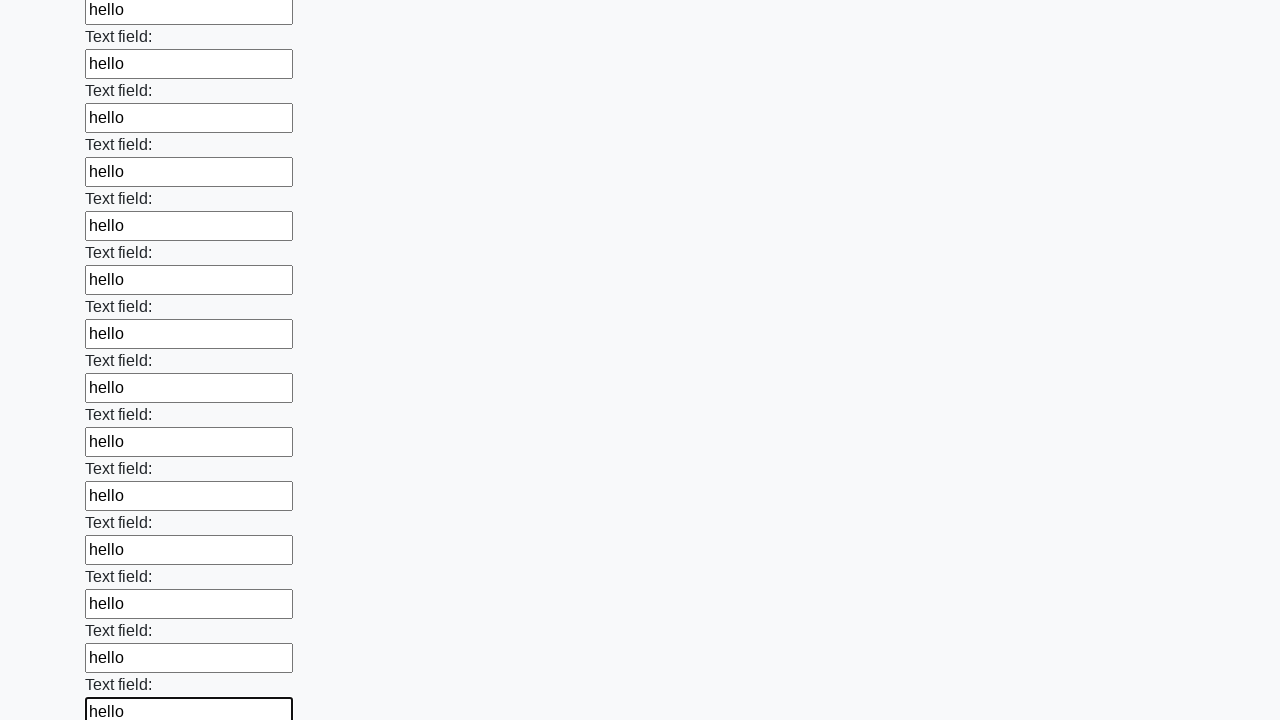

Filled an input field with 'hello' on input >> nth=64
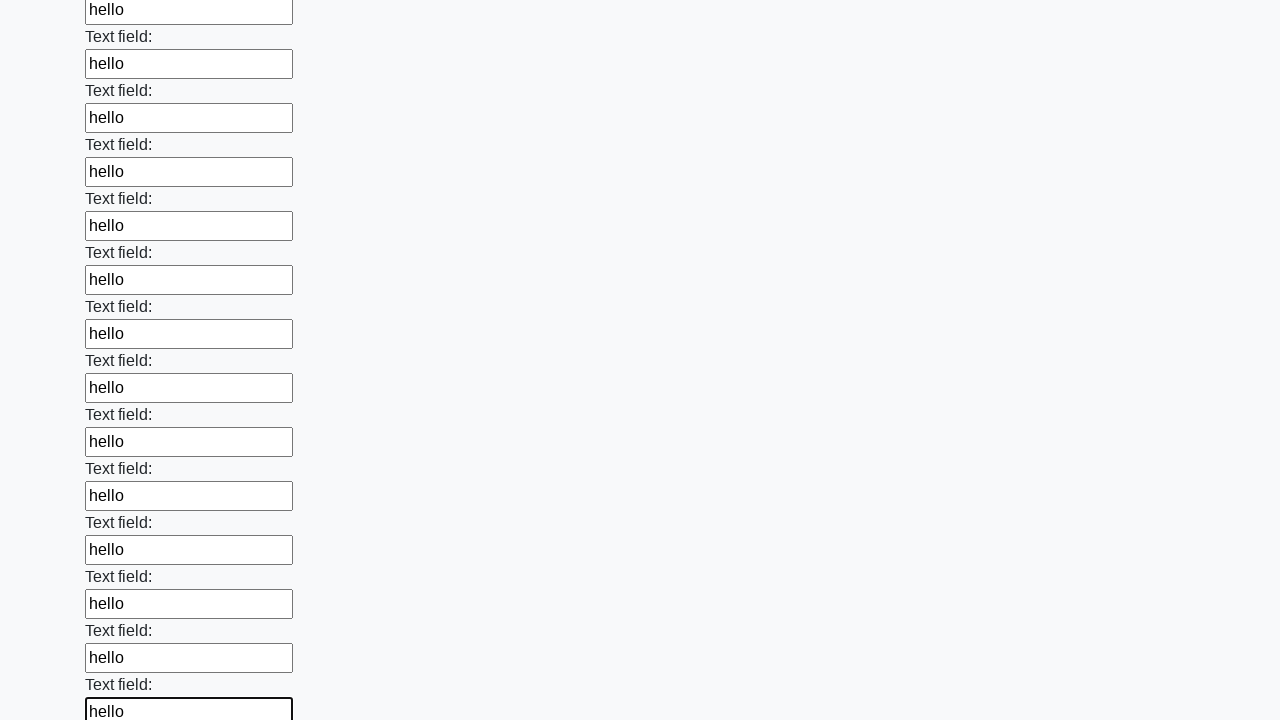

Filled an input field with 'hello' on input >> nth=65
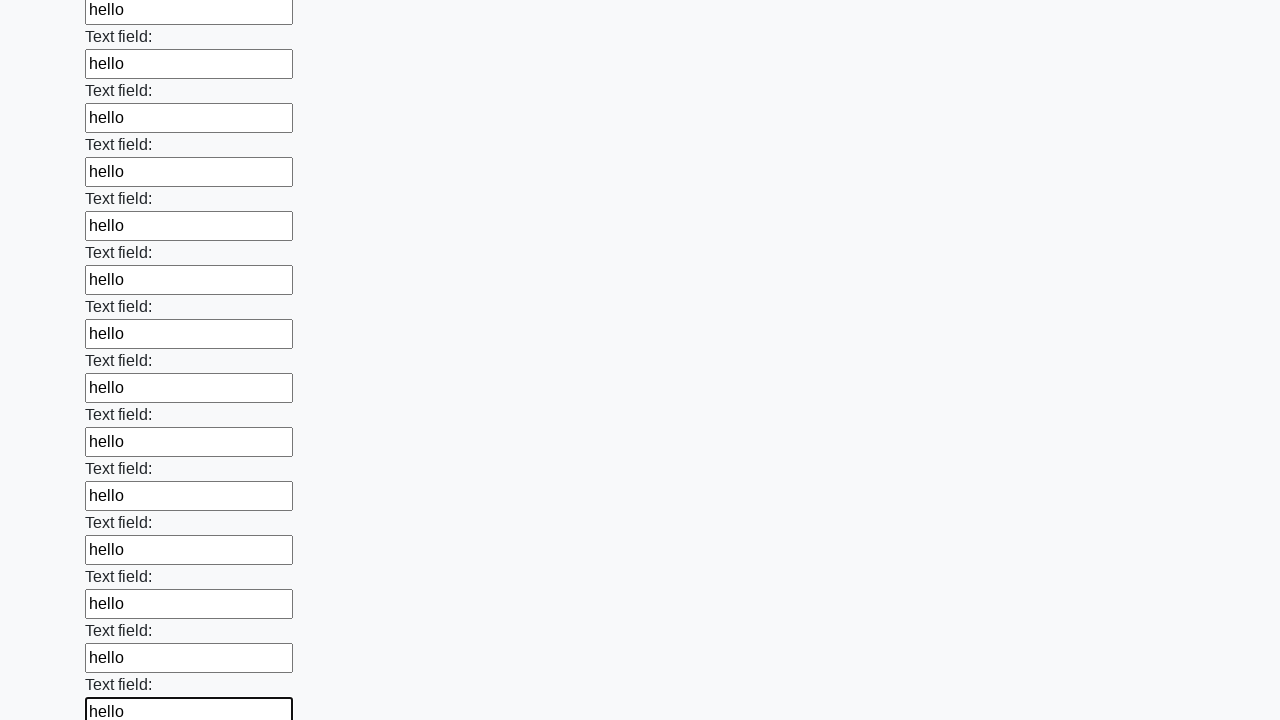

Filled an input field with 'hello' on input >> nth=66
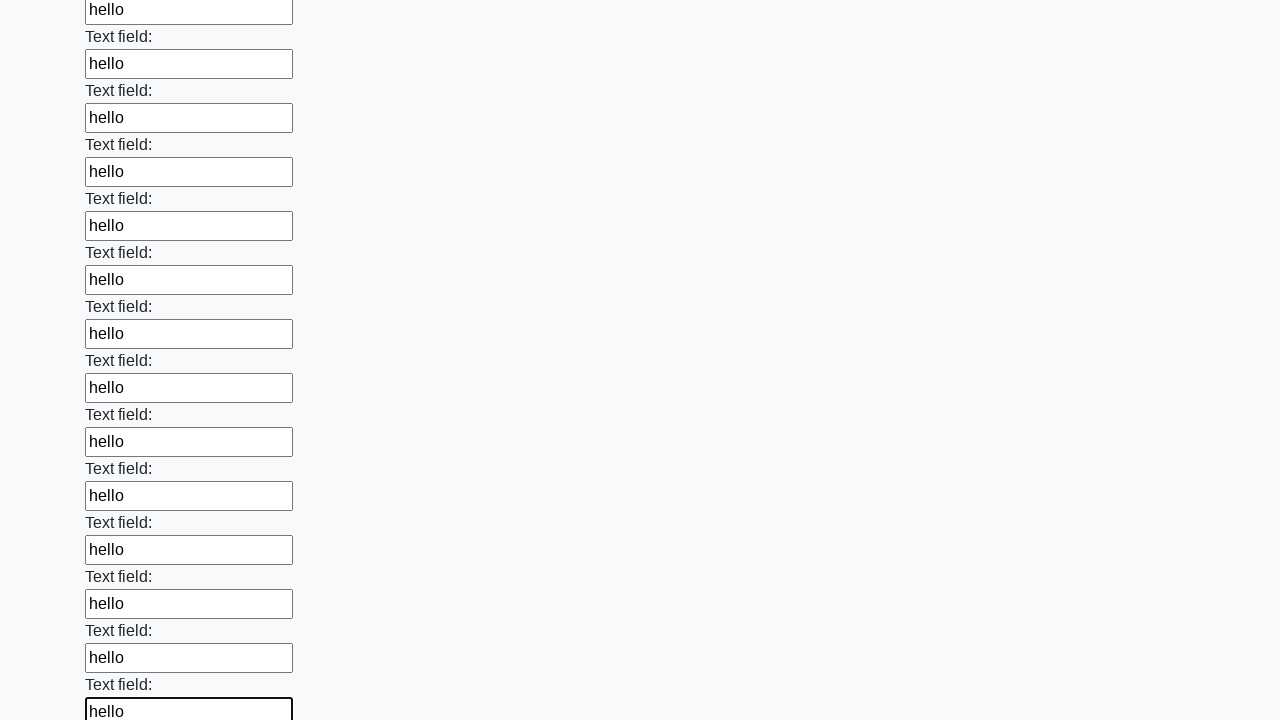

Filled an input field with 'hello' on input >> nth=67
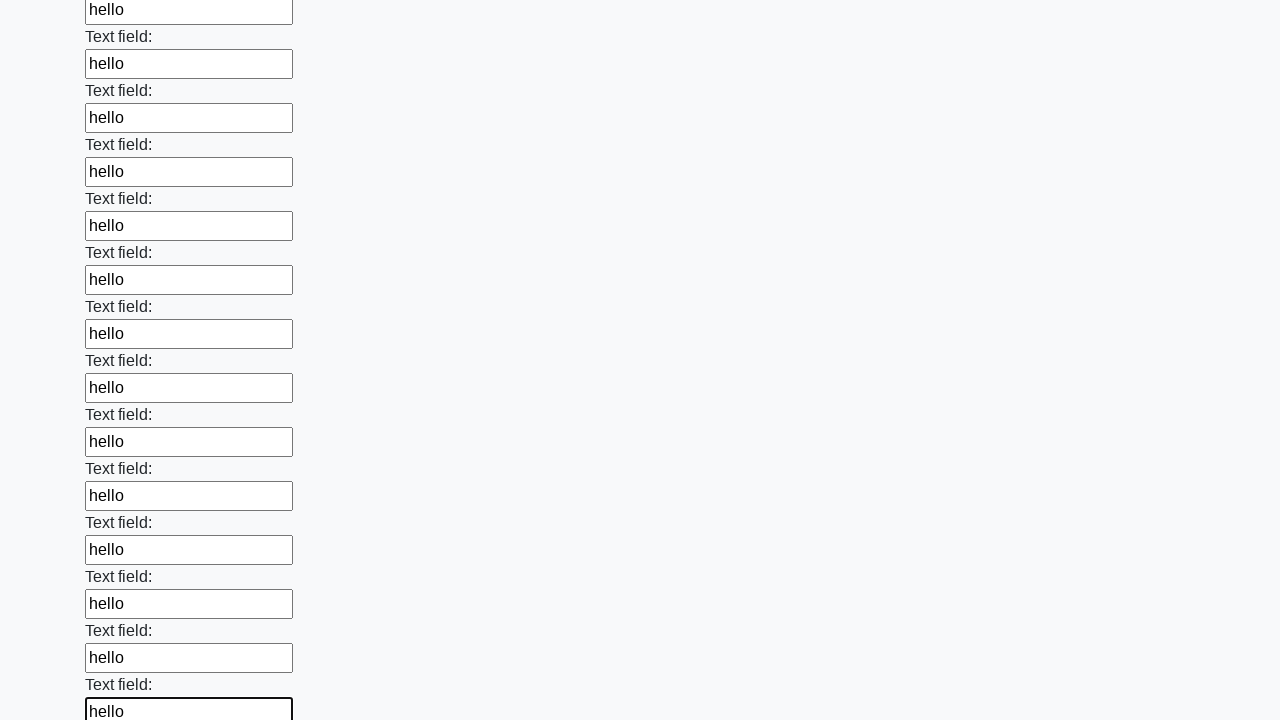

Filled an input field with 'hello' on input >> nth=68
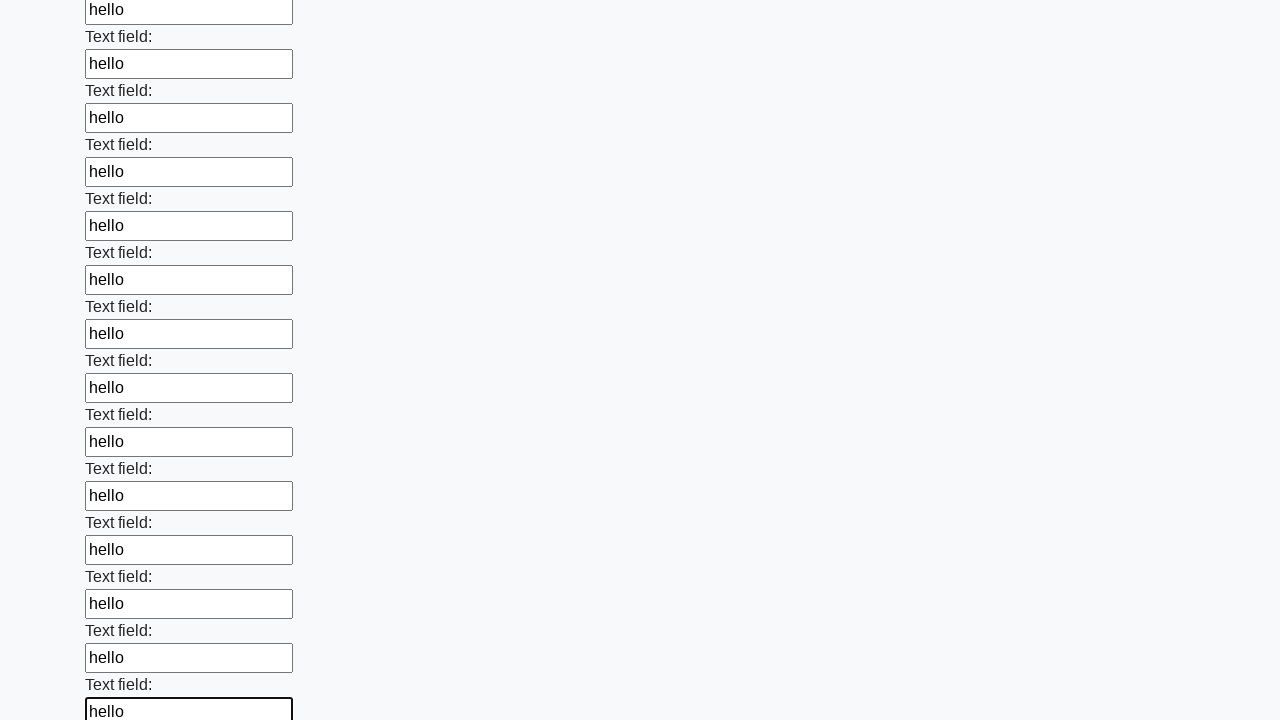

Filled an input field with 'hello' on input >> nth=69
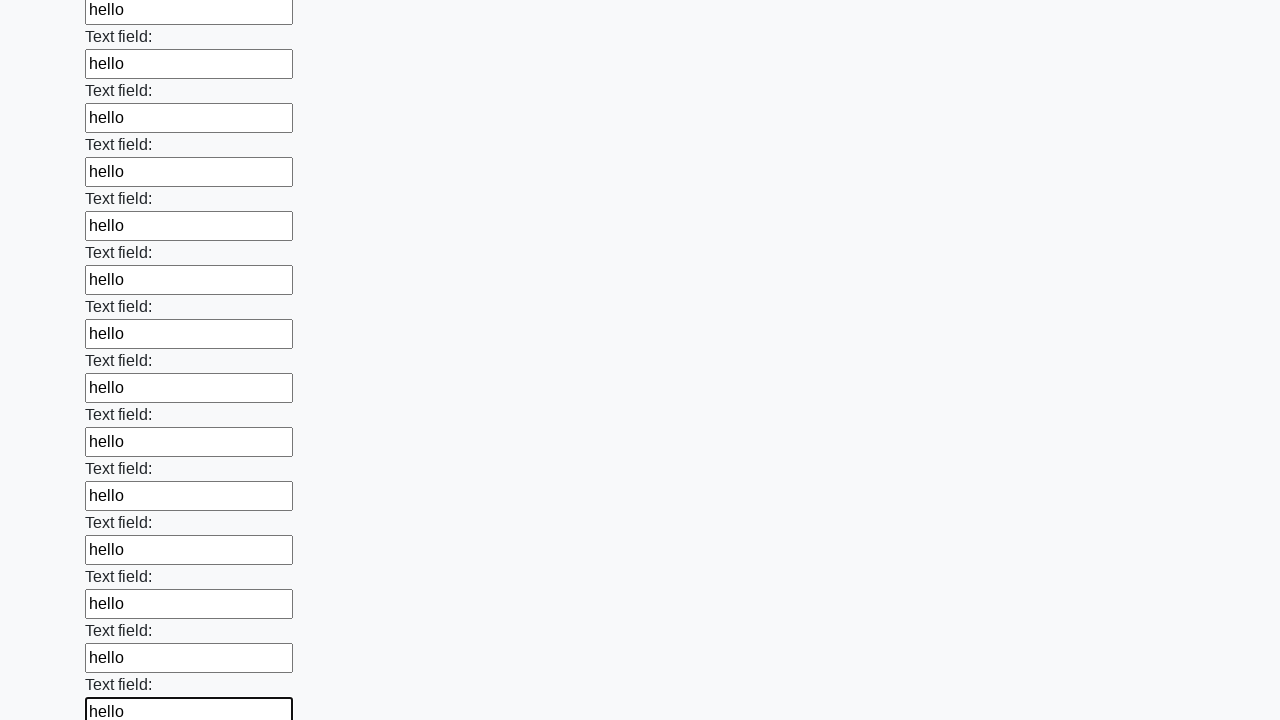

Filled an input field with 'hello' on input >> nth=70
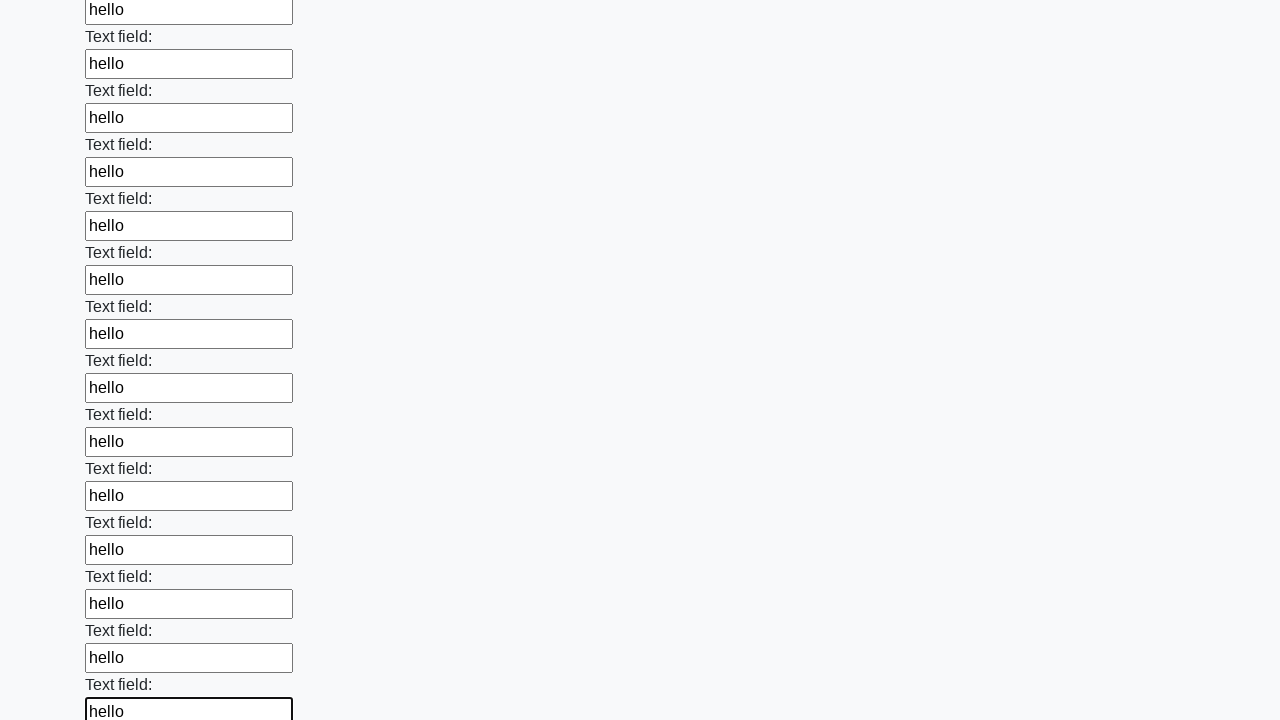

Filled an input field with 'hello' on input >> nth=71
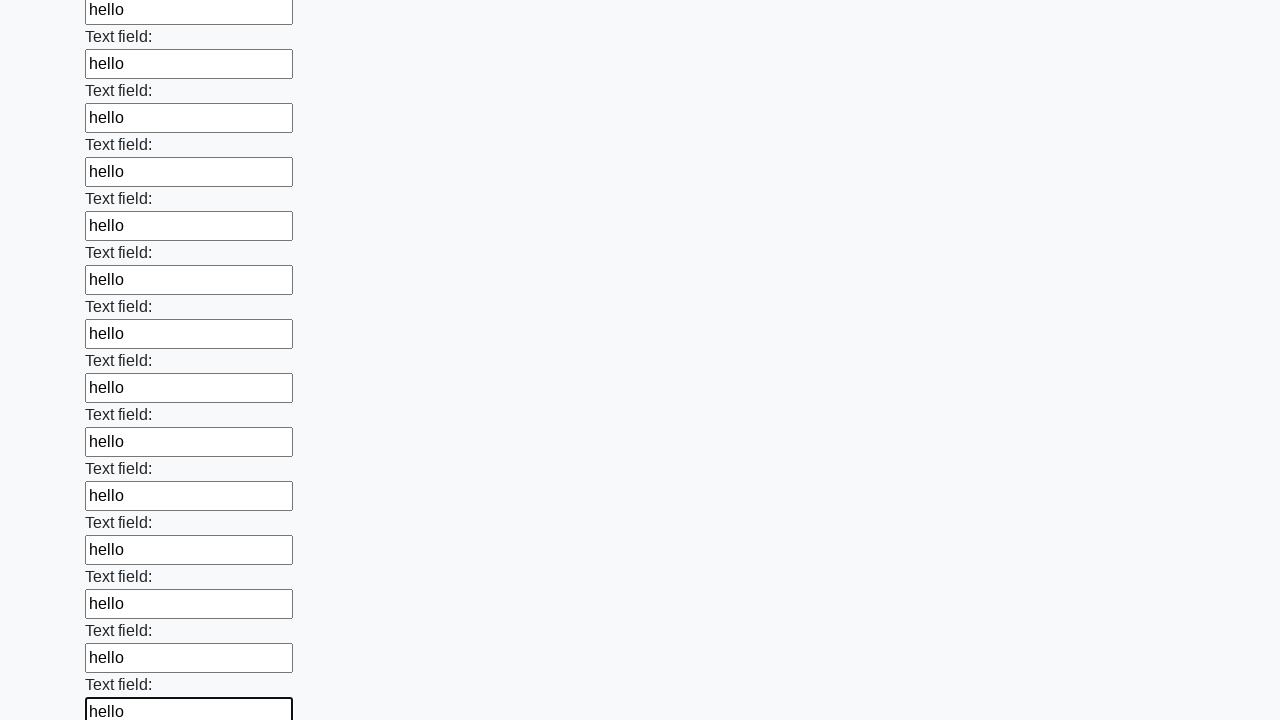

Filled an input field with 'hello' on input >> nth=72
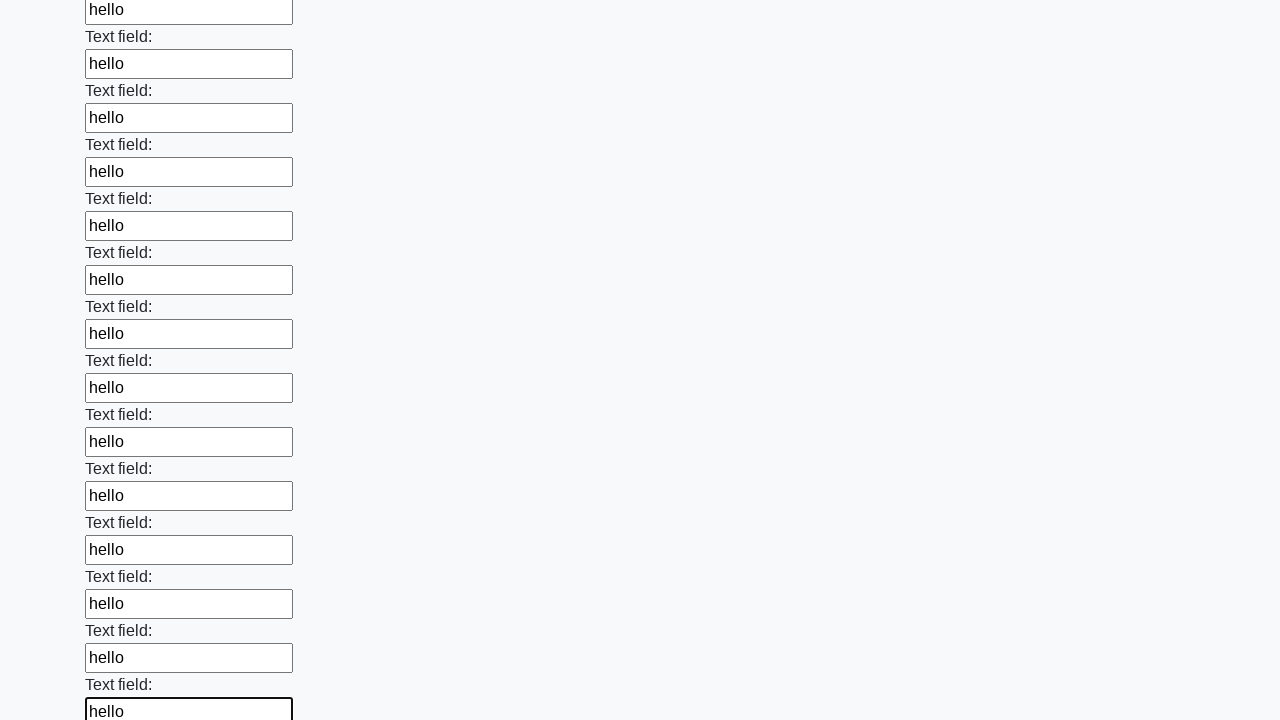

Filled an input field with 'hello' on input >> nth=73
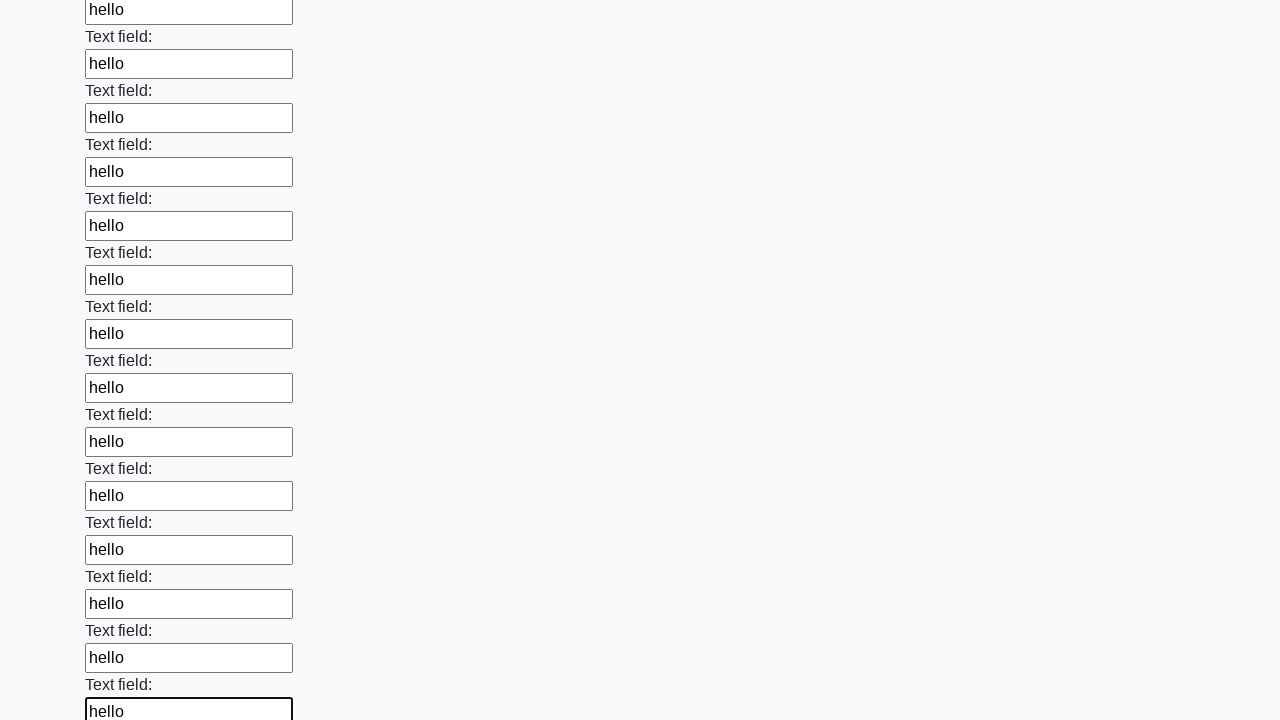

Filled an input field with 'hello' on input >> nth=74
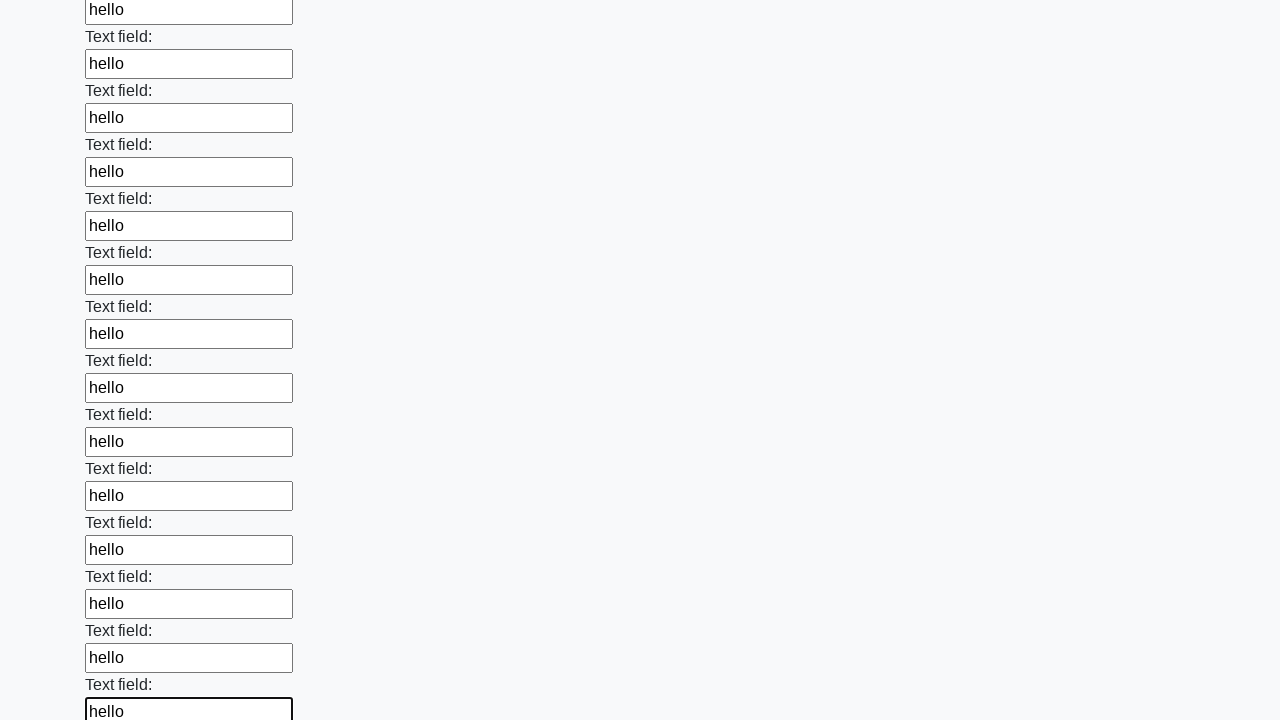

Filled an input field with 'hello' on input >> nth=75
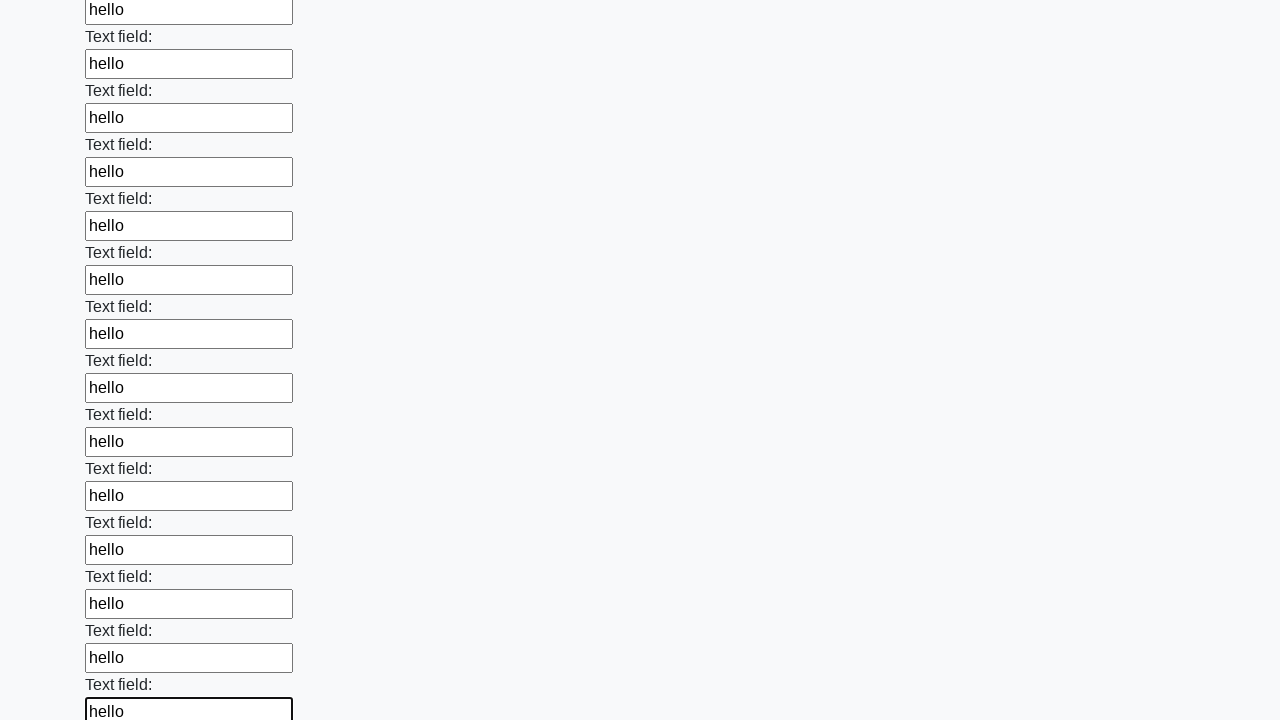

Filled an input field with 'hello' on input >> nth=76
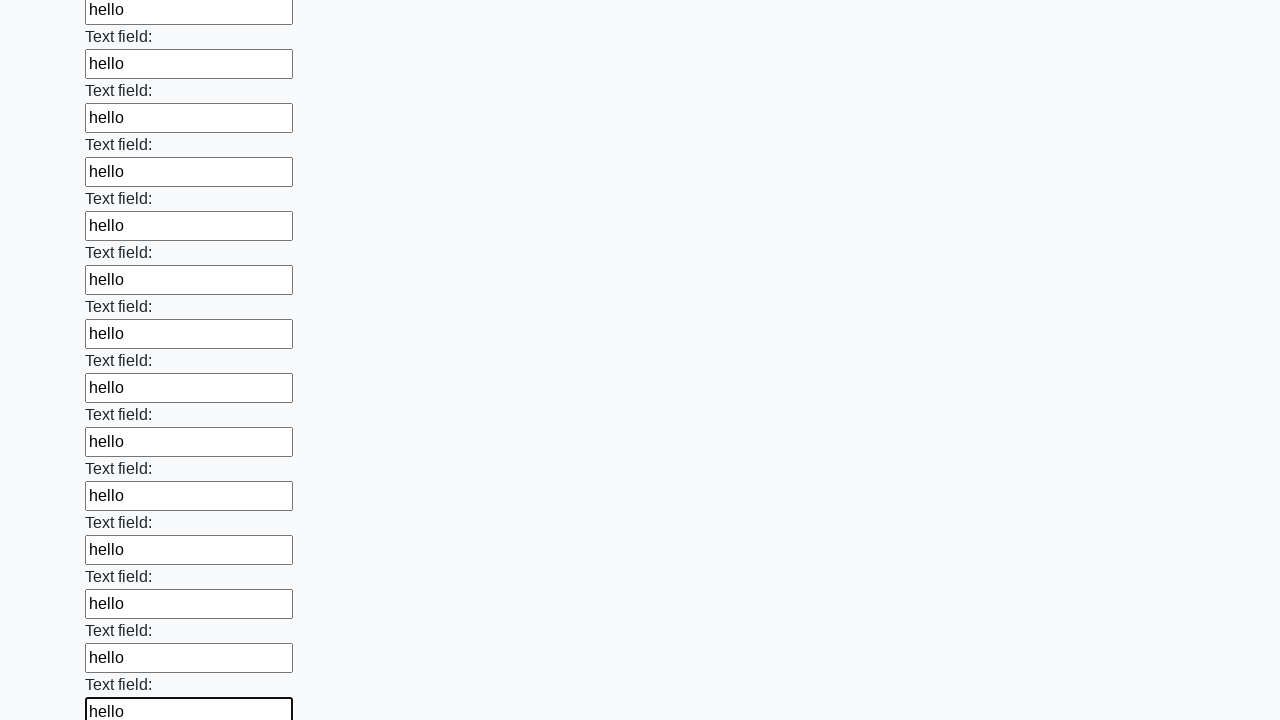

Filled an input field with 'hello' on input >> nth=77
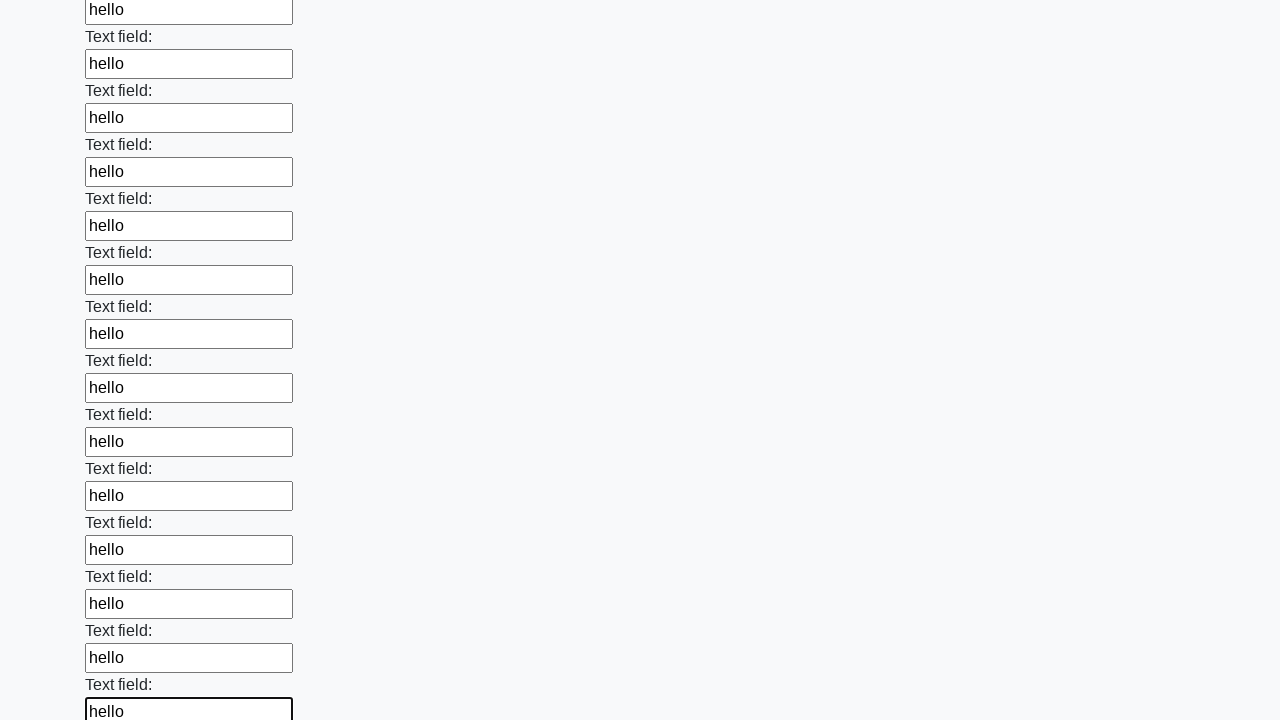

Filled an input field with 'hello' on input >> nth=78
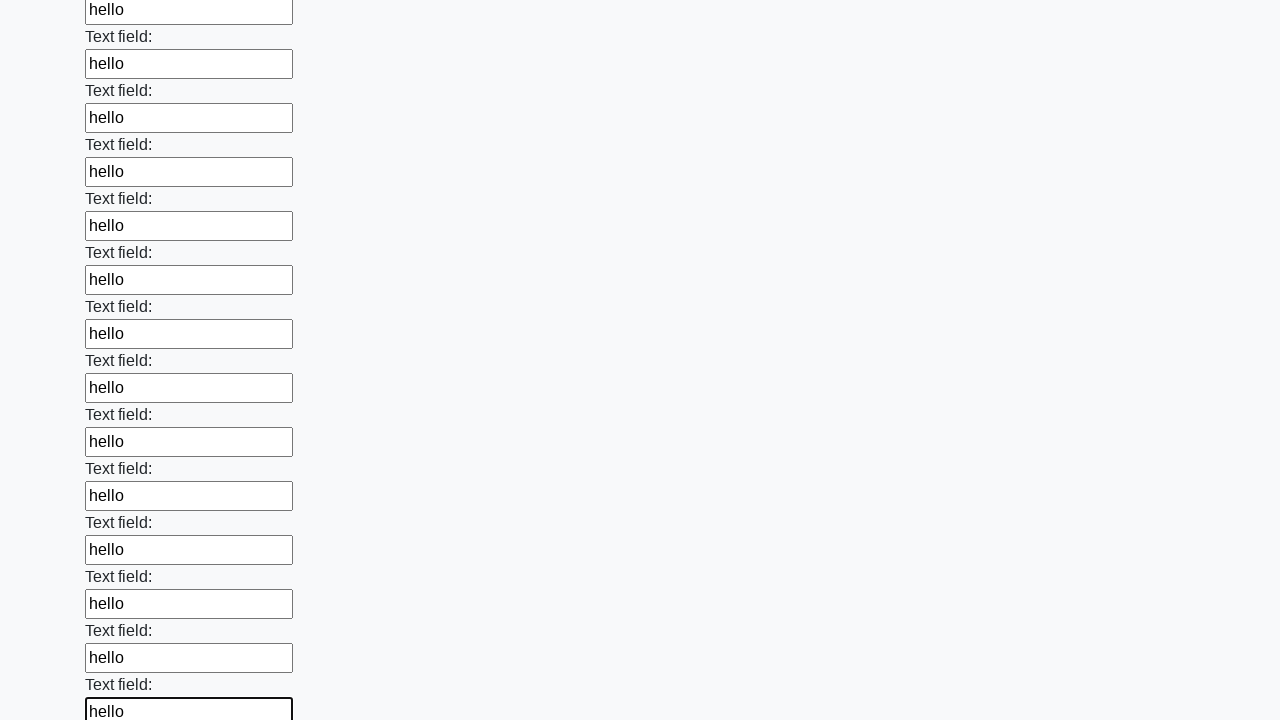

Filled an input field with 'hello' on input >> nth=79
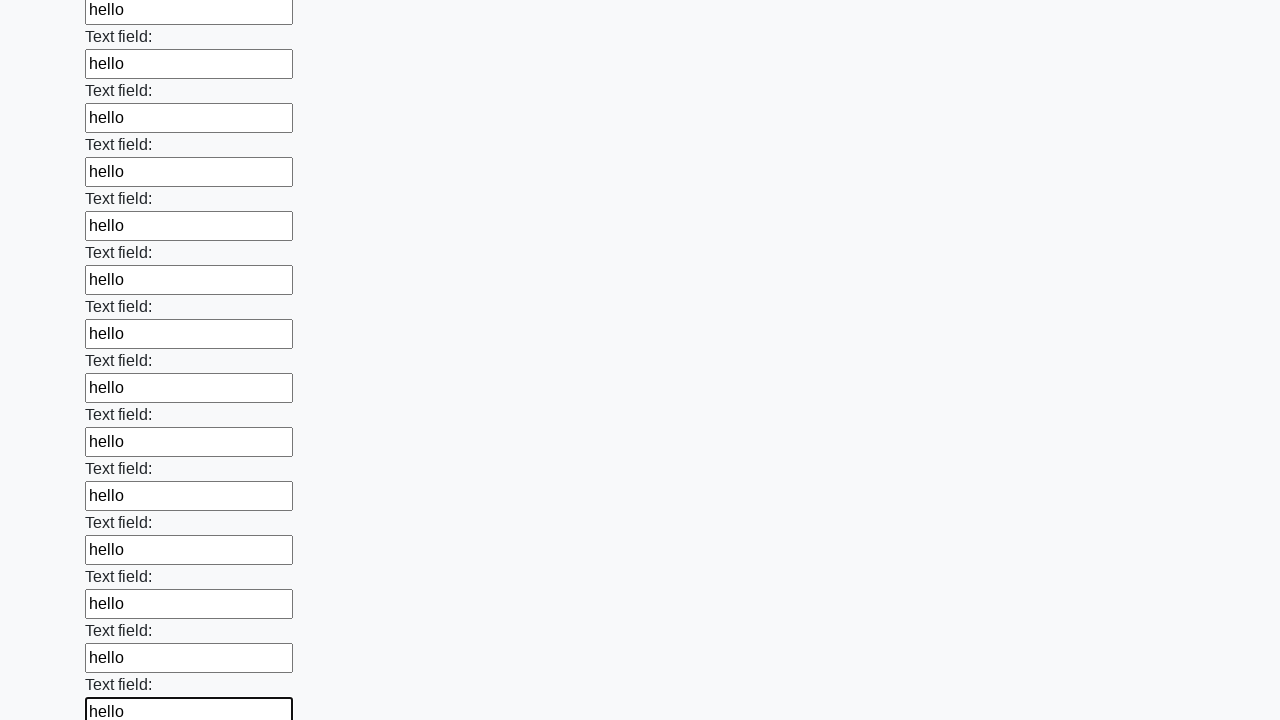

Filled an input field with 'hello' on input >> nth=80
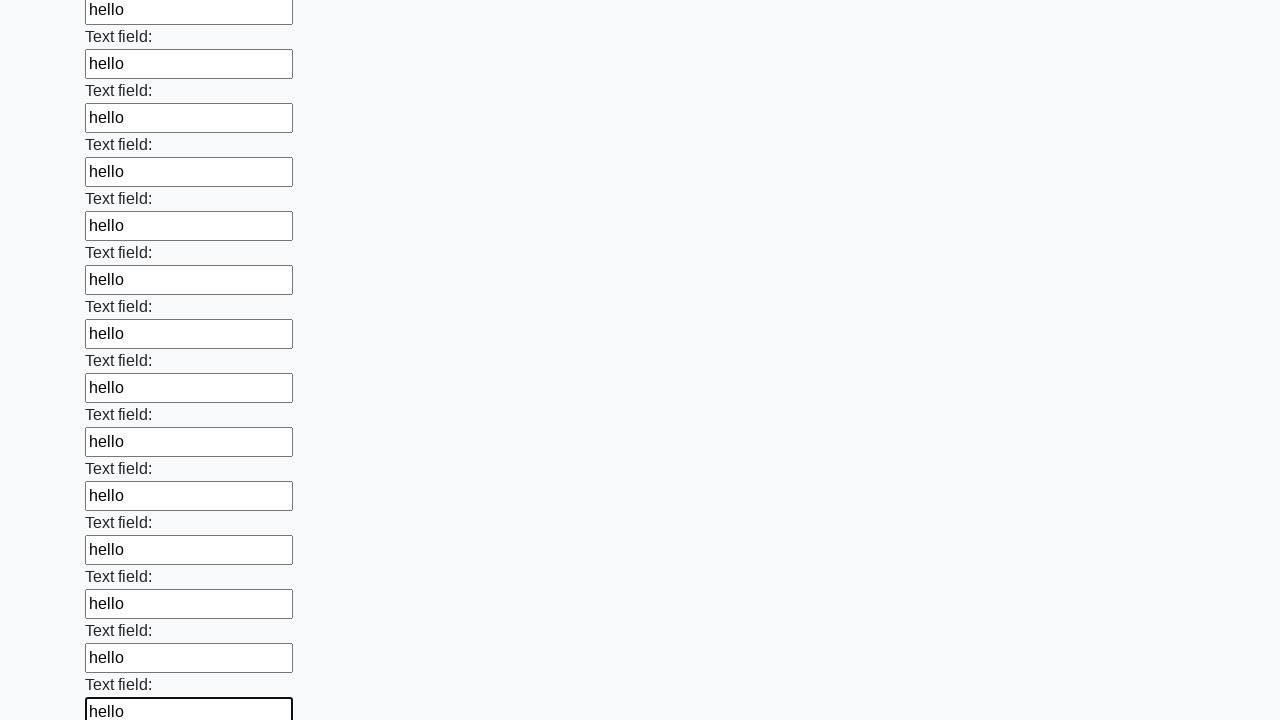

Filled an input field with 'hello' on input >> nth=81
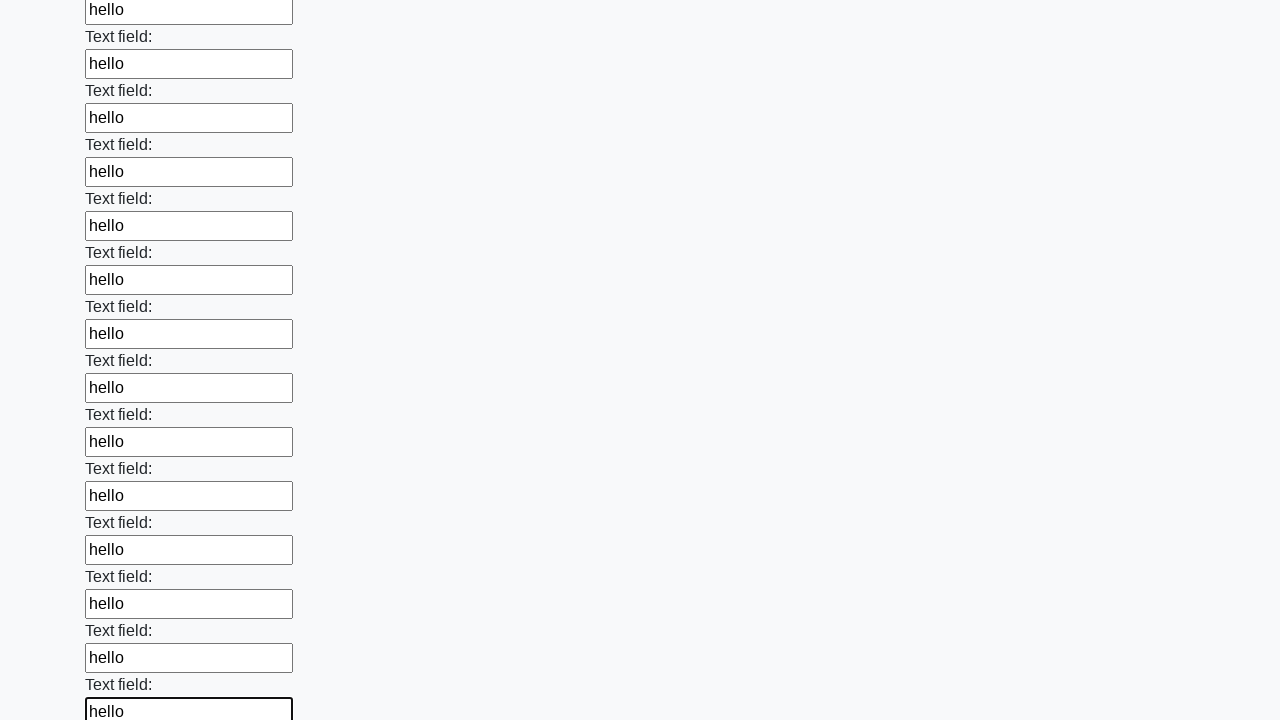

Filled an input field with 'hello' on input >> nth=82
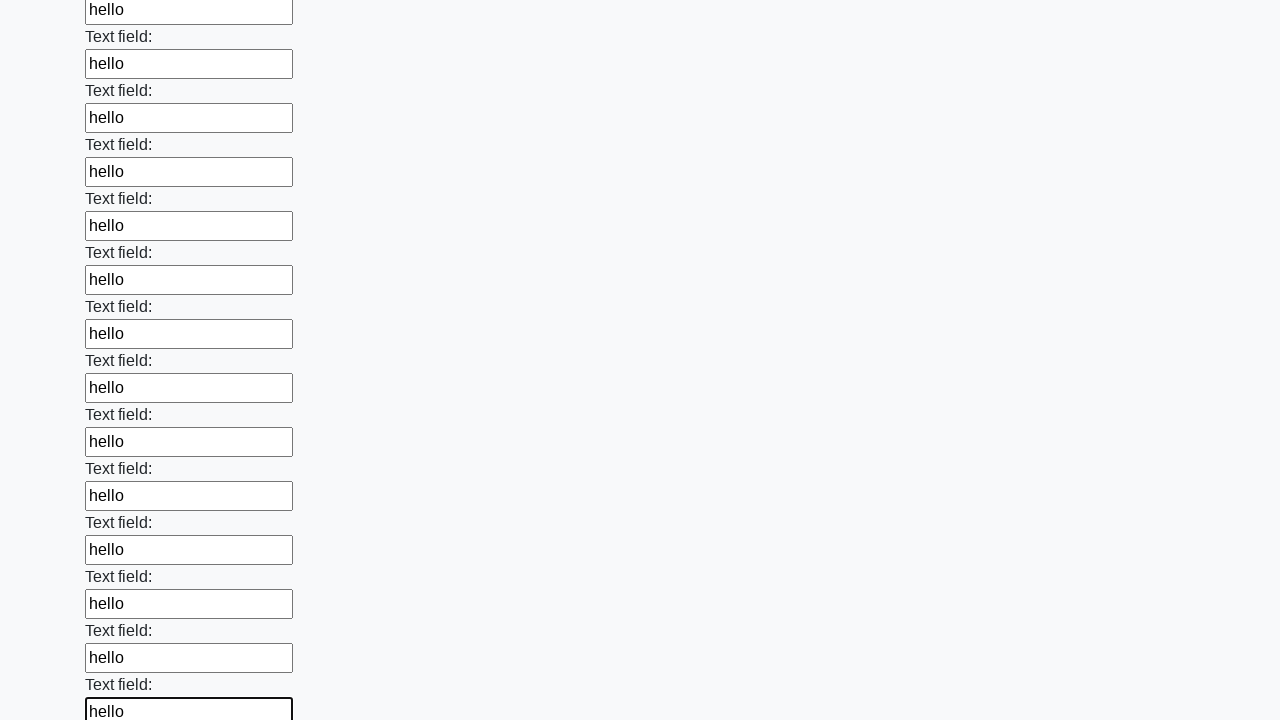

Filled an input field with 'hello' on input >> nth=83
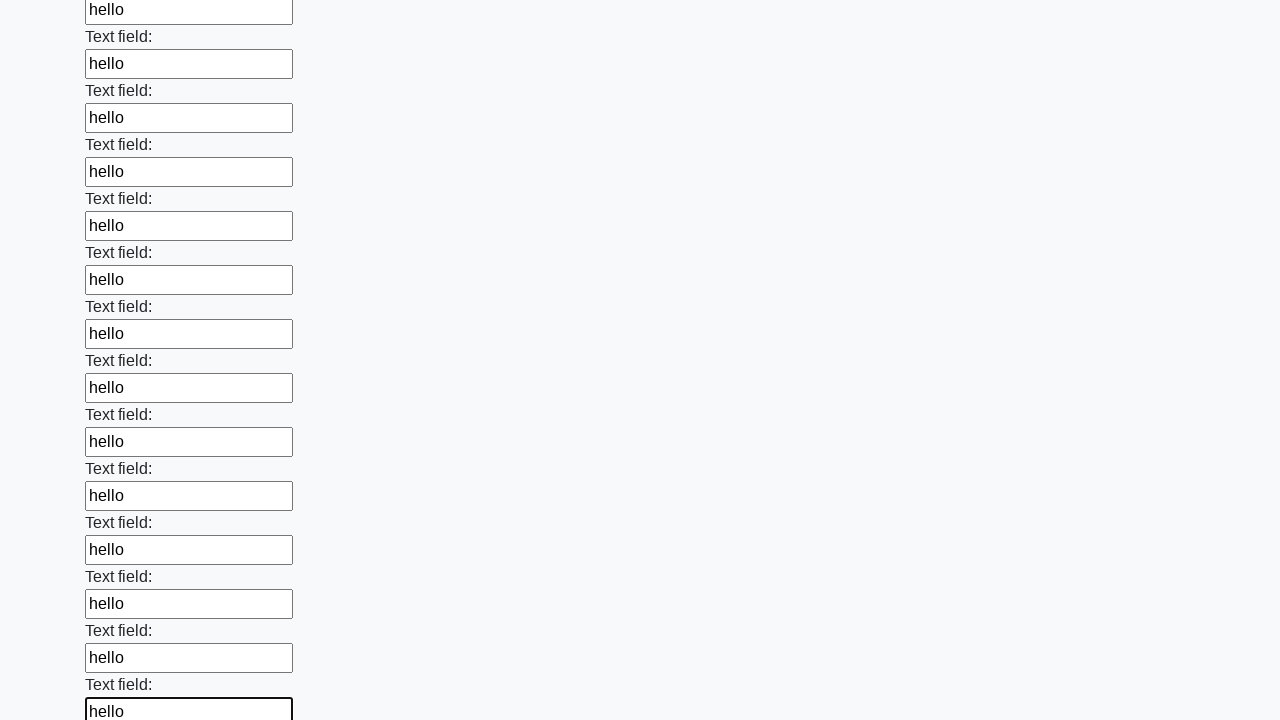

Filled an input field with 'hello' on input >> nth=84
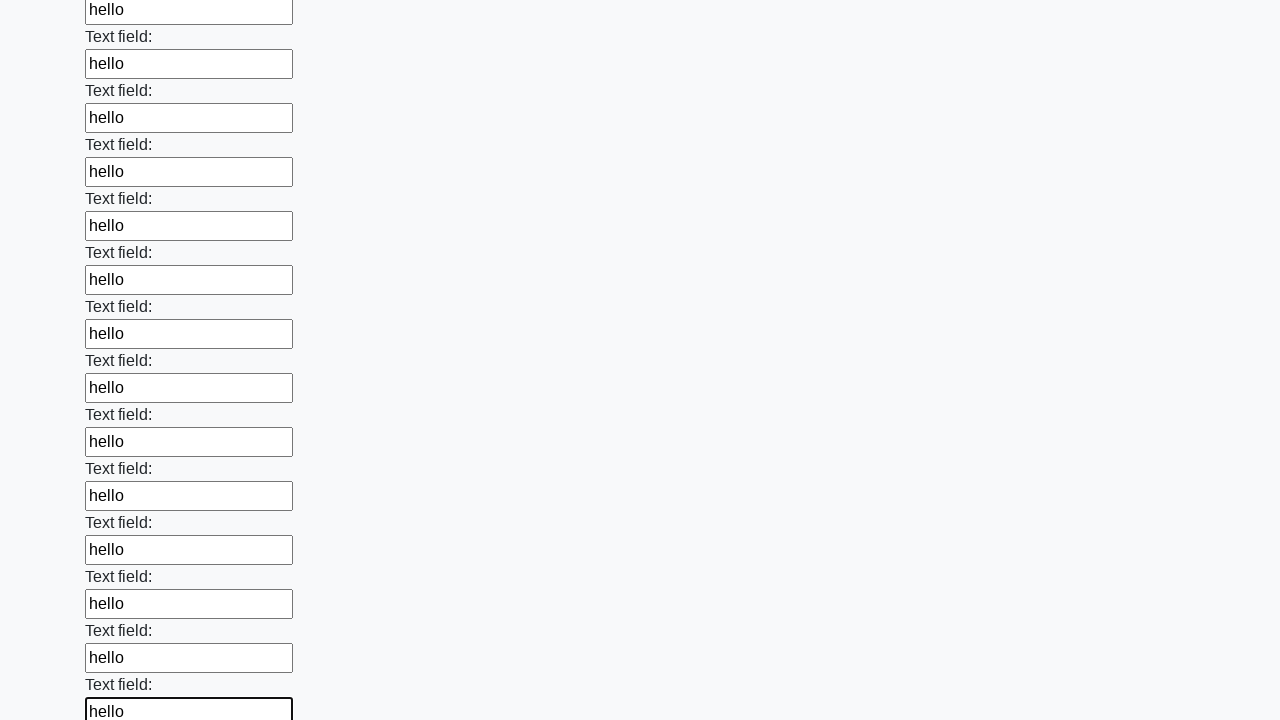

Filled an input field with 'hello' on input >> nth=85
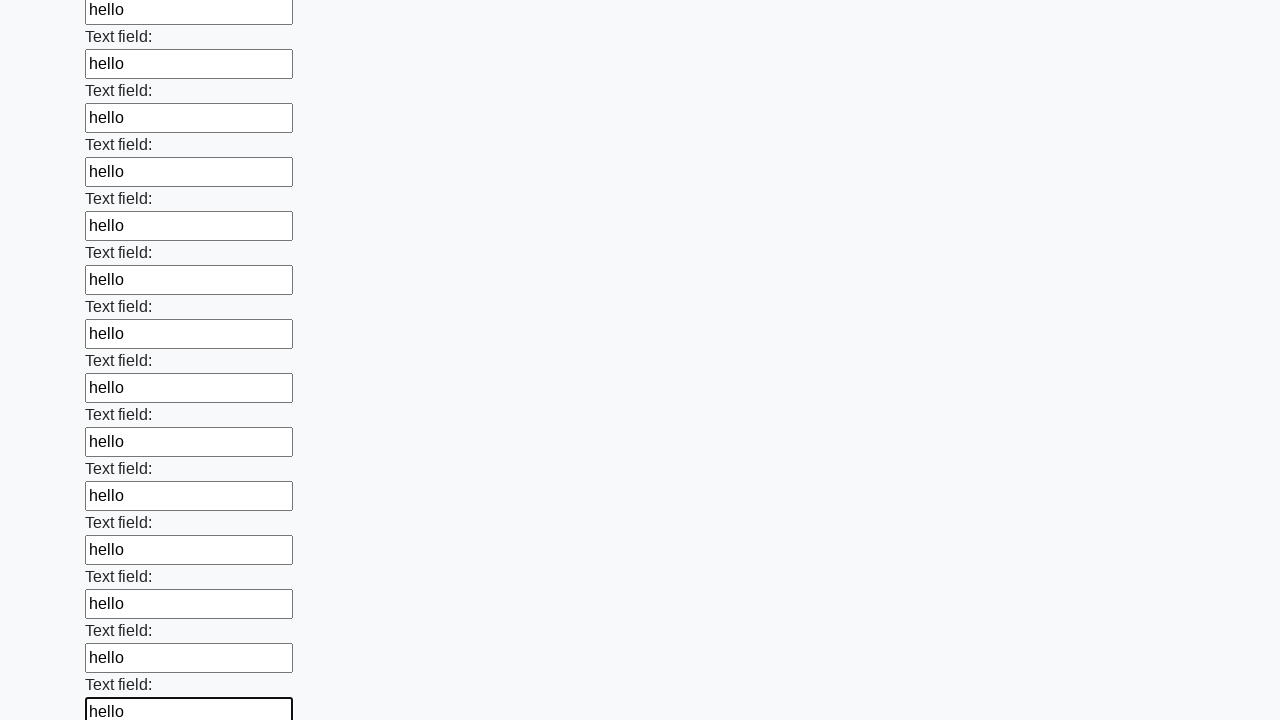

Filled an input field with 'hello' on input >> nth=86
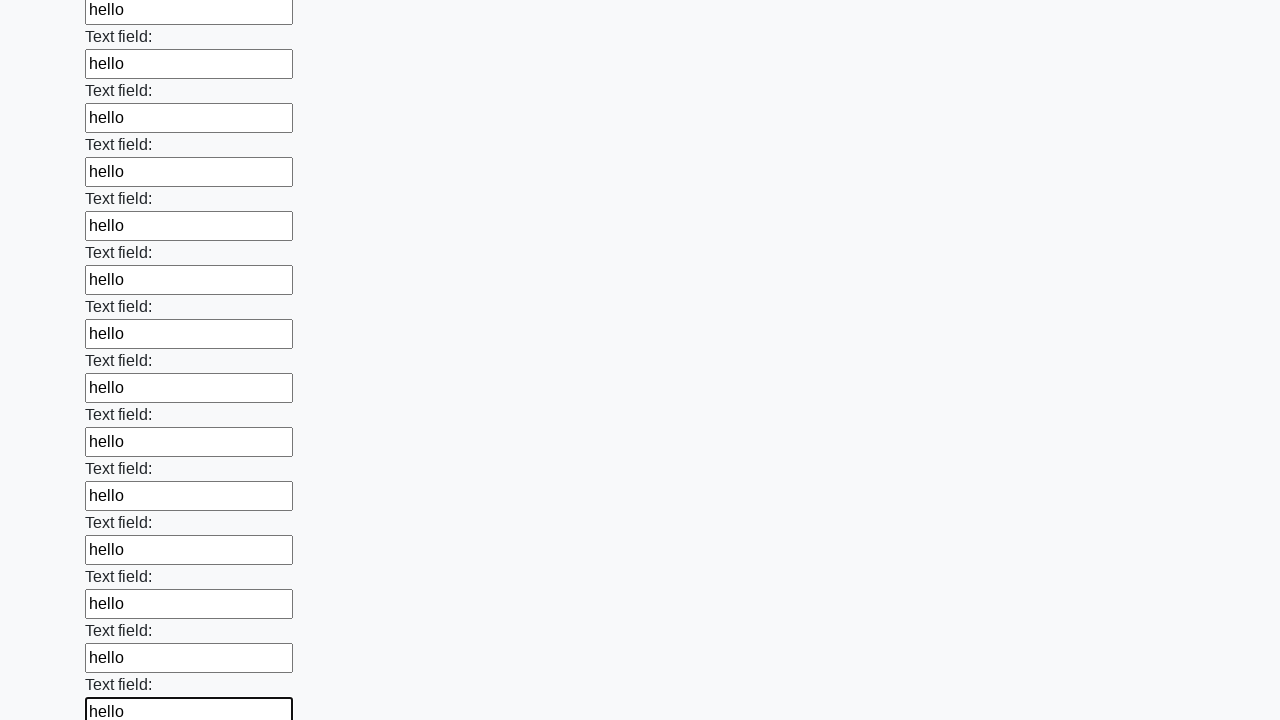

Filled an input field with 'hello' on input >> nth=87
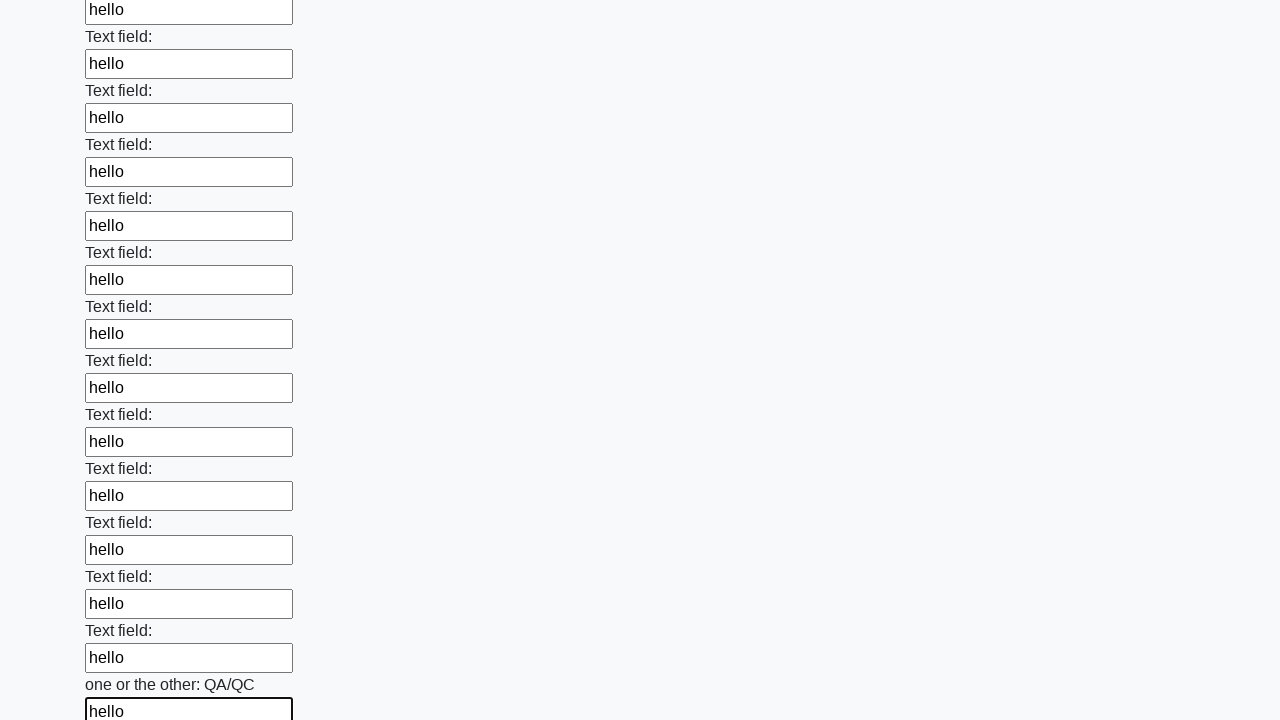

Filled an input field with 'hello' on input >> nth=88
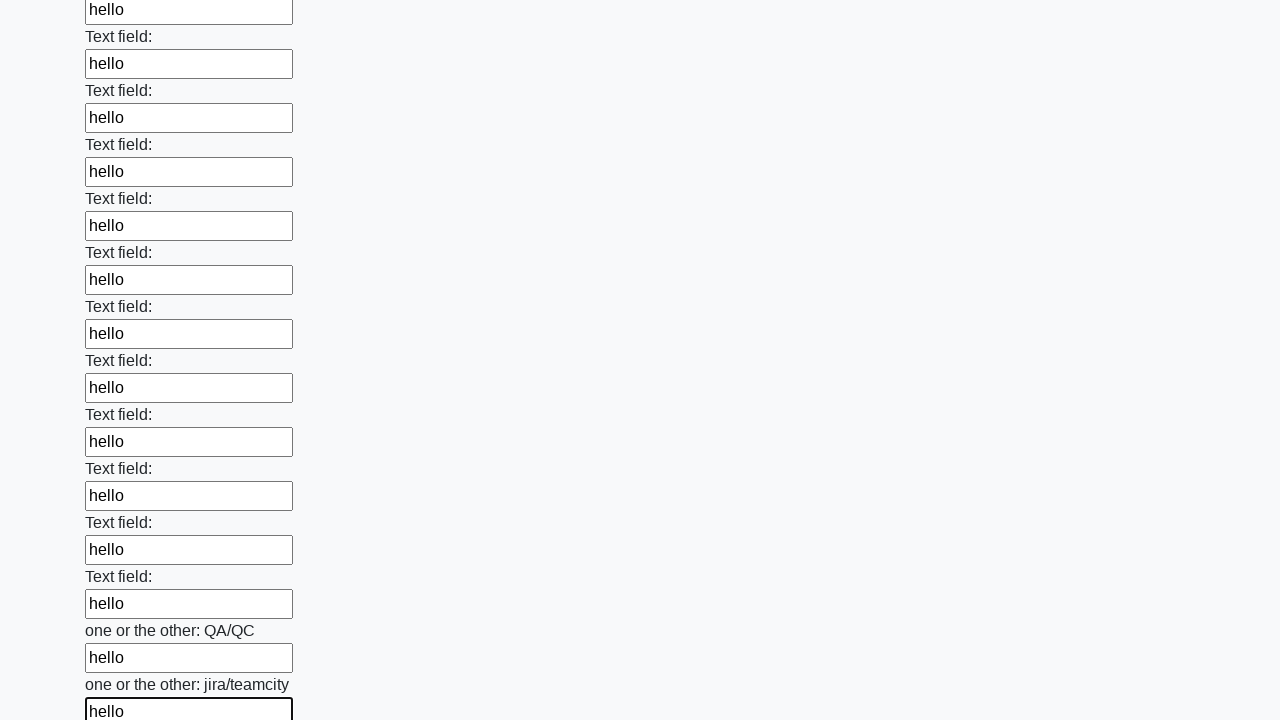

Filled an input field with 'hello' on input >> nth=89
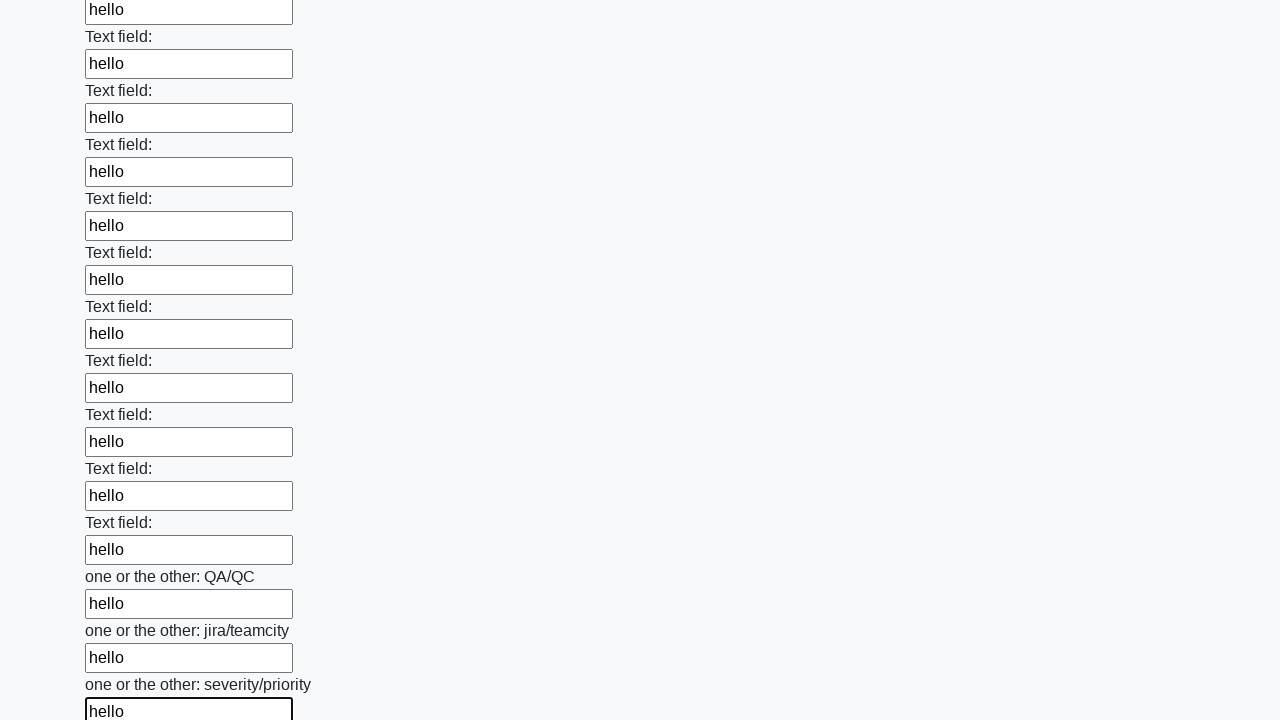

Filled an input field with 'hello' on input >> nth=90
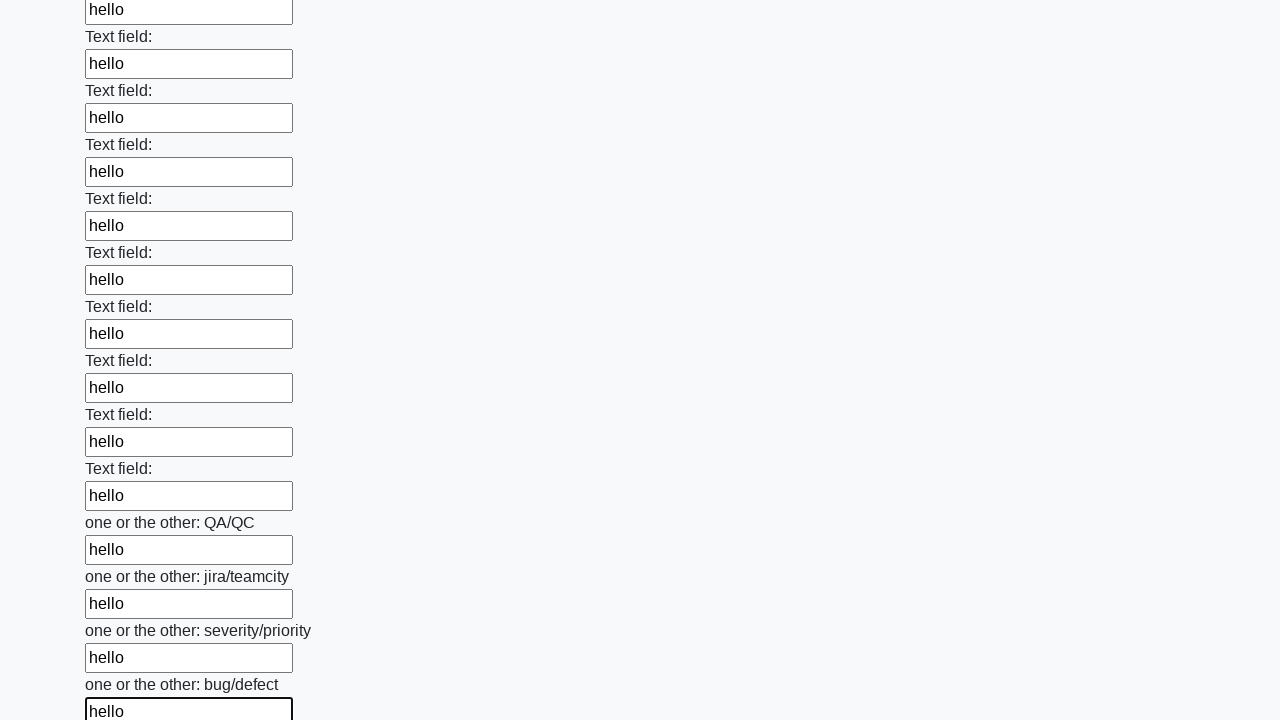

Filled an input field with 'hello' on input >> nth=91
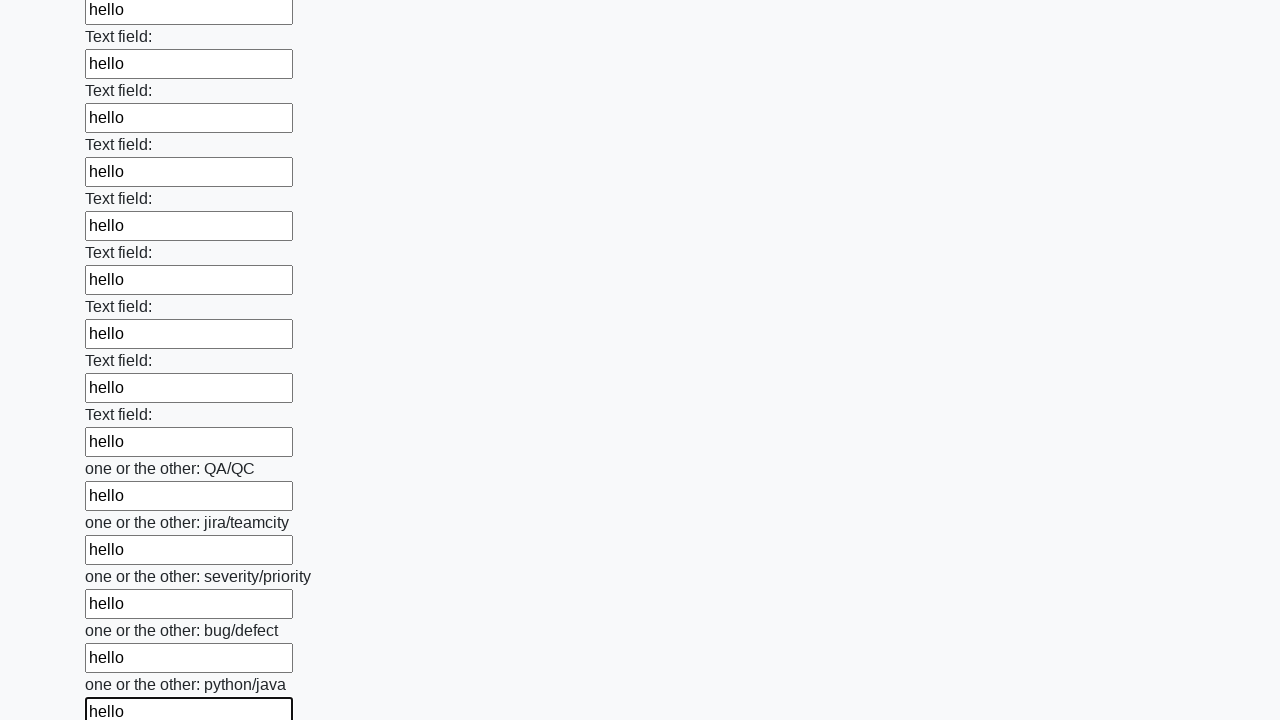

Filled an input field with 'hello' on input >> nth=92
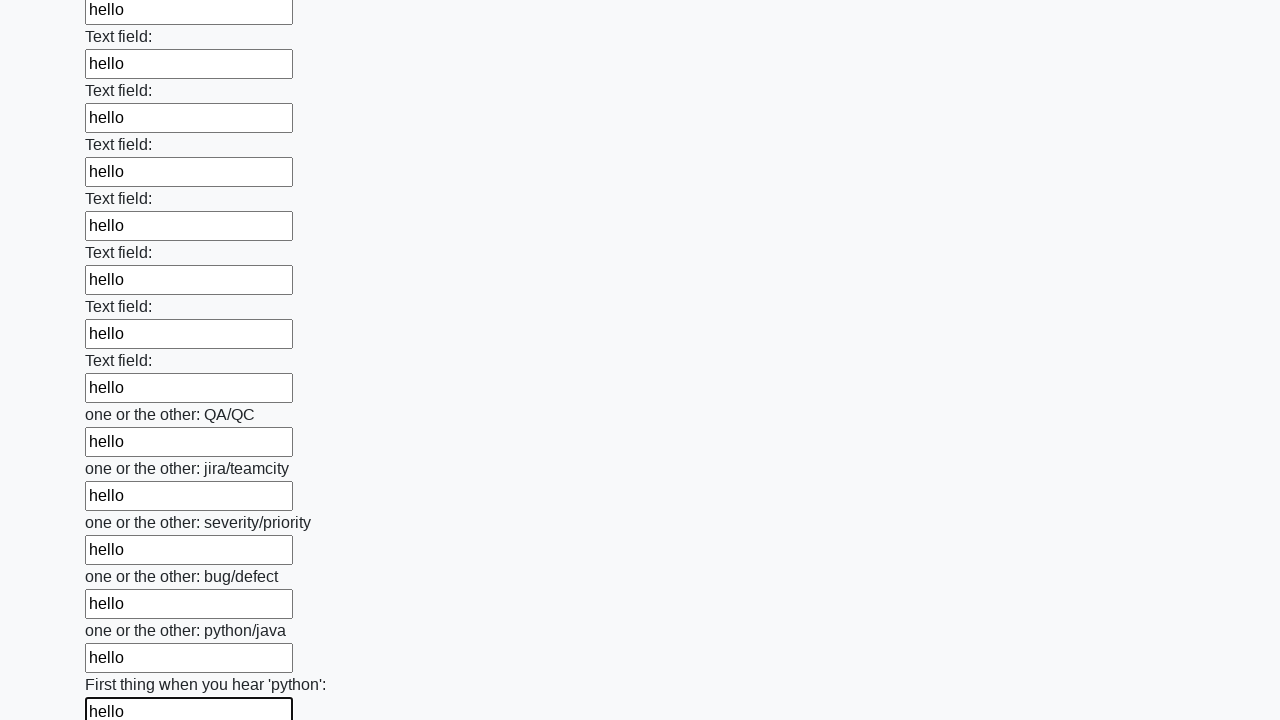

Filled an input field with 'hello' on input >> nth=93
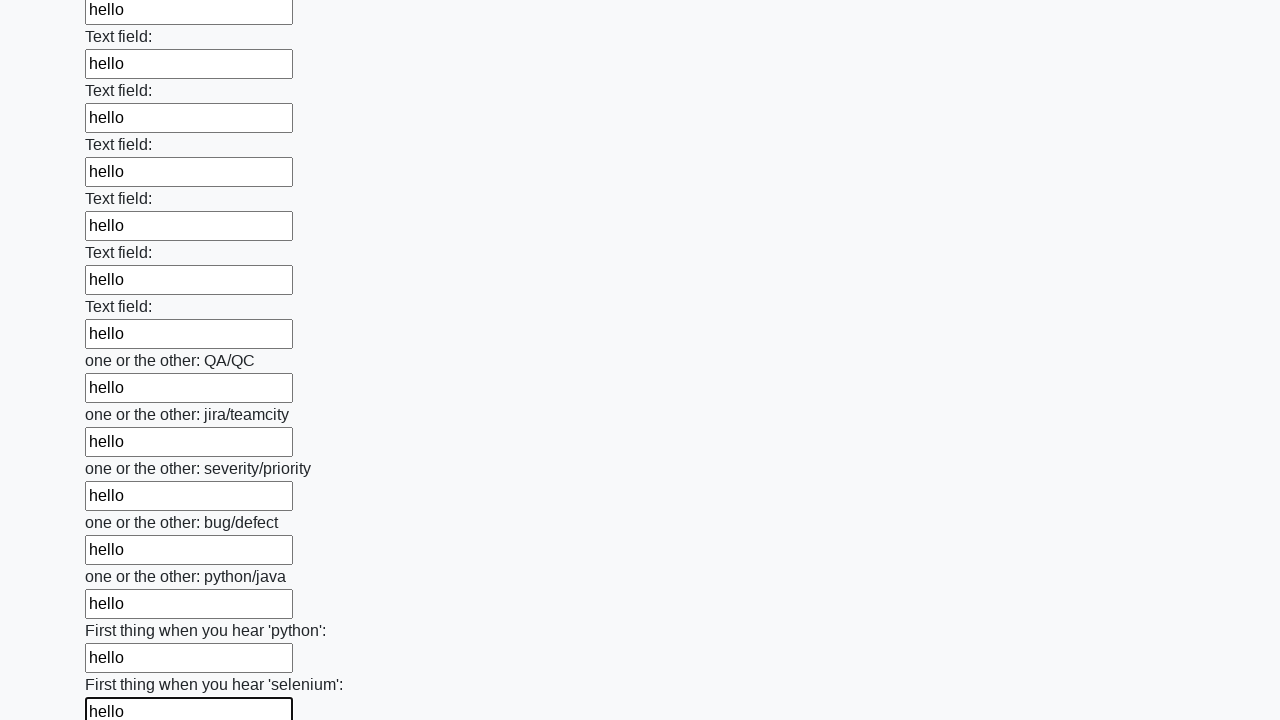

Filled an input field with 'hello' on input >> nth=94
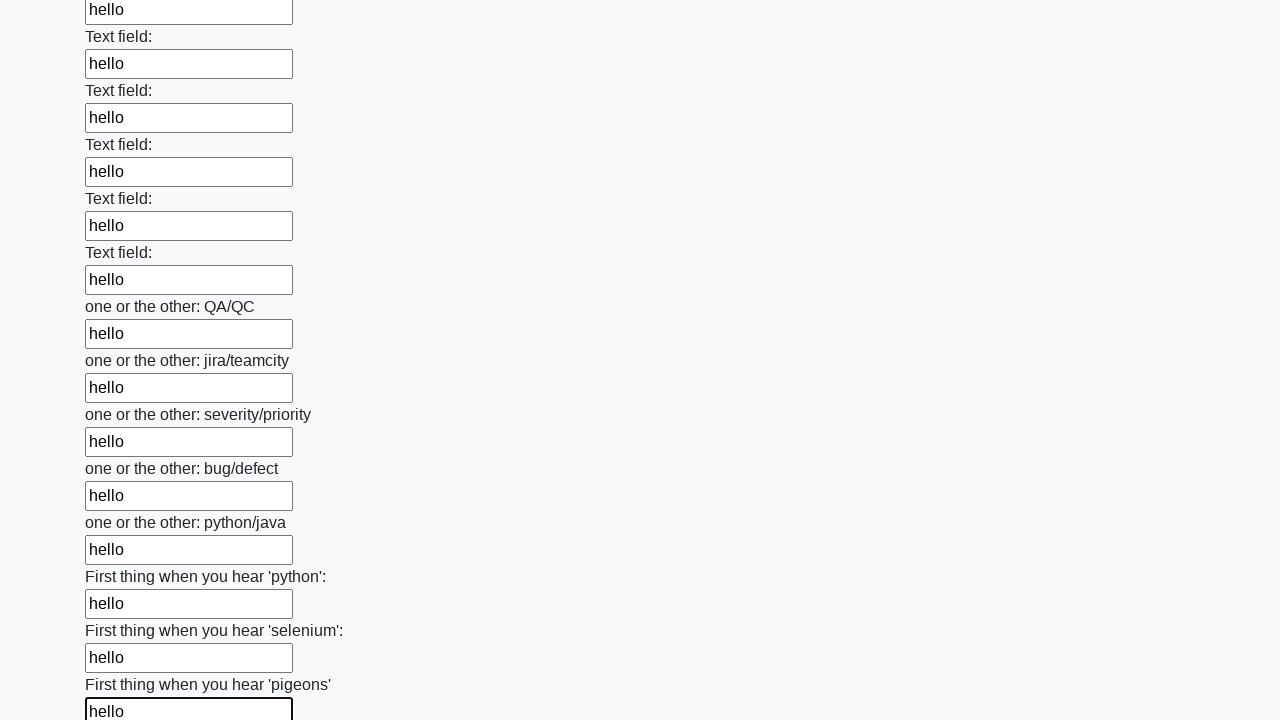

Filled an input field with 'hello' on input >> nth=95
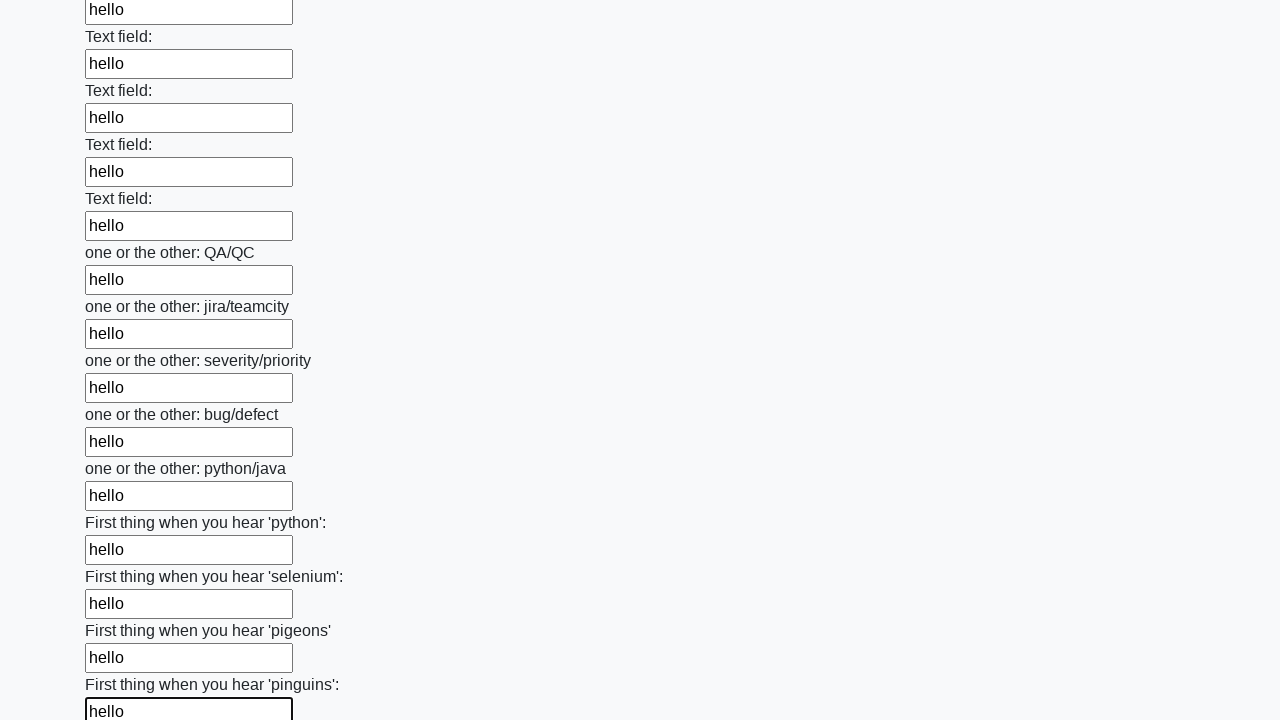

Filled an input field with 'hello' on input >> nth=96
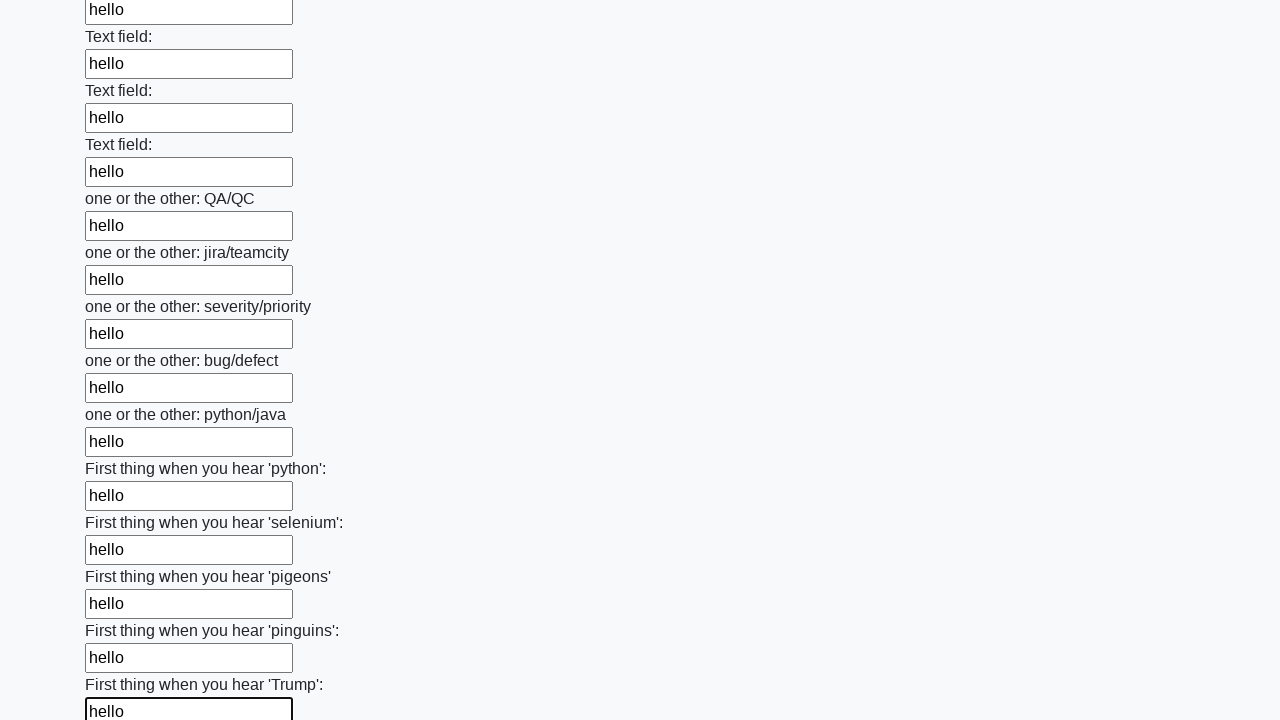

Filled an input field with 'hello' on input >> nth=97
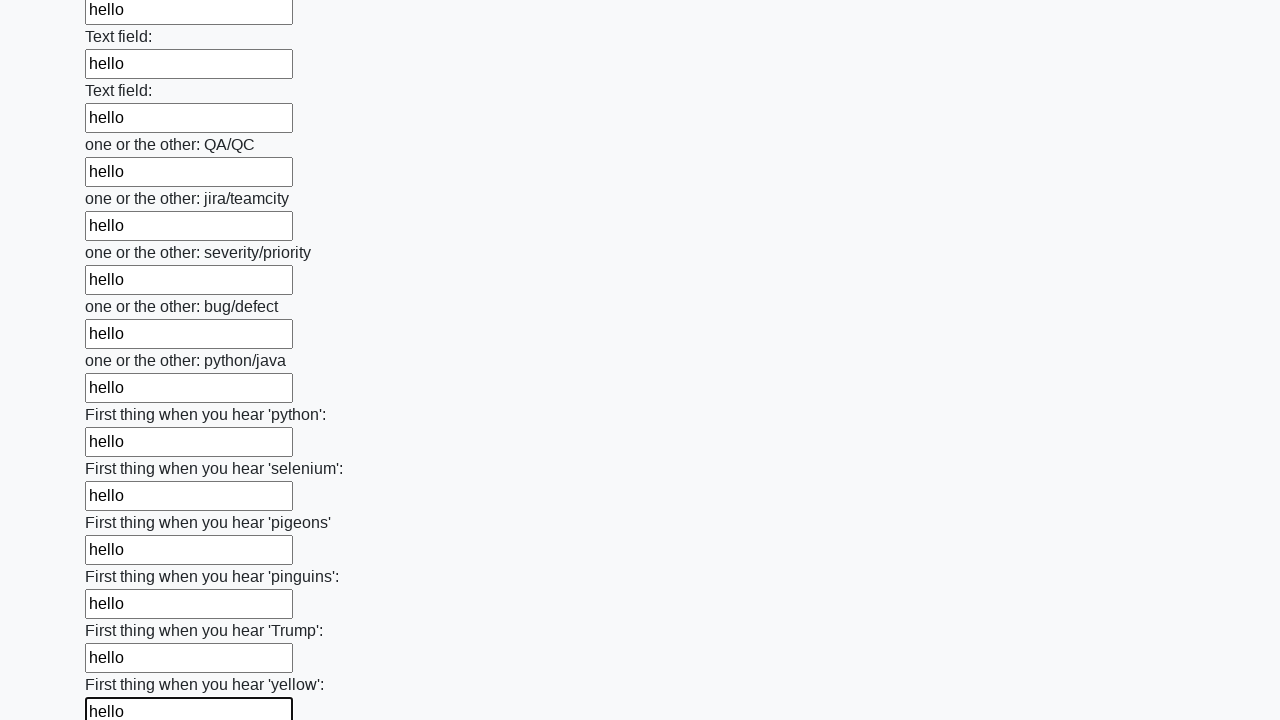

Filled an input field with 'hello' on input >> nth=98
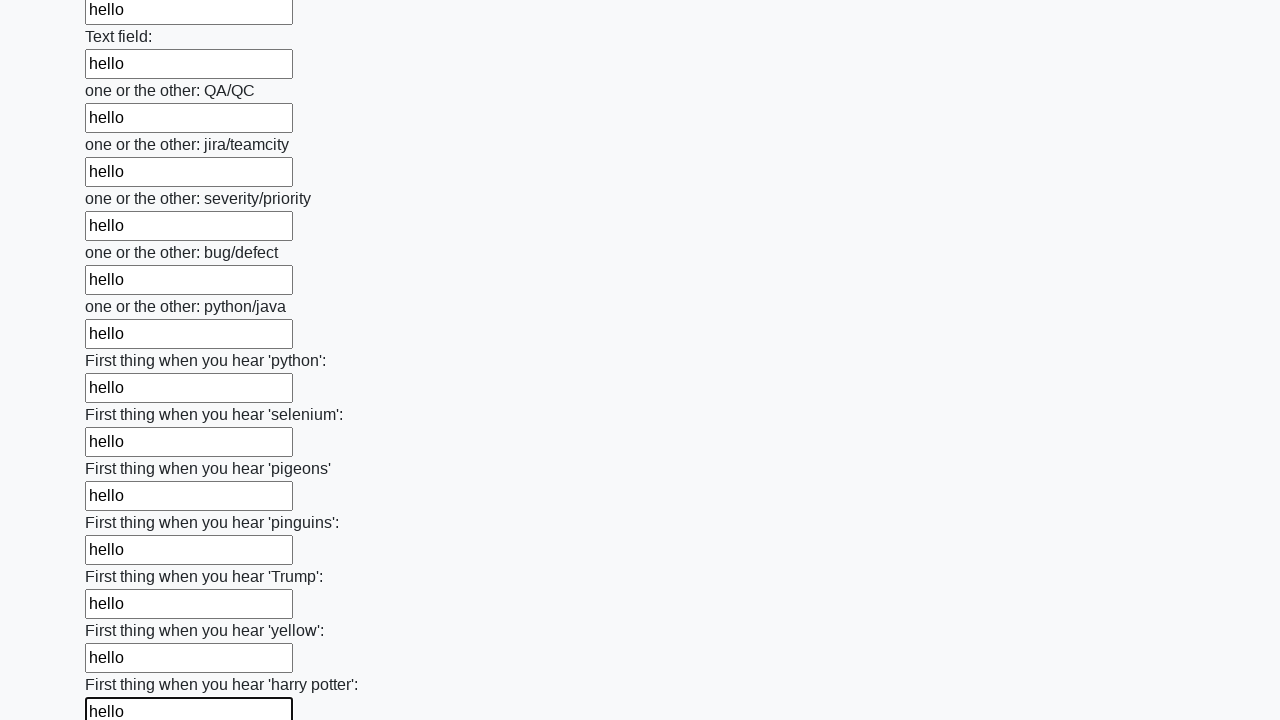

Filled an input field with 'hello' on input >> nth=99
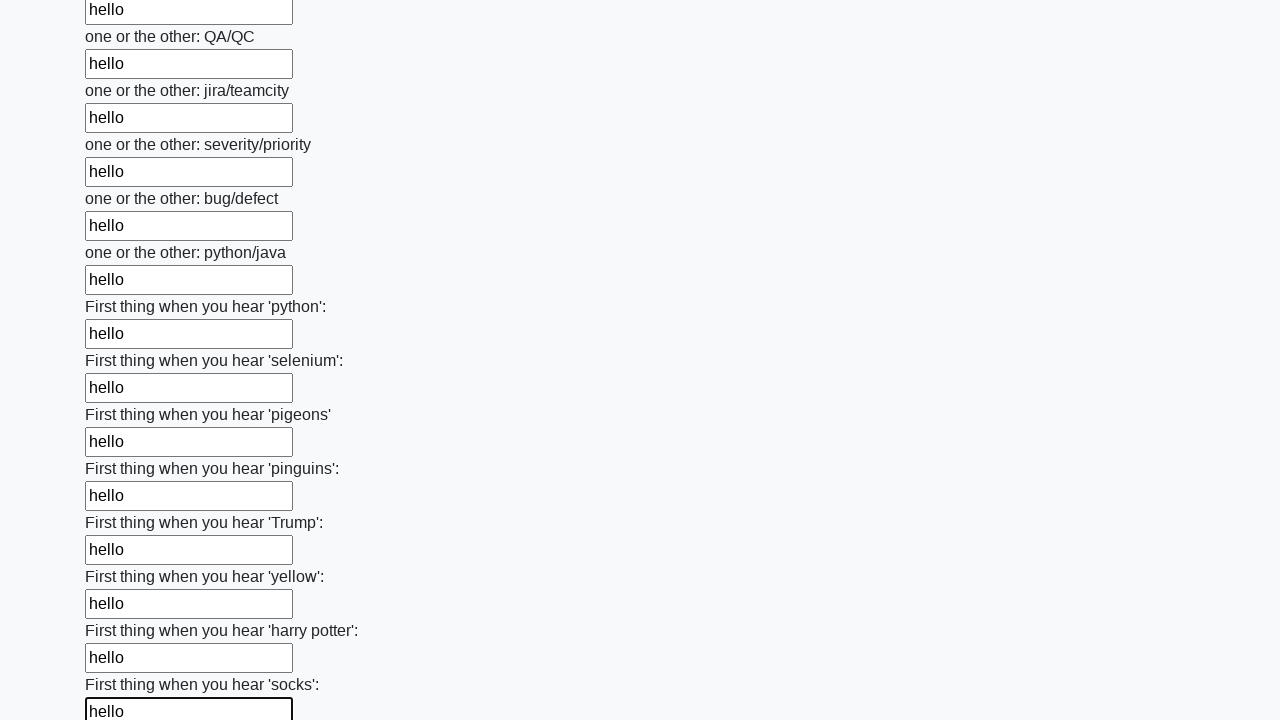

Clicked the submit button to submit the form at (123, 611) on button
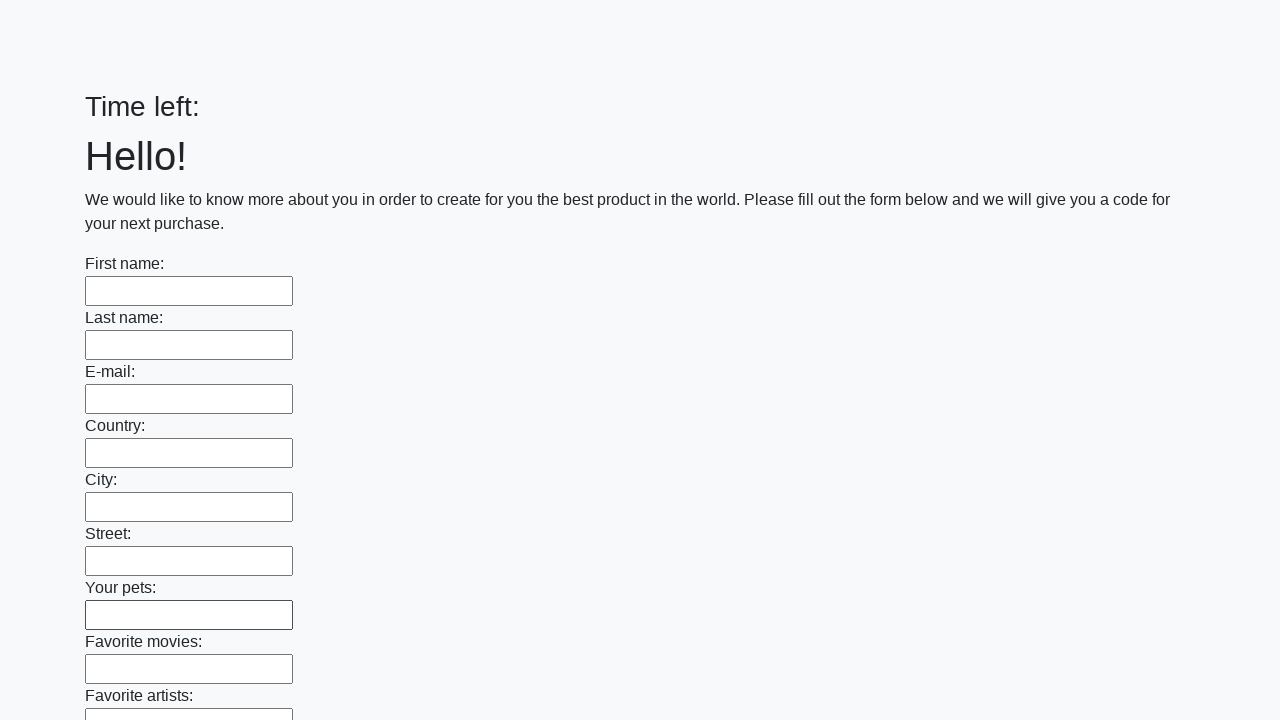

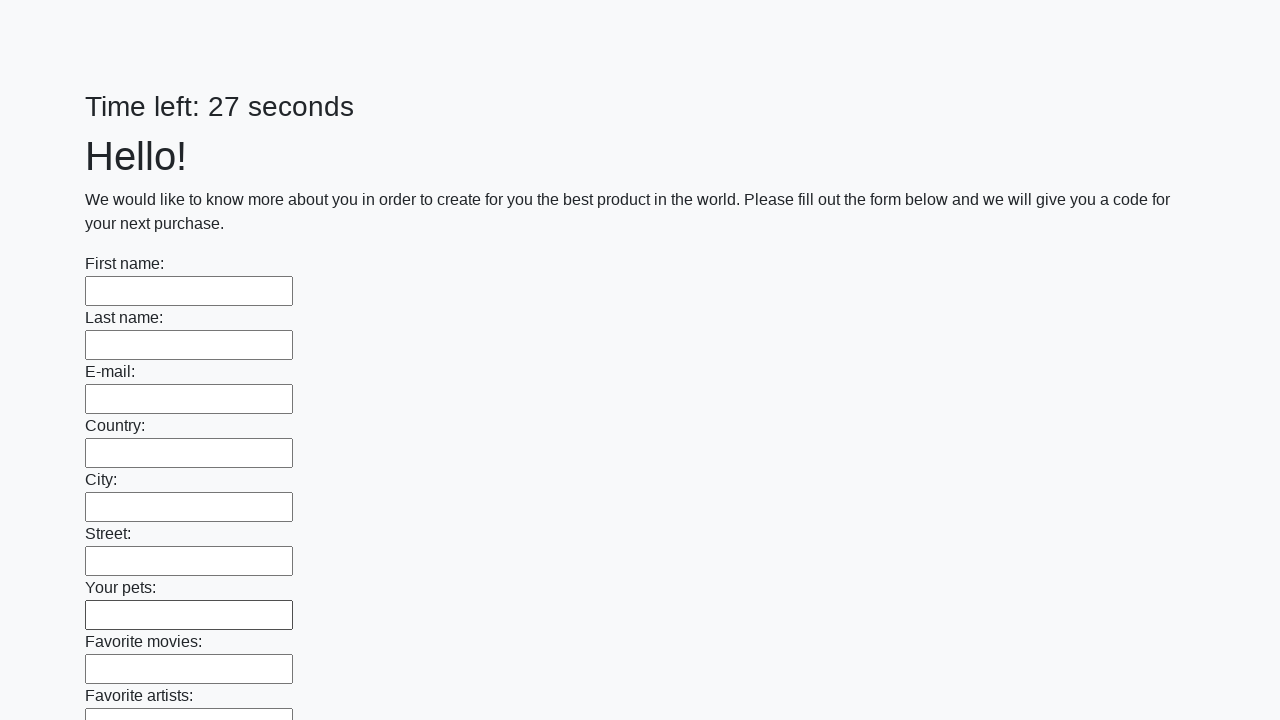